Interacts with the Splice beatmaker by closing initial popups, turning off preset notes, and then clicking on random squares in the beat grid to create a music pattern.

Starting URL: https://splice.com/sounds/beatmaker

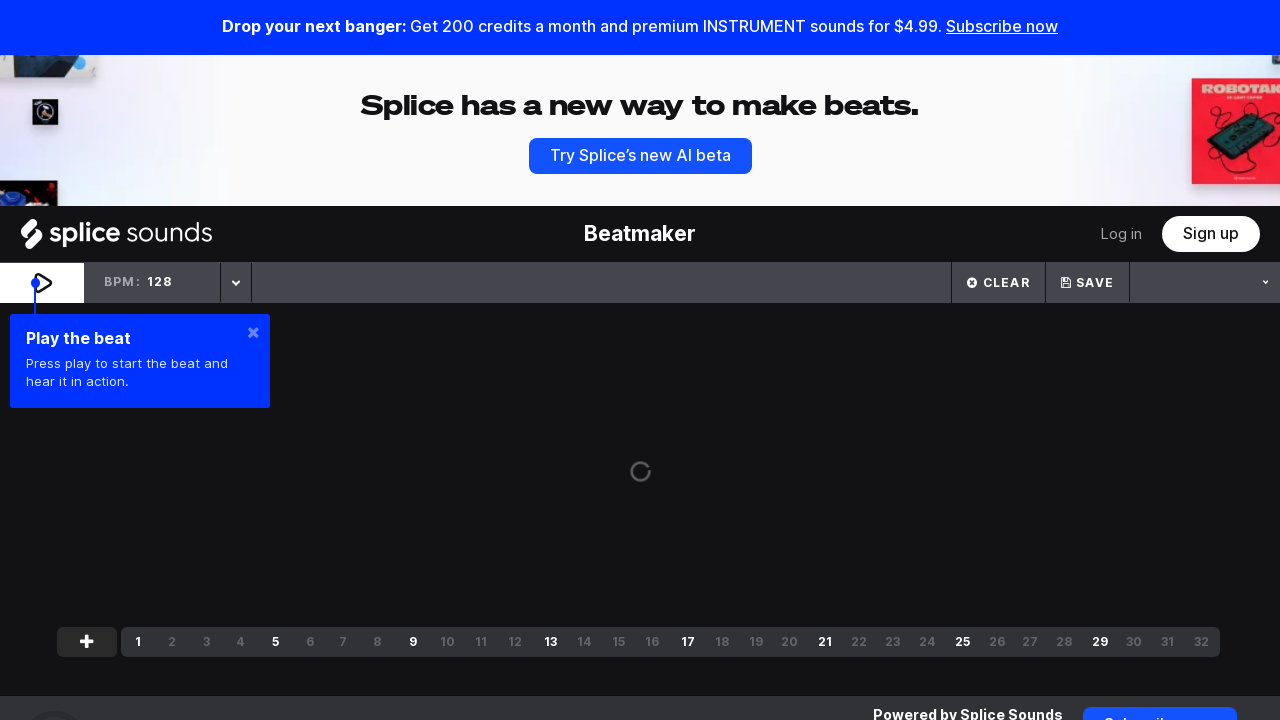

Clicked close button to dismiss popup at (254, 332) on i.fa.fa-close
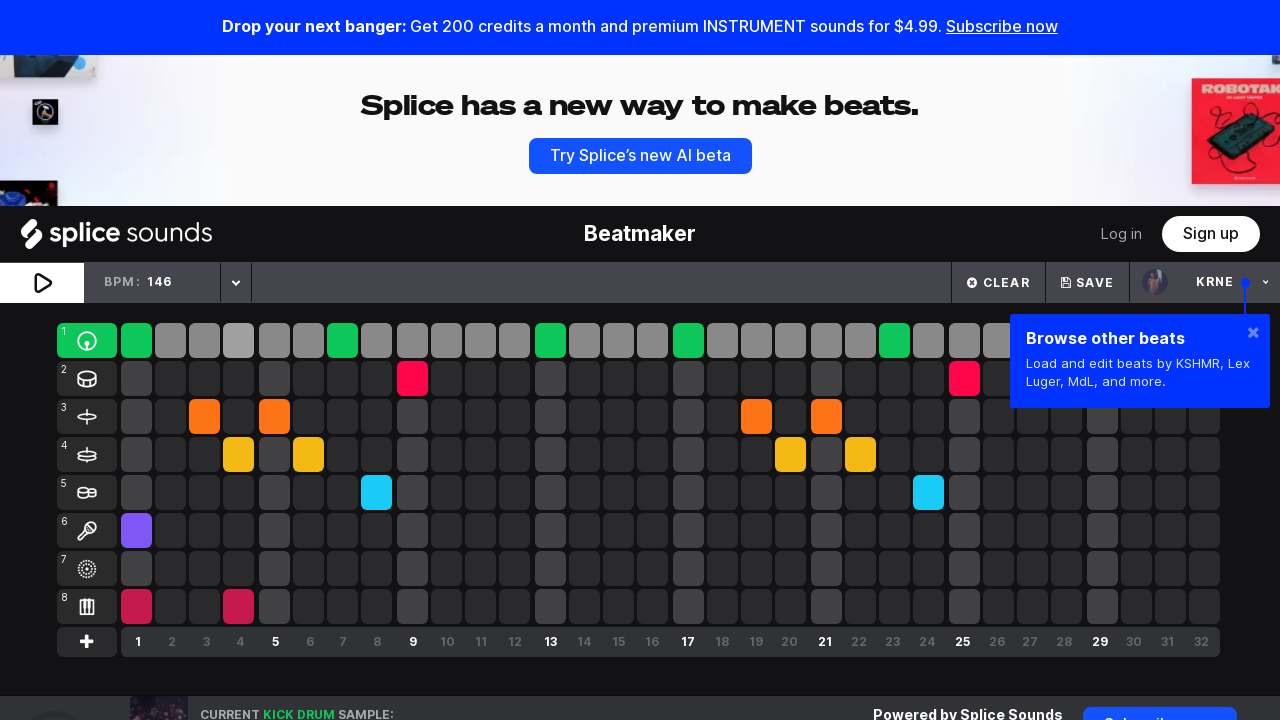

Waited for popup animation to complete
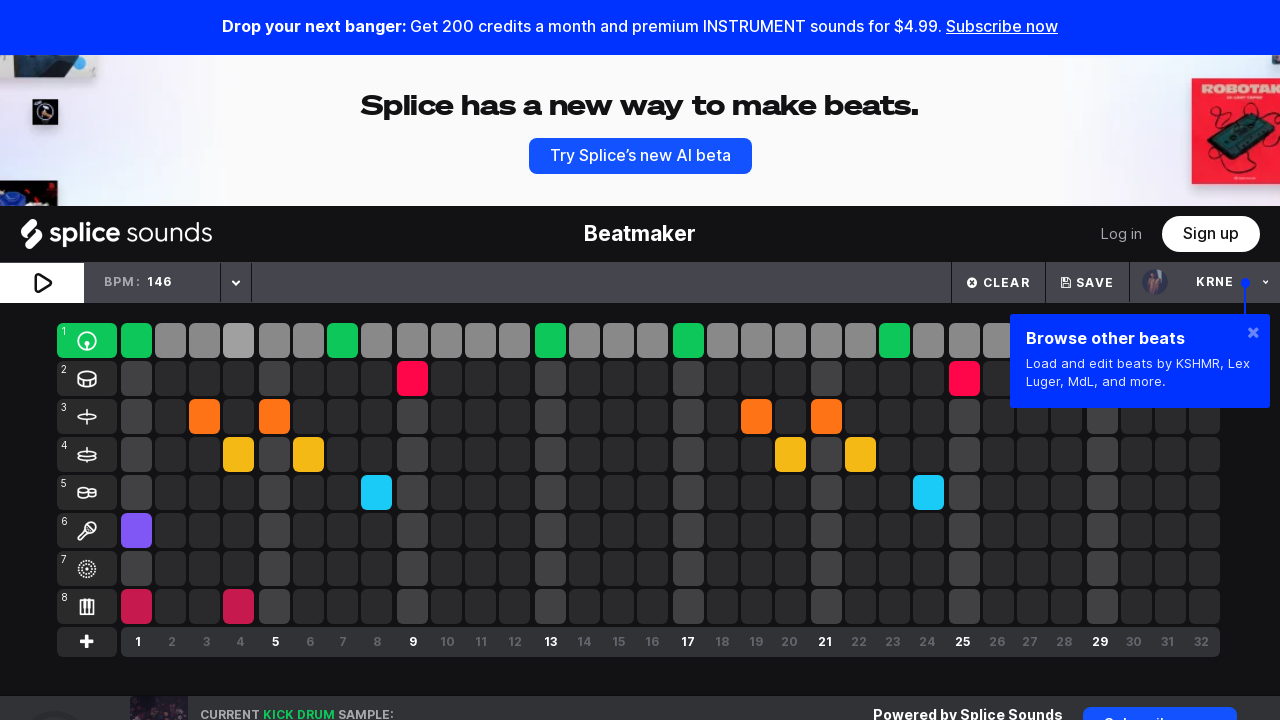

Clicked close button to dismiss popup at (1254, 332) on i.fa.fa-close
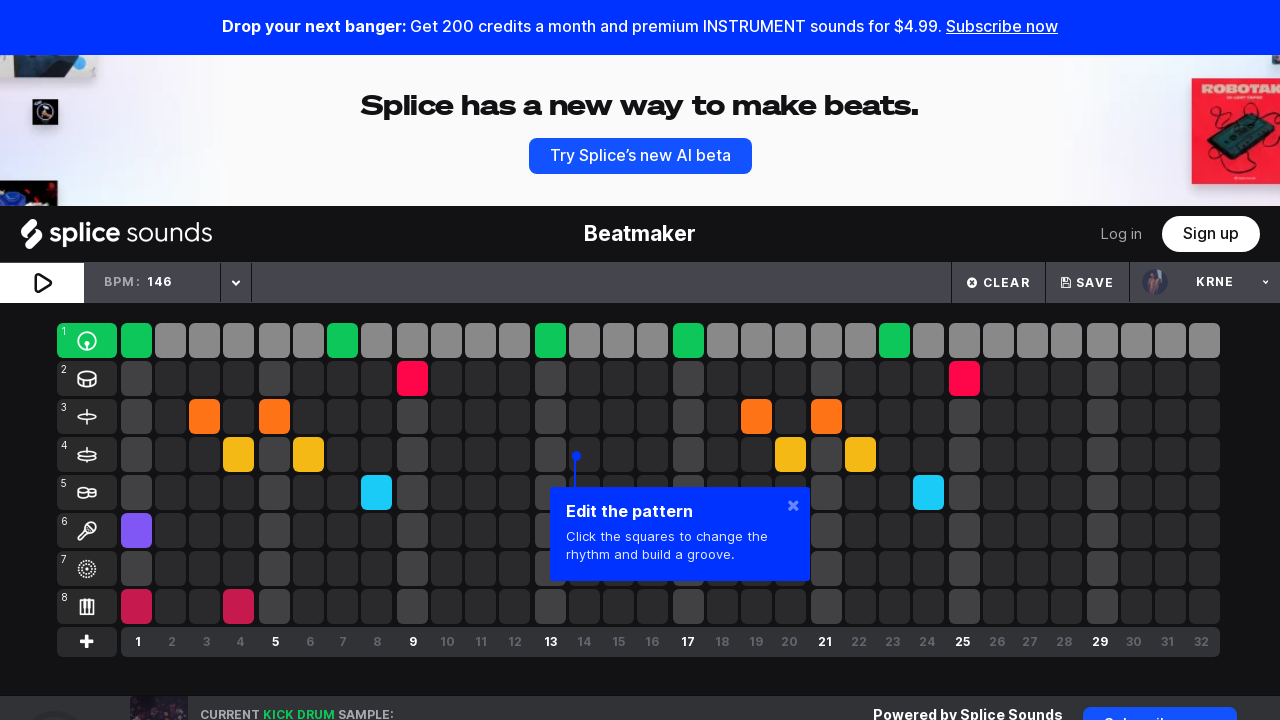

Waited for popup animation to complete
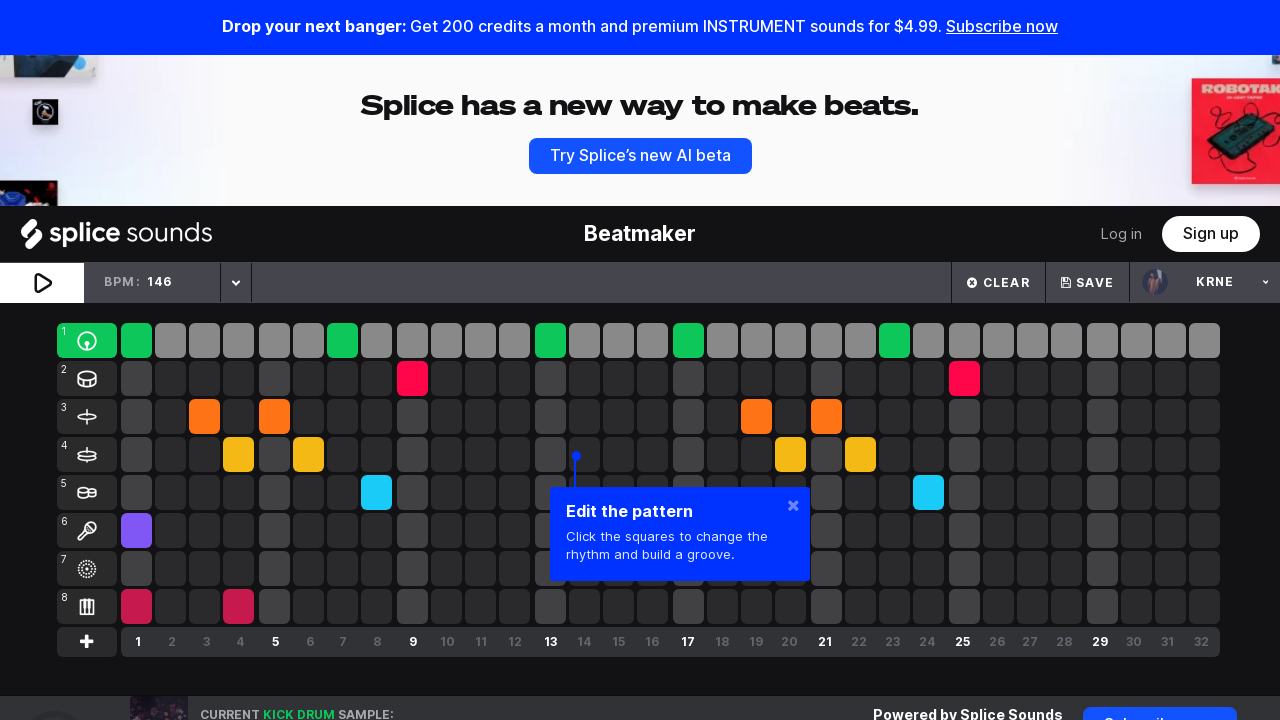

Clicked close button to dismiss popup at (794, 505) on i.fa.fa-close
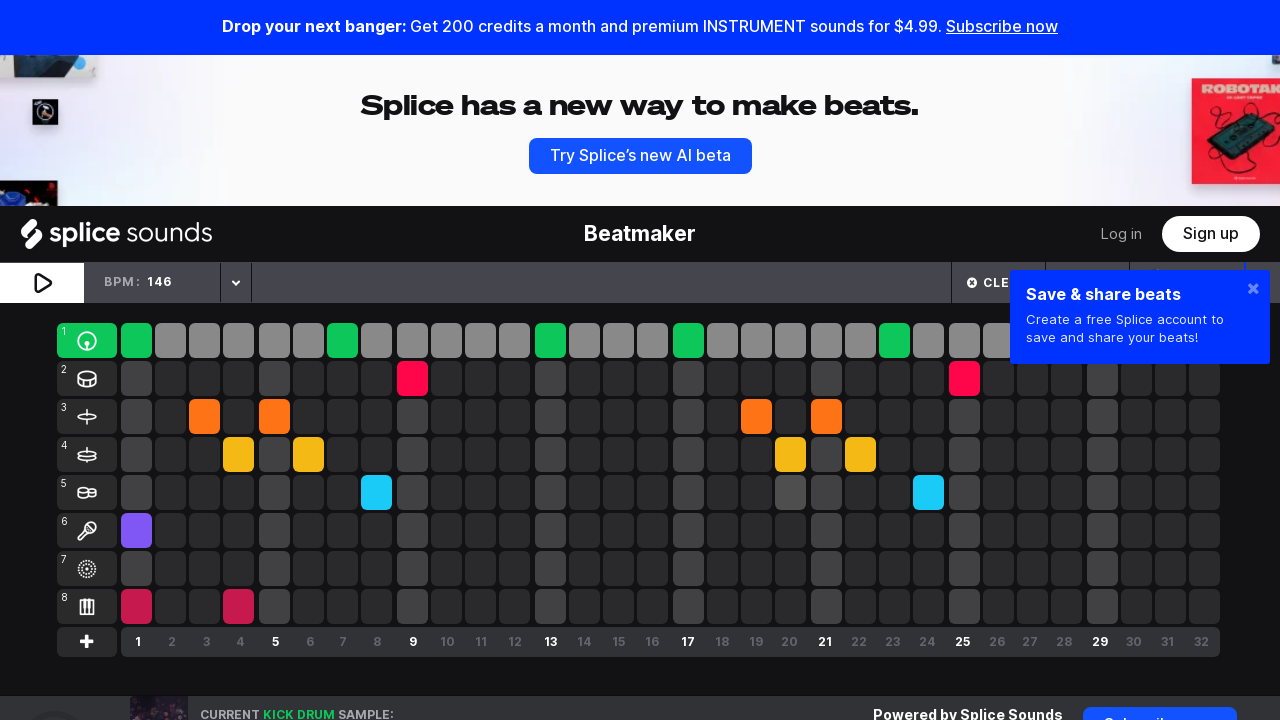

Waited for popup animation to complete
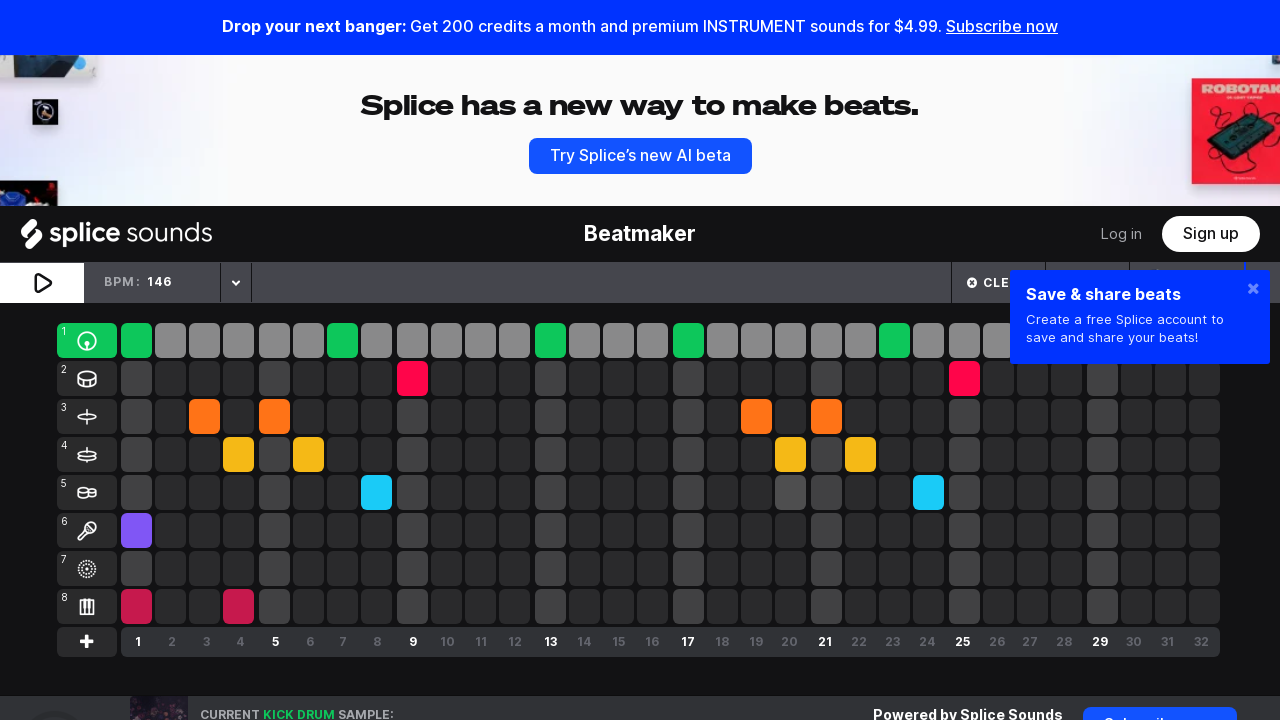

Clicked close button to dismiss popup at (1254, 288) on i.fa.fa-close
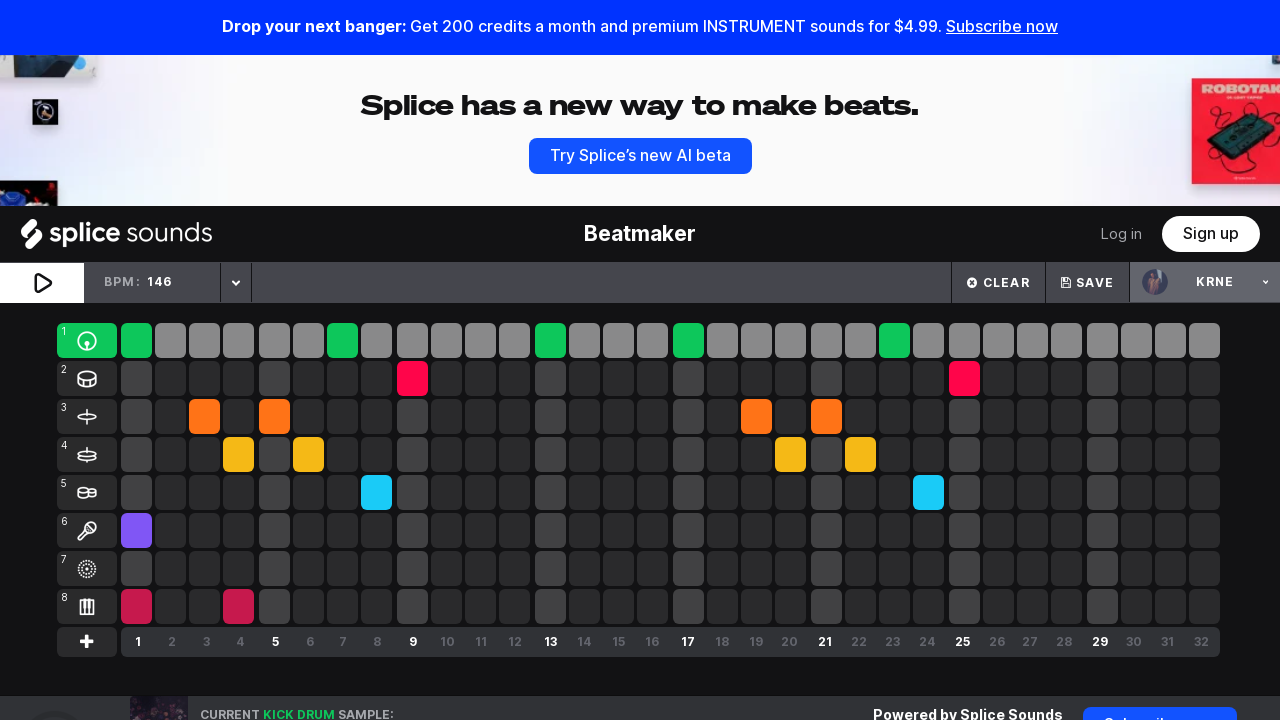

Waited for popup animation to complete
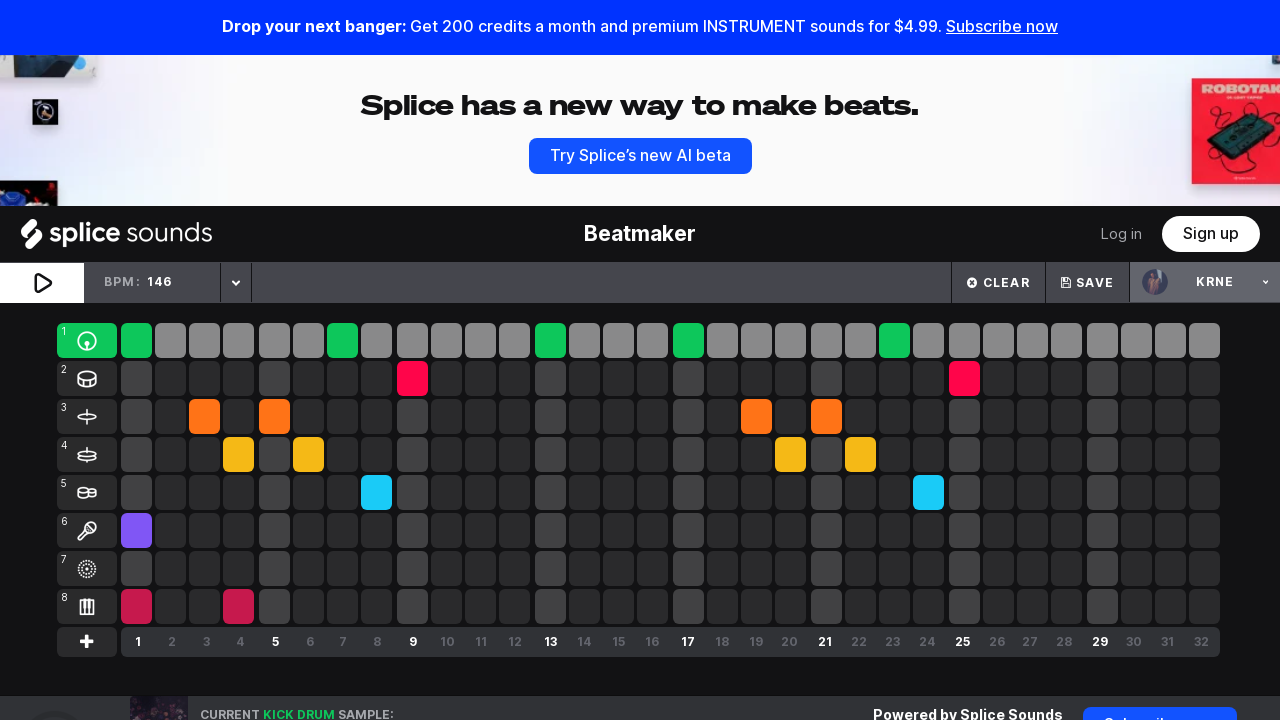

Turned off preset note at index 1 at (136, 341) on (//div[@class='active-overlay'])[1]
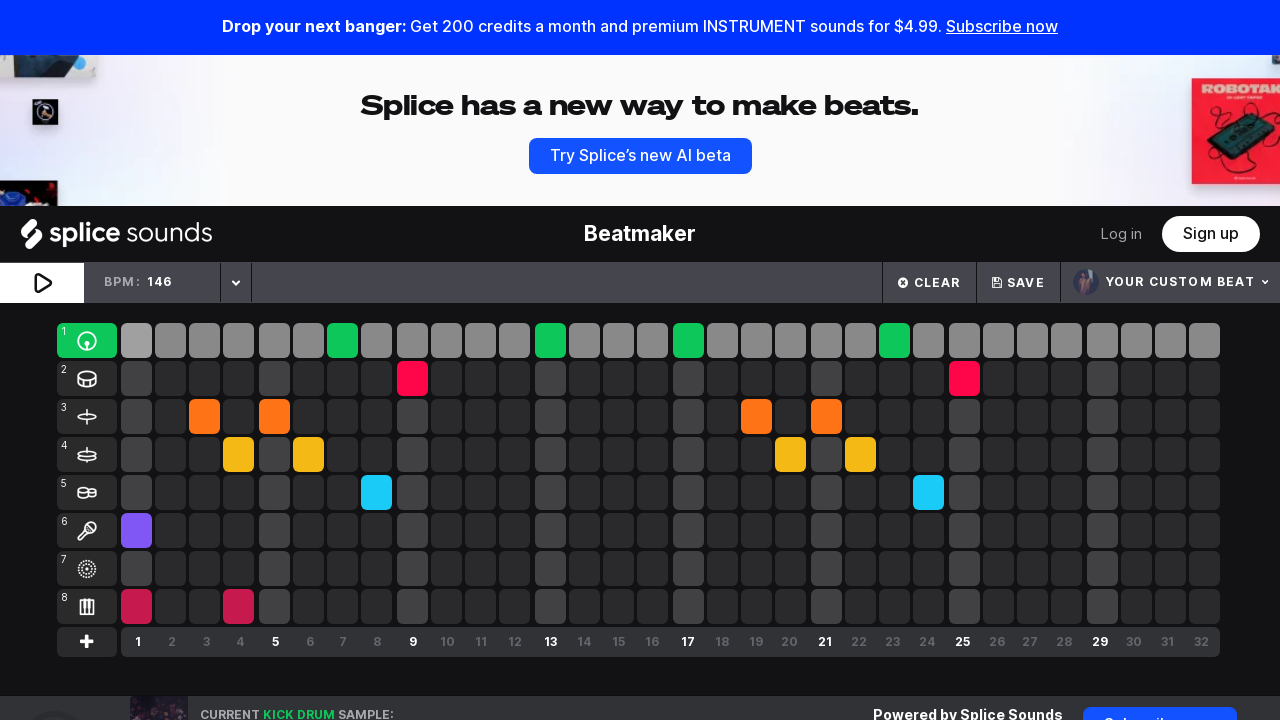

Waited for note toggle animation
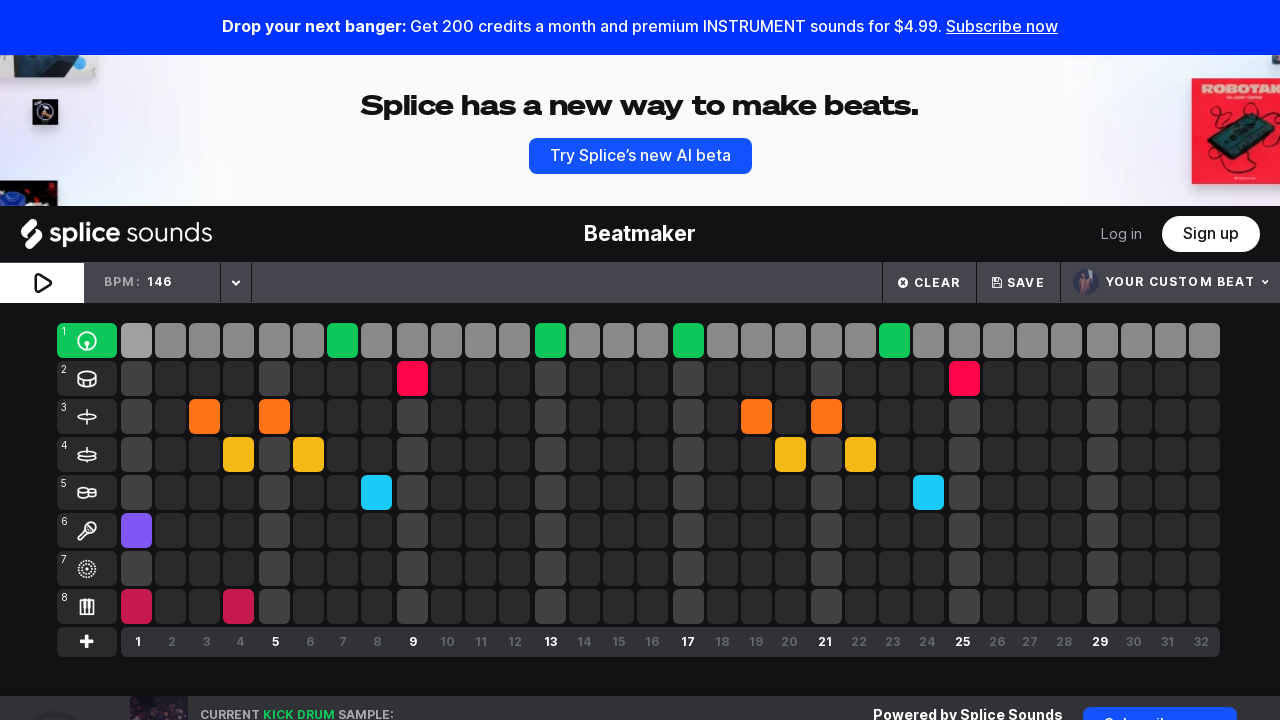

Turned off preset note at index 6 at (136, 531) on (//div[@class='active-overlay'])[6]
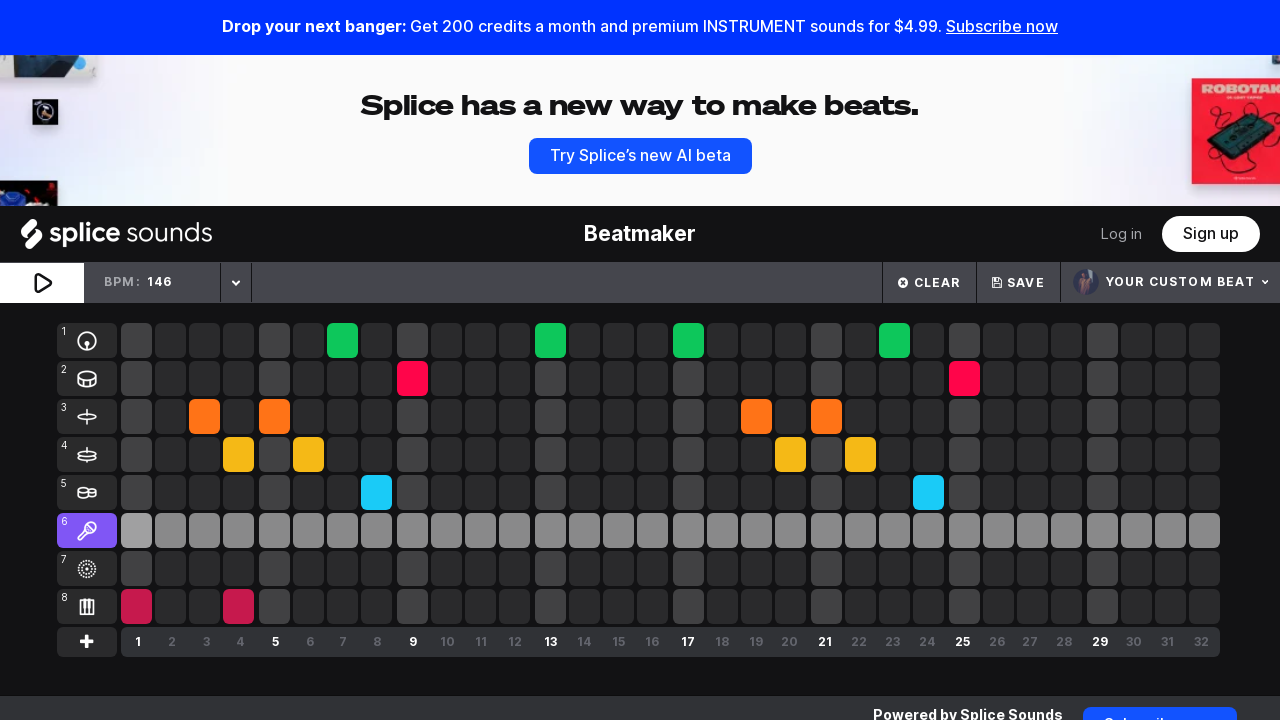

Waited for note toggle animation
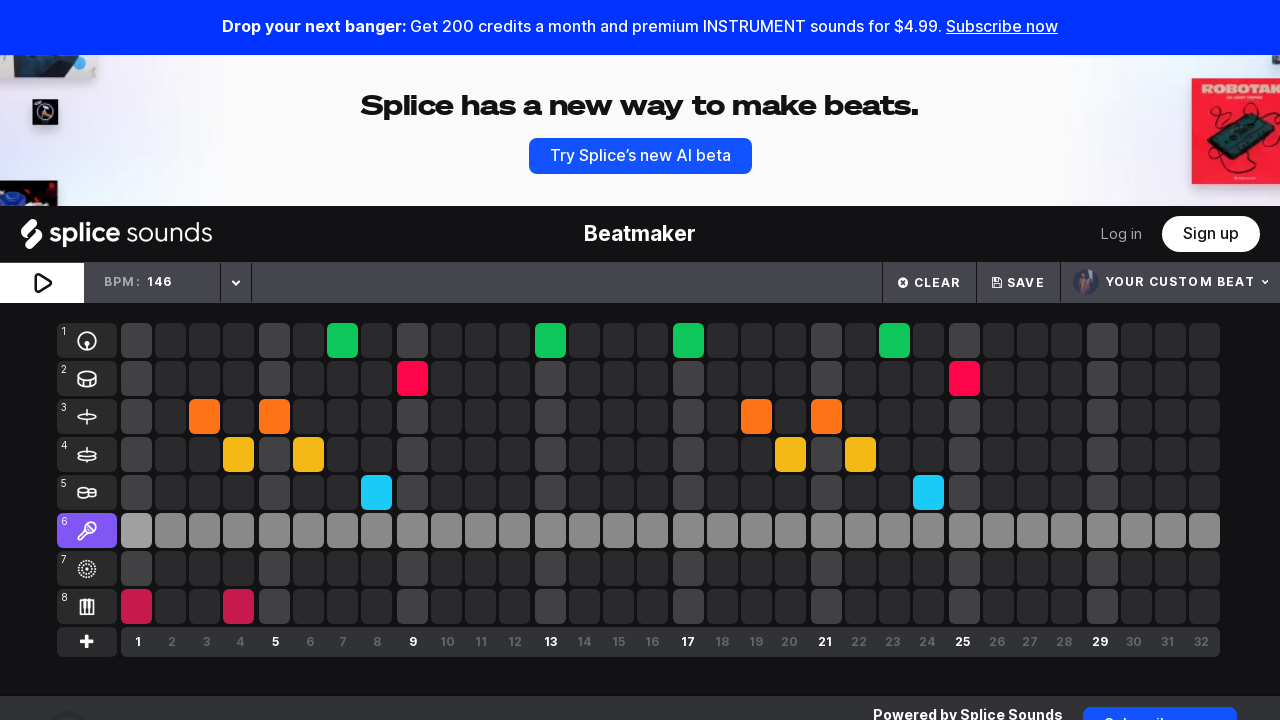

Turned off preset note at index 8 at (136, 607) on (//div[@class='active-overlay'])[8]
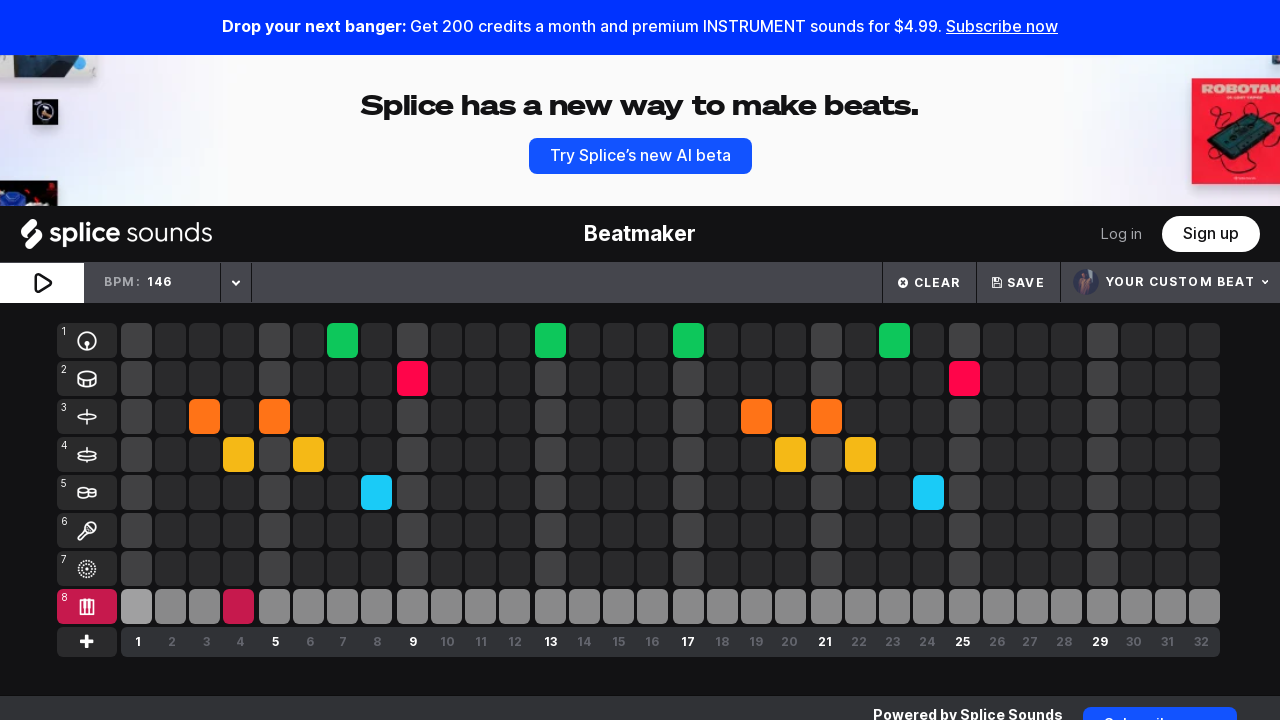

Waited for note toggle animation
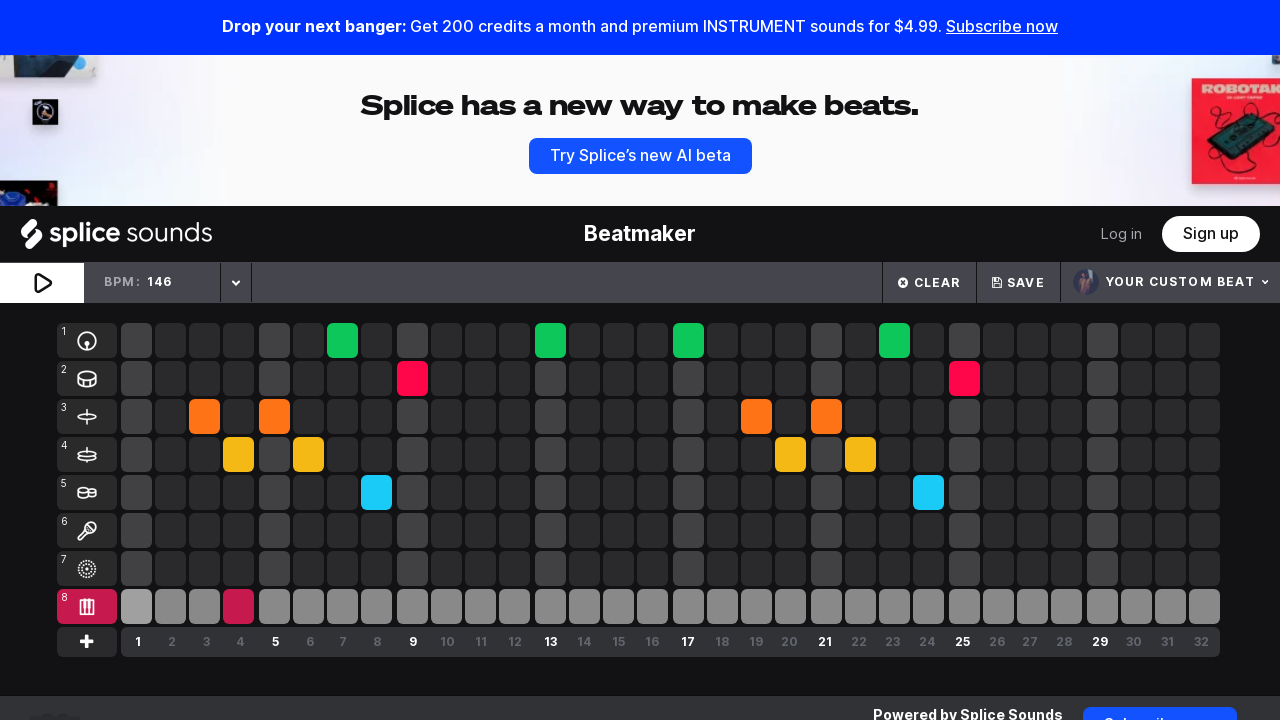

Turned off preset note at index 19 at (204, 417) on (//div[@class='active-overlay'])[19]
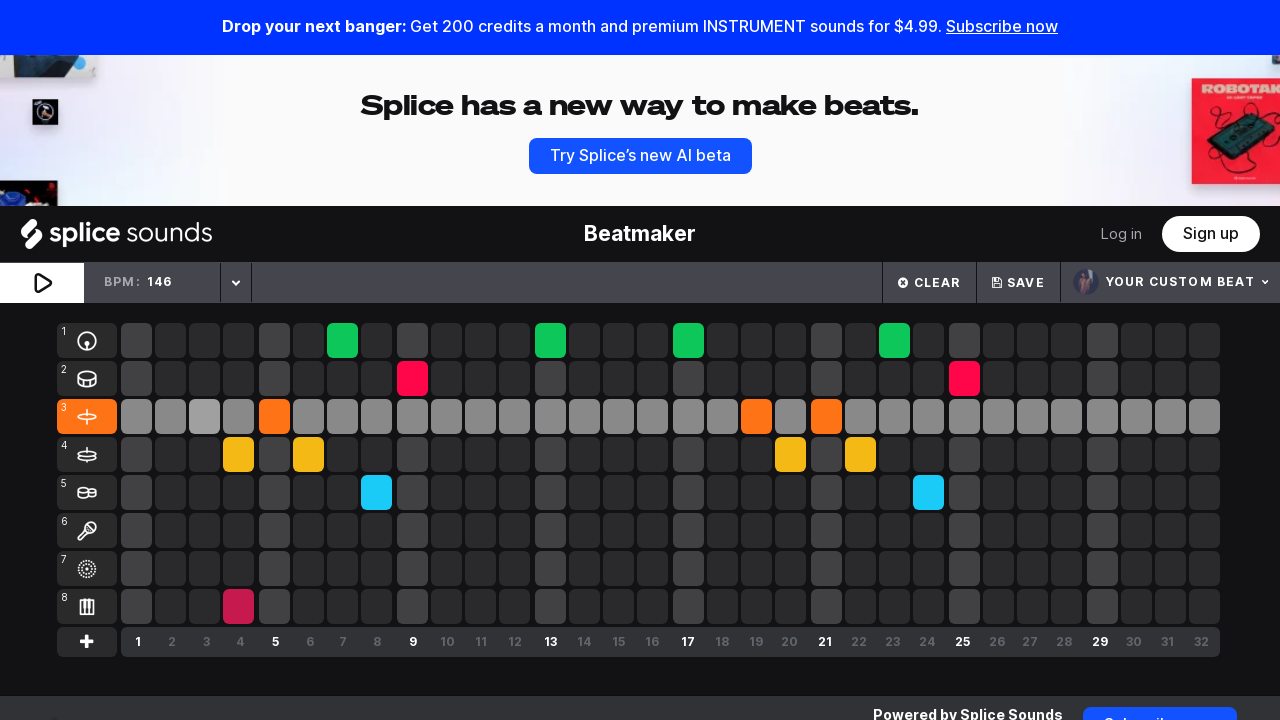

Waited for note toggle animation
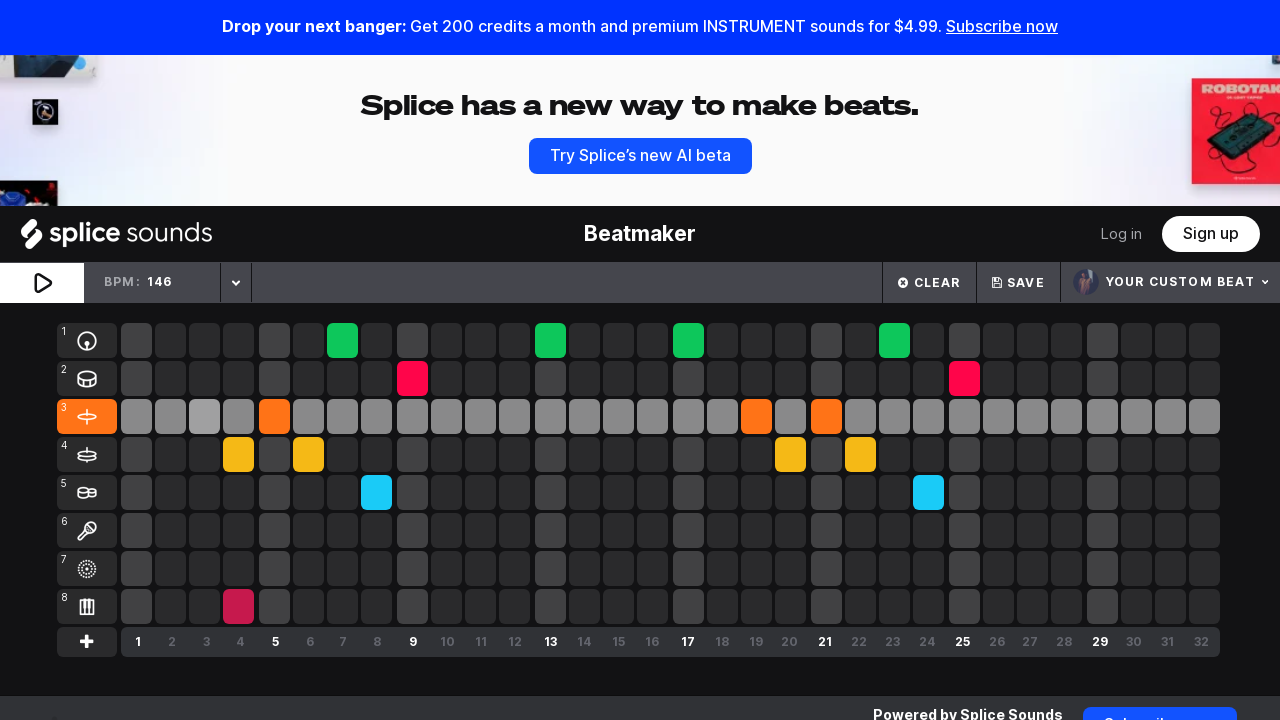

Turned off preset note at index 28 at (238, 455) on (//div[@class='active-overlay'])[28]
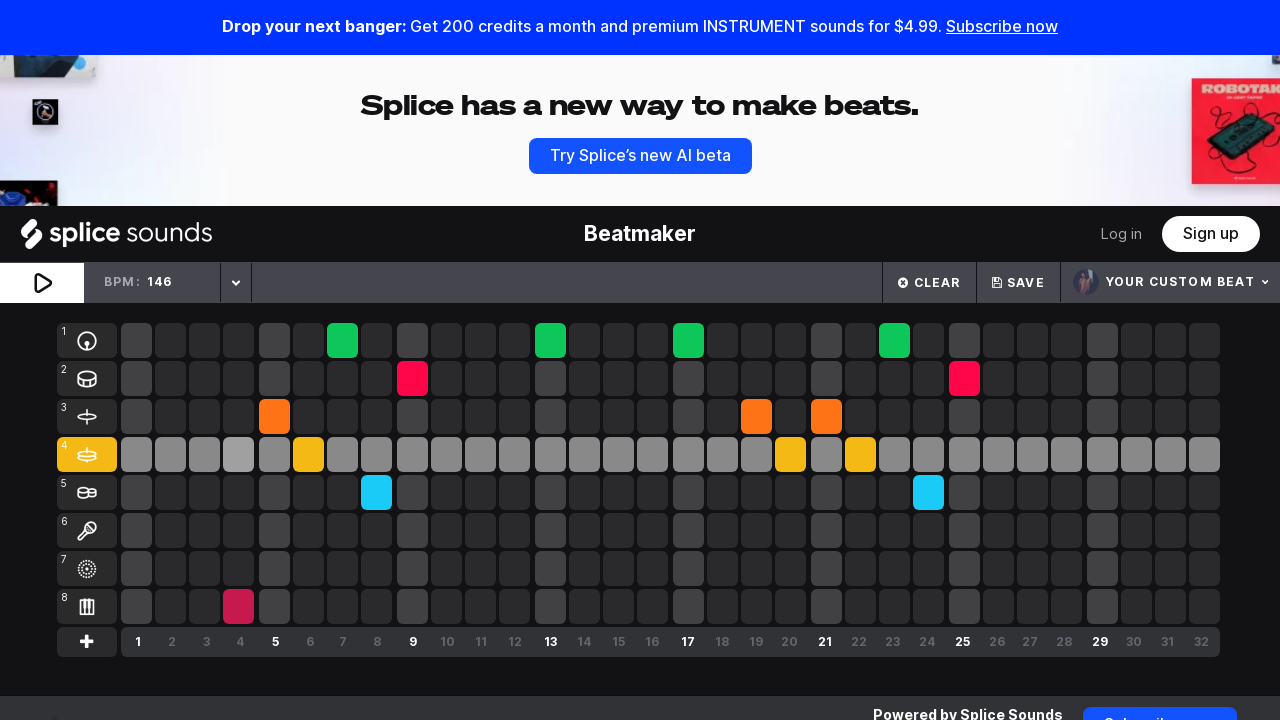

Waited for note toggle animation
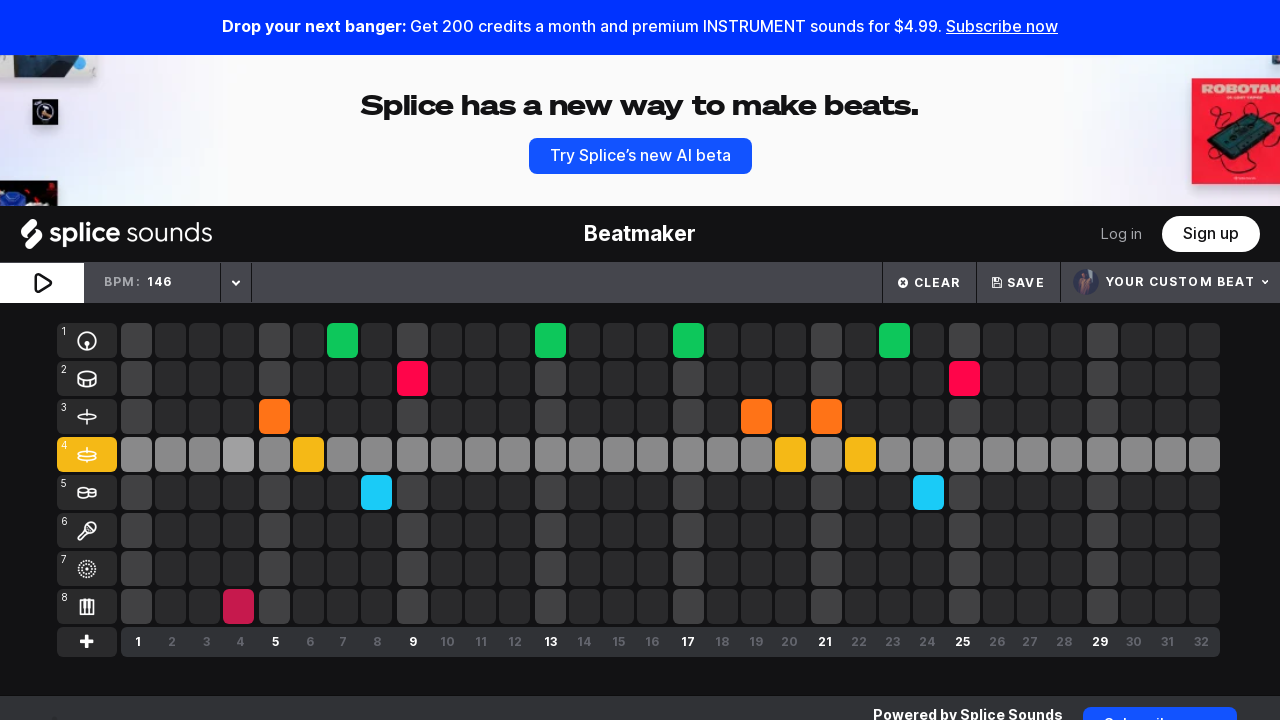

Turned off preset note at index 32 at (238, 607) on (//div[@class='active-overlay'])[32]
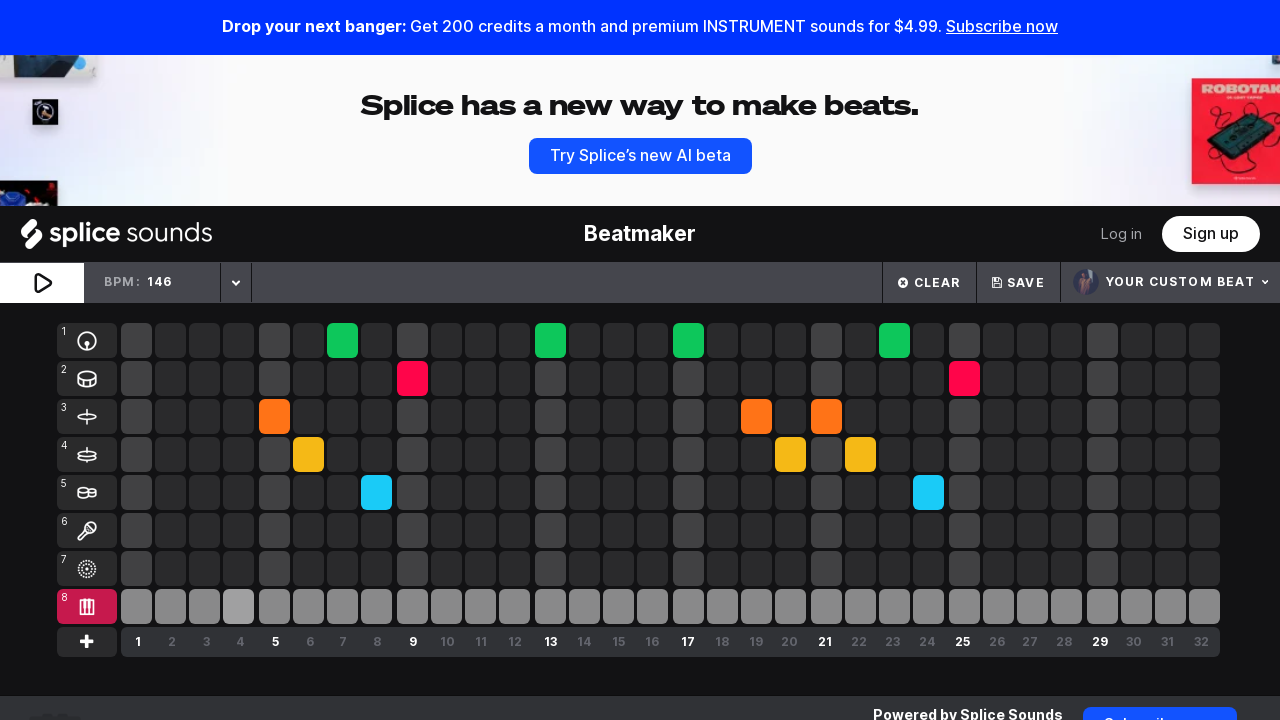

Waited for note toggle animation
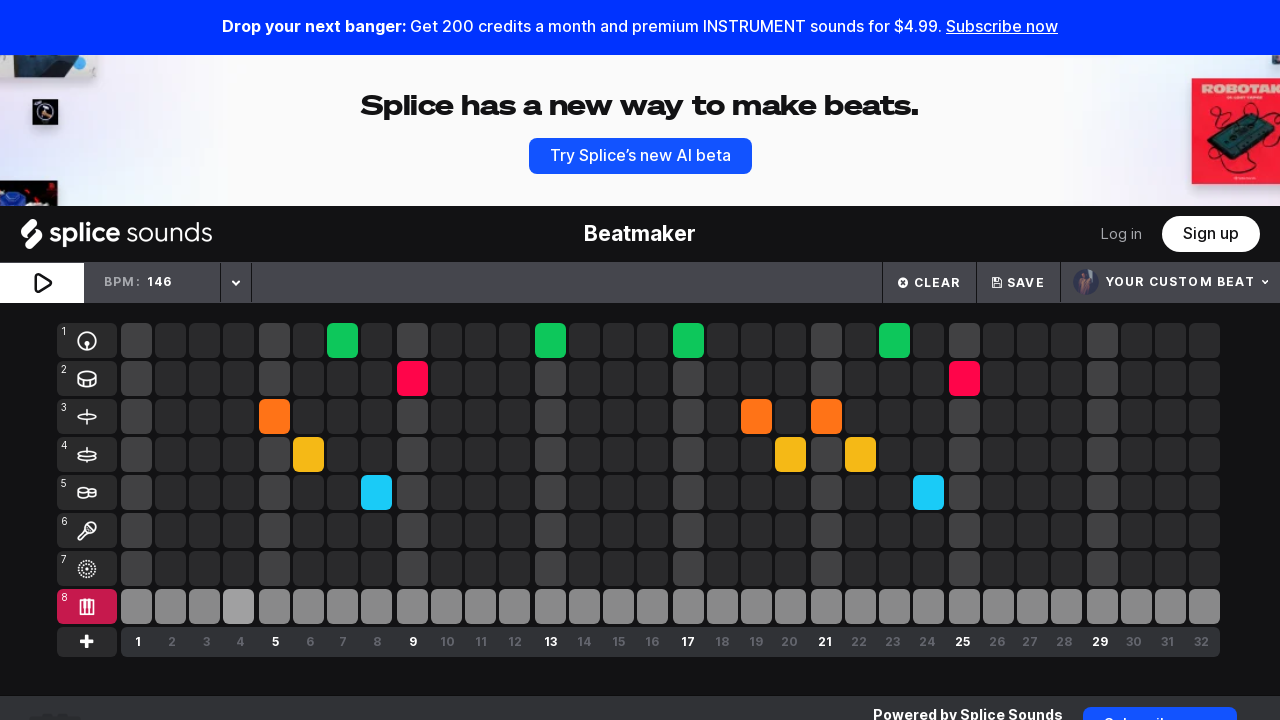

Turned off preset note at index 35 at (274, 417) on (//div[@class='active-overlay'])[35]
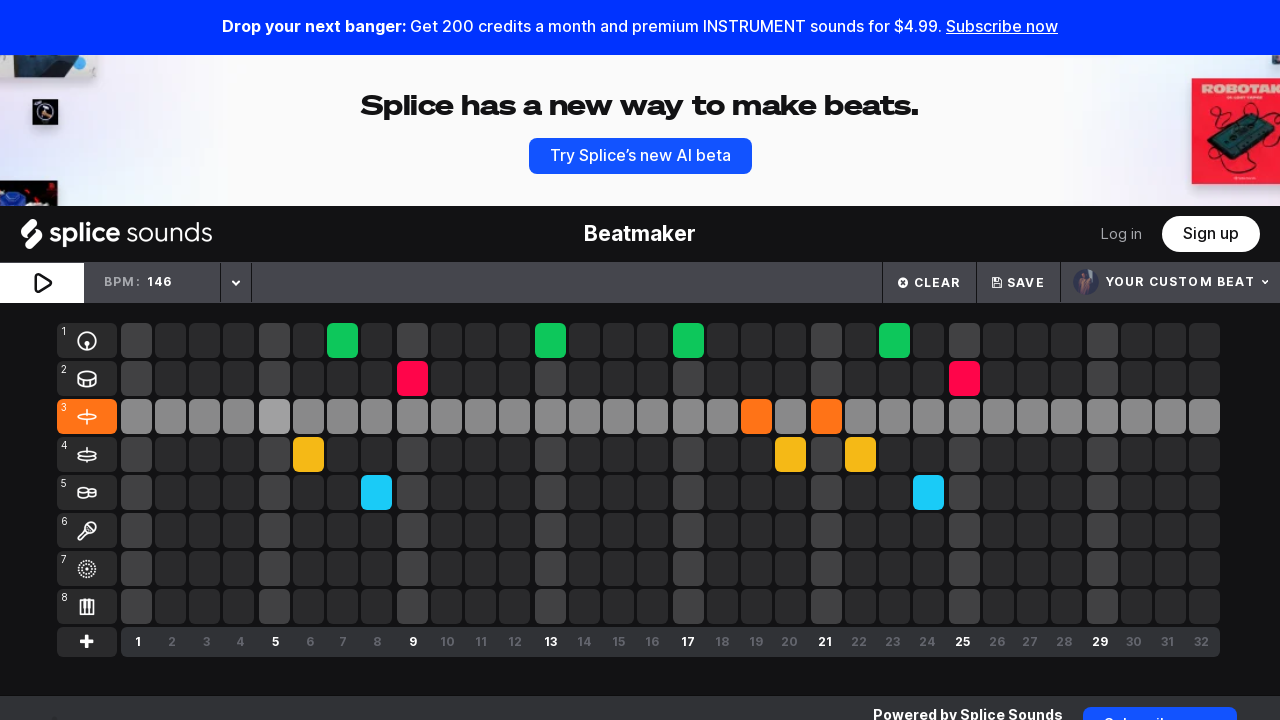

Waited for note toggle animation
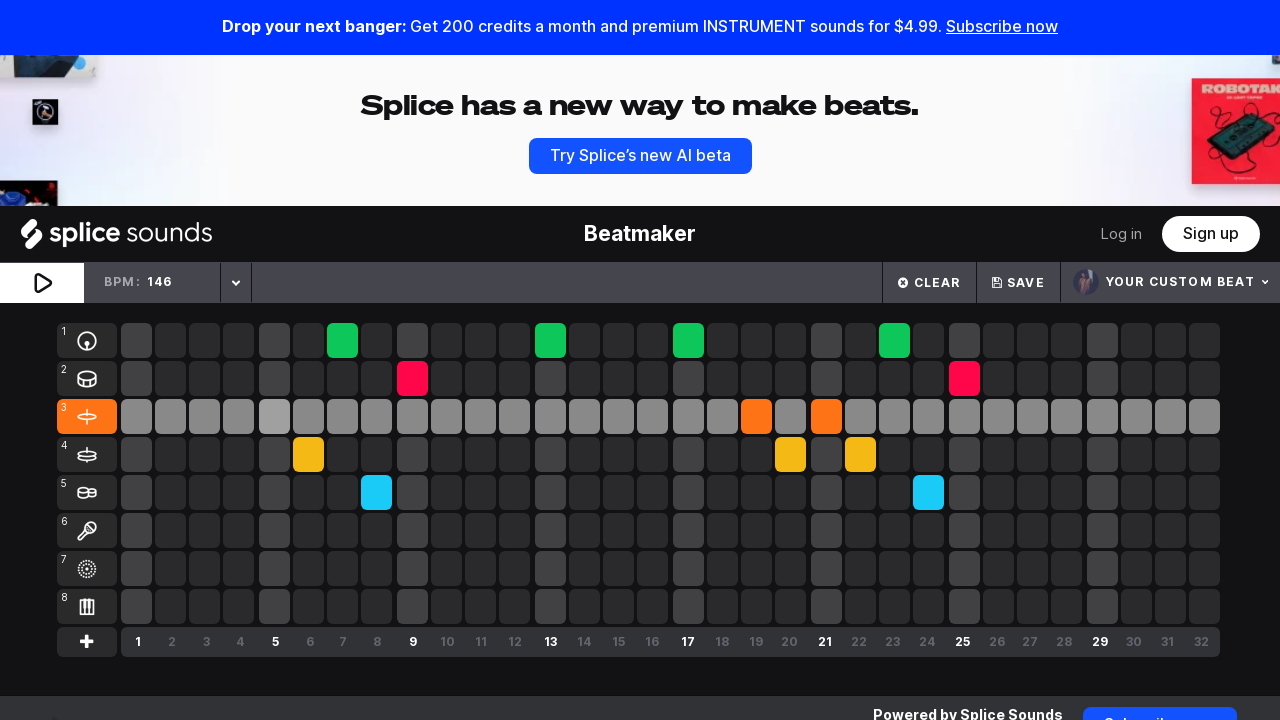

Turned off preset note at index 44 at (308, 455) on (//div[@class='active-overlay'])[44]
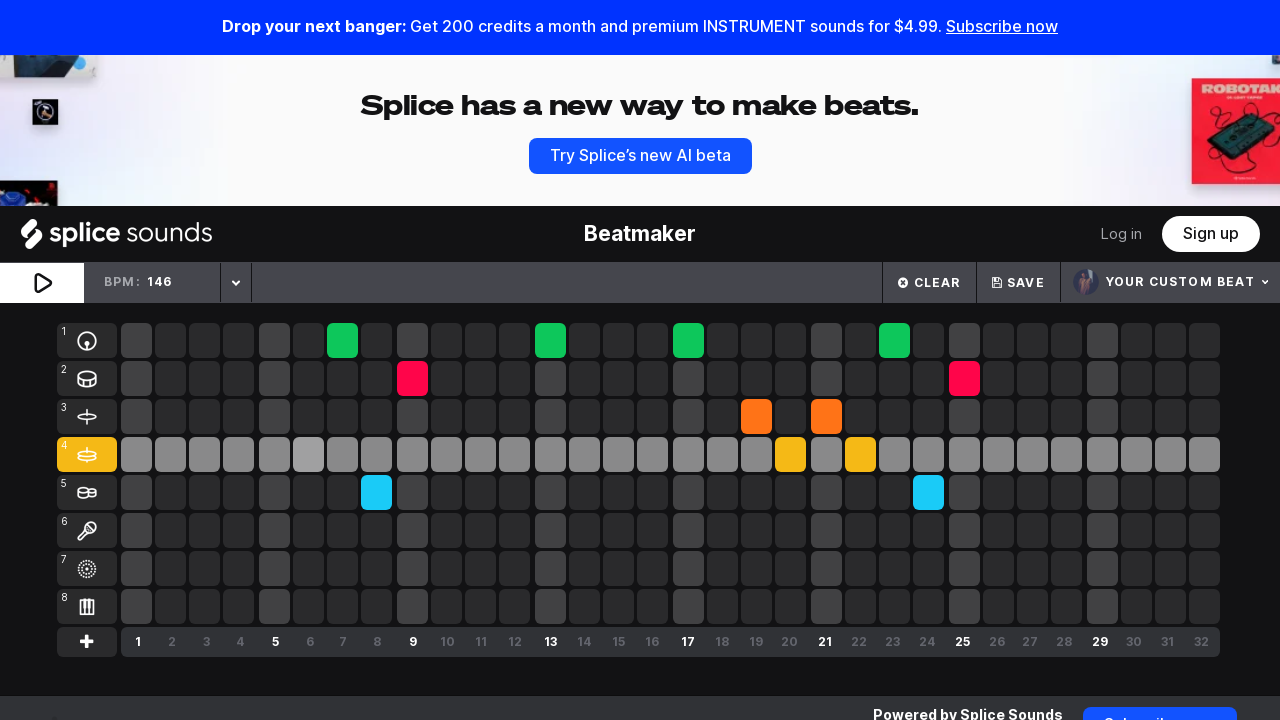

Waited for note toggle animation
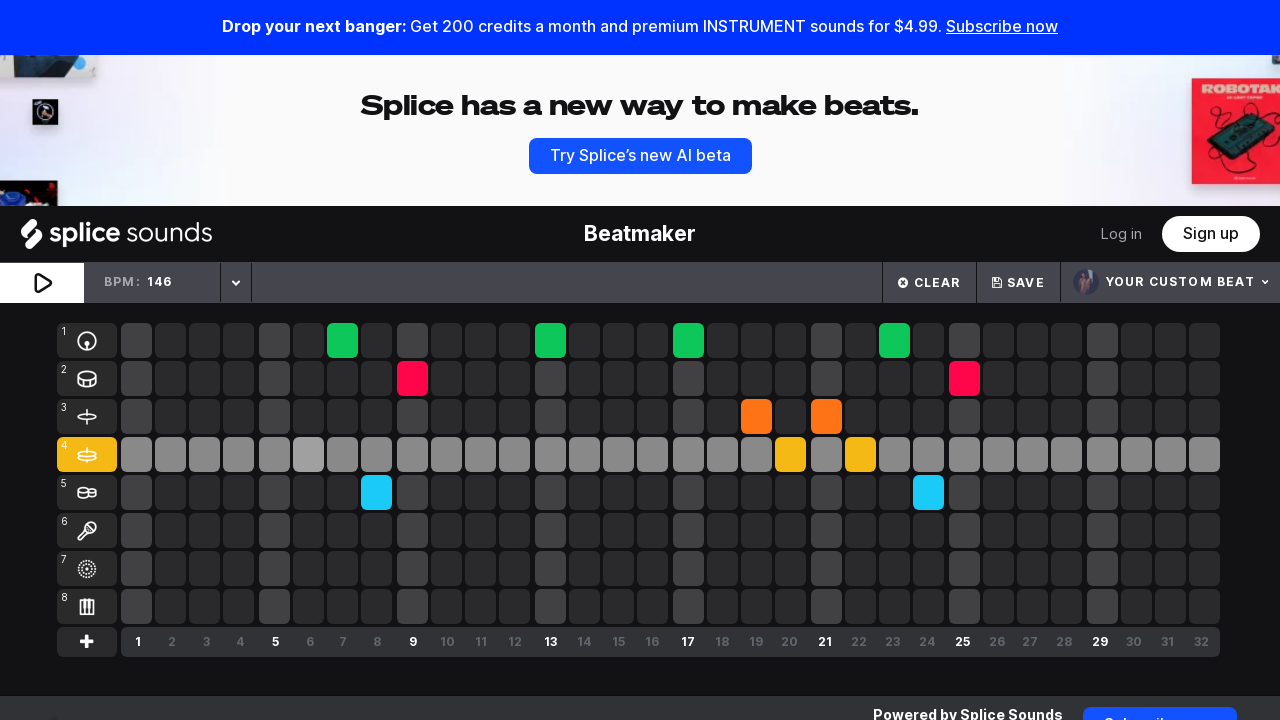

Turned off preset note at index 49 at (342, 341) on (//div[@class='active-overlay'])[49]
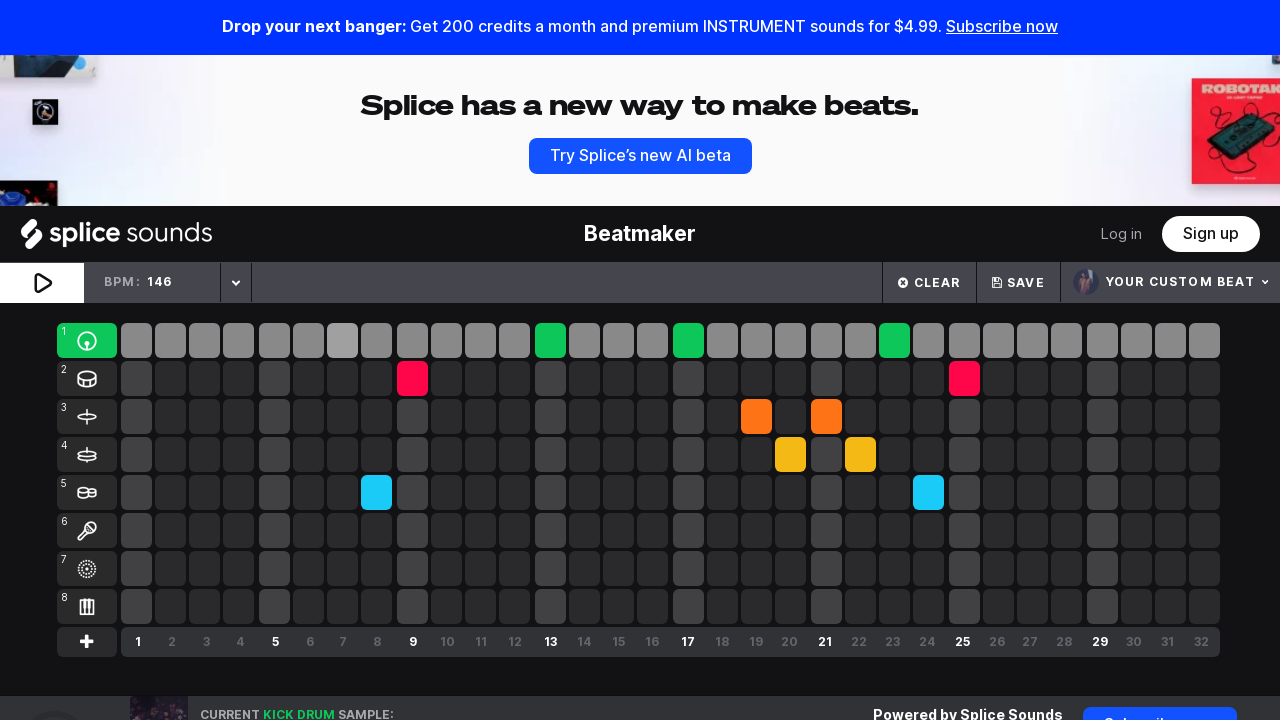

Waited for note toggle animation
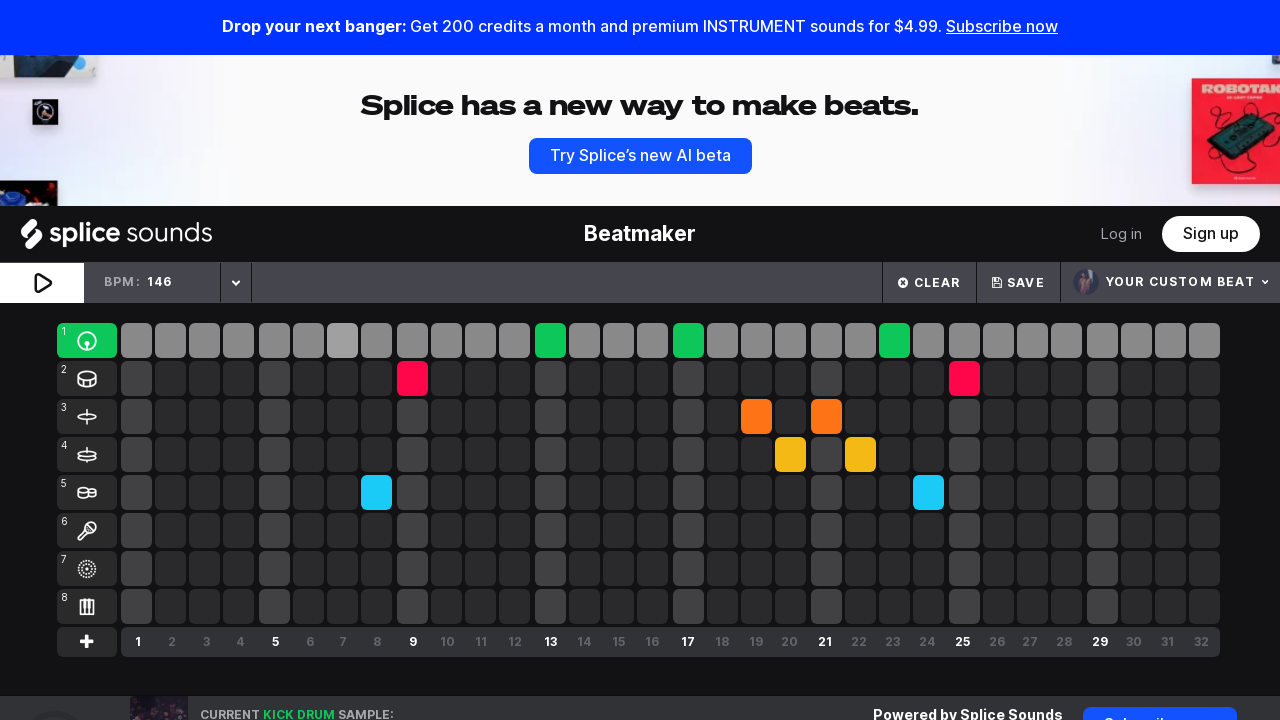

Turned off preset note at index 61 at (376, 493) on (//div[@class='active-overlay'])[61]
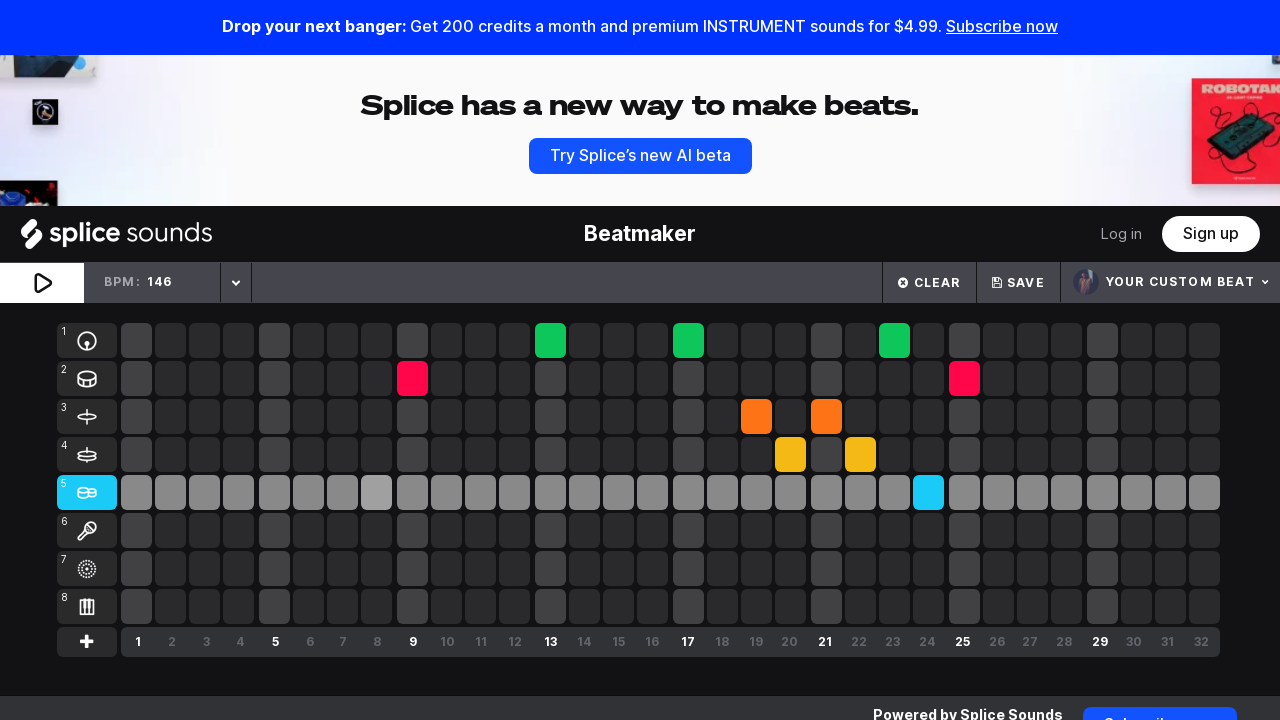

Waited for note toggle animation
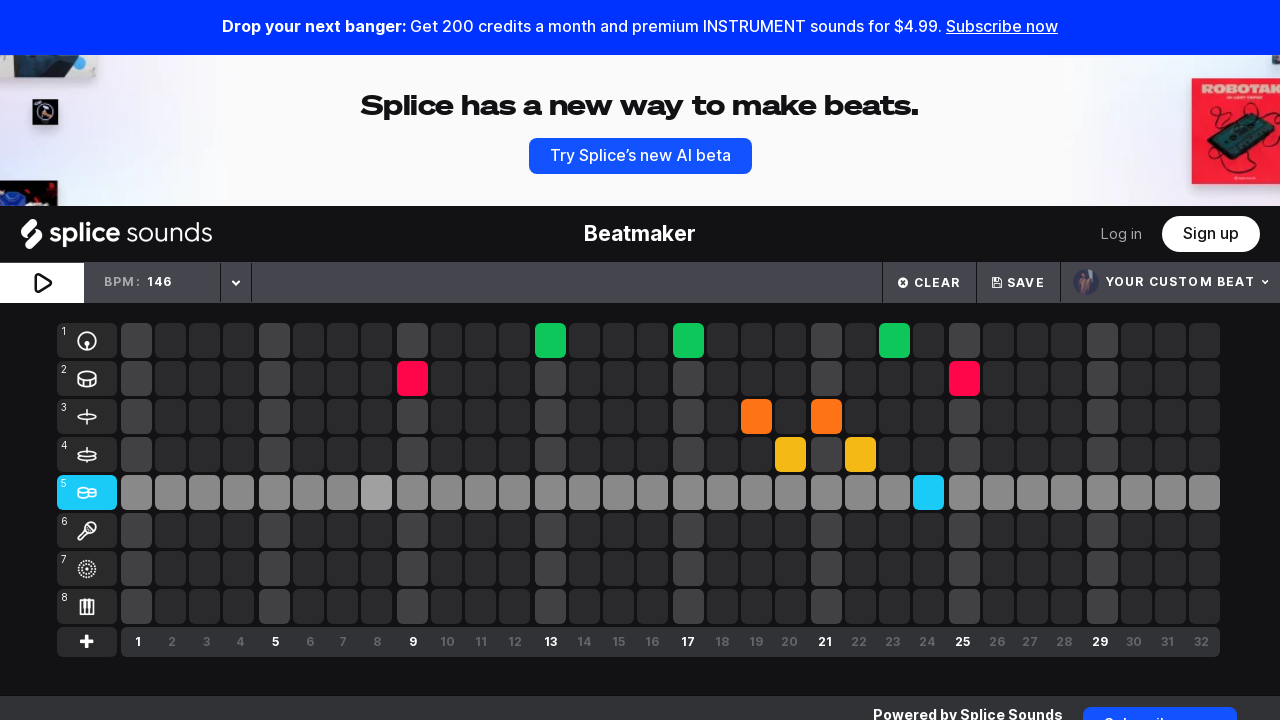

Turned off preset note at index 66 at (412, 379) on (//div[@class='active-overlay'])[66]
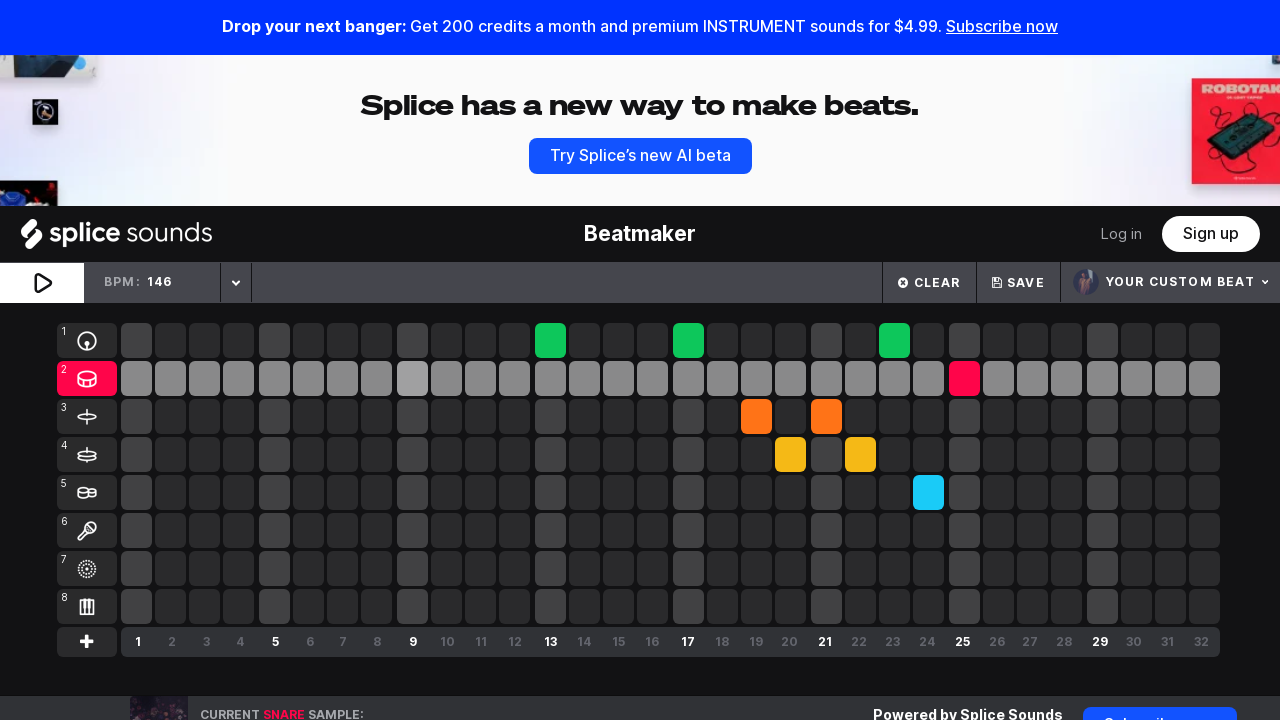

Waited for note toggle animation
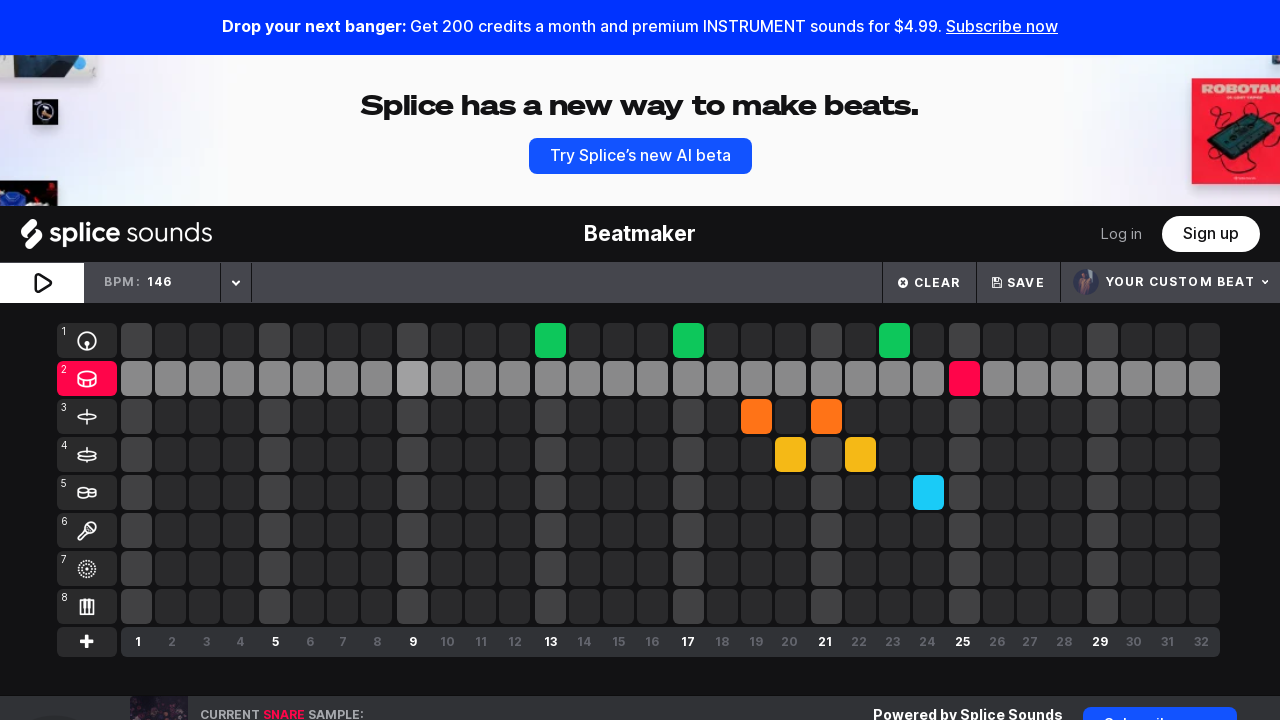

Turned off preset note at index 97 at (550, 341) on (//div[@class='active-overlay'])[97]
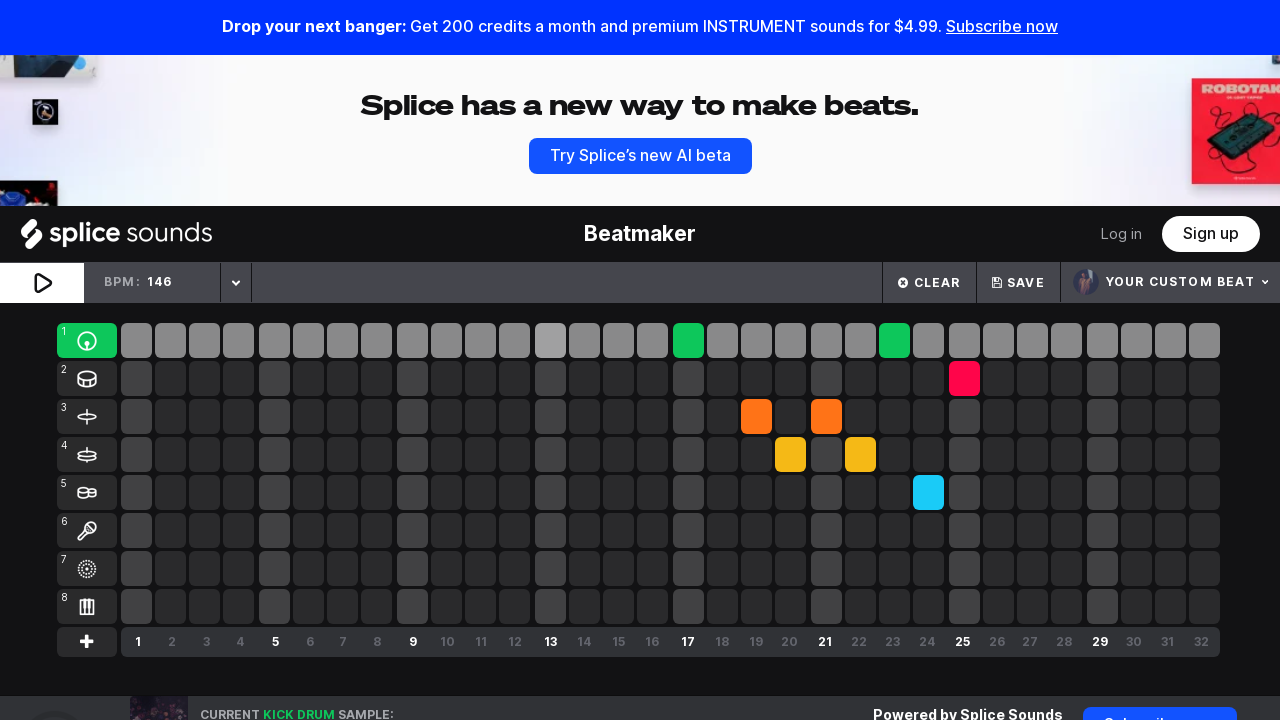

Waited for note toggle animation
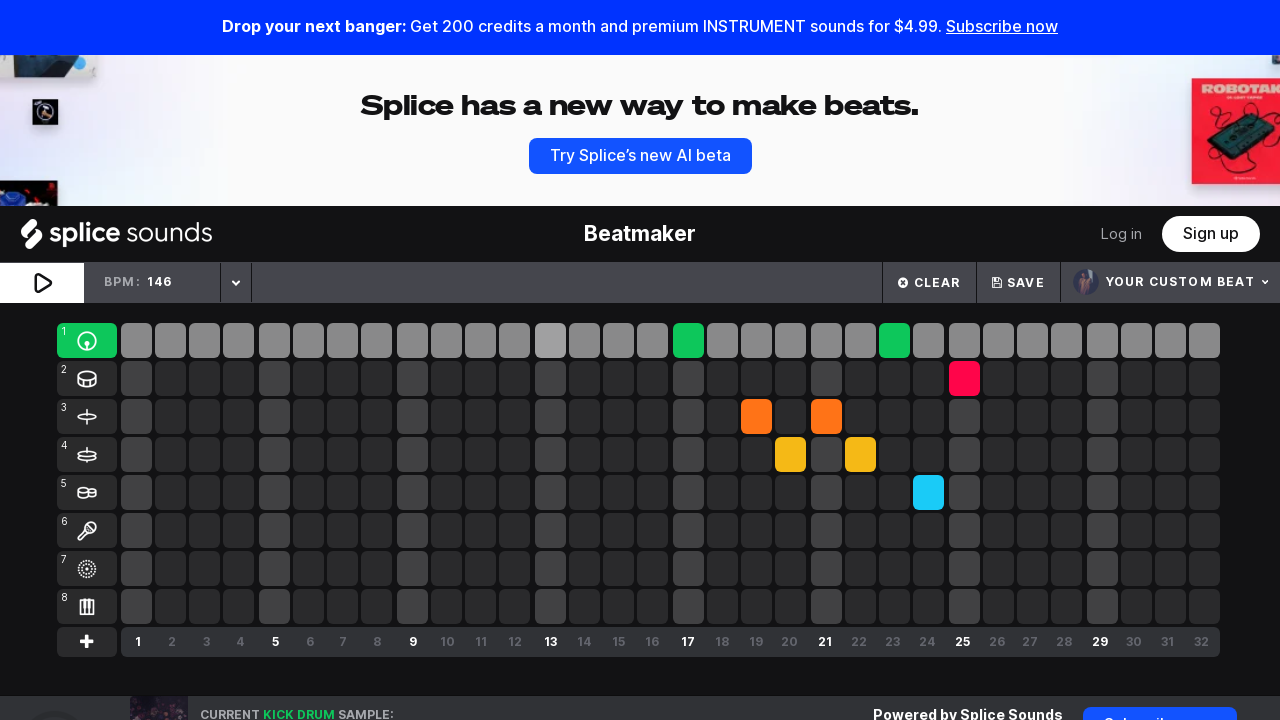

Turned off preset note at index 129 at (688, 341) on (//div[@class='active-overlay'])[129]
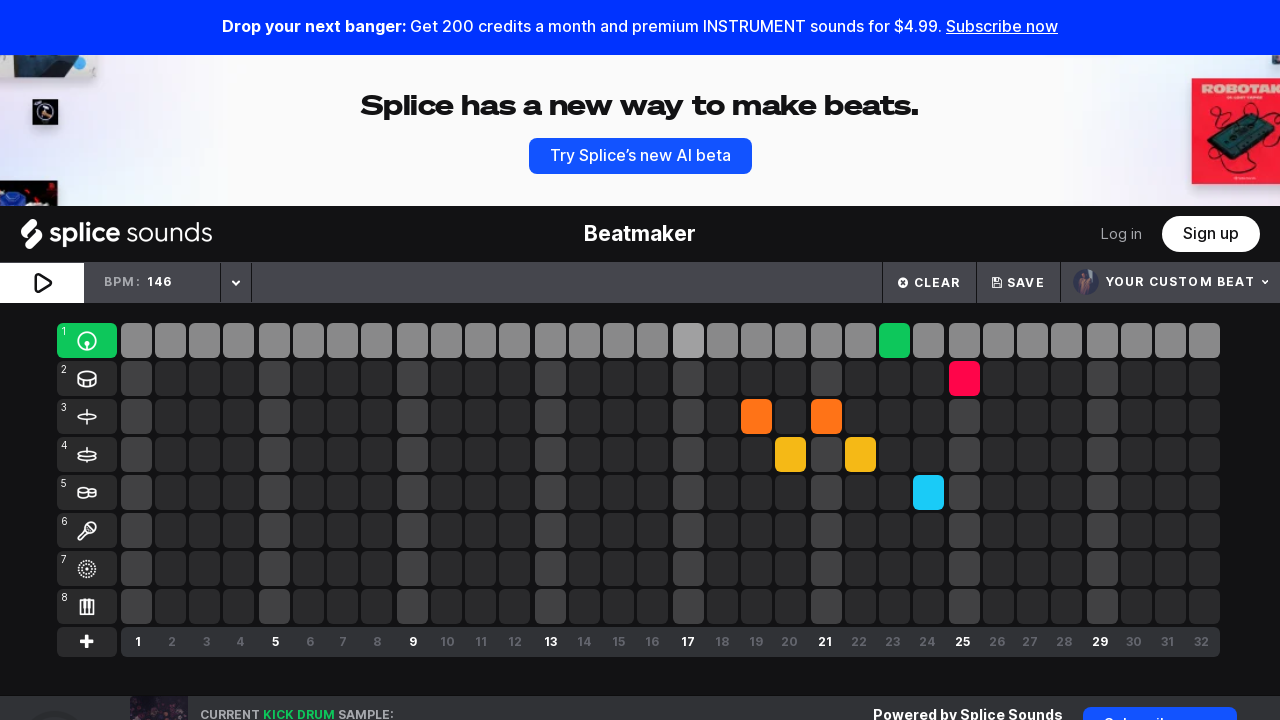

Waited for note toggle animation
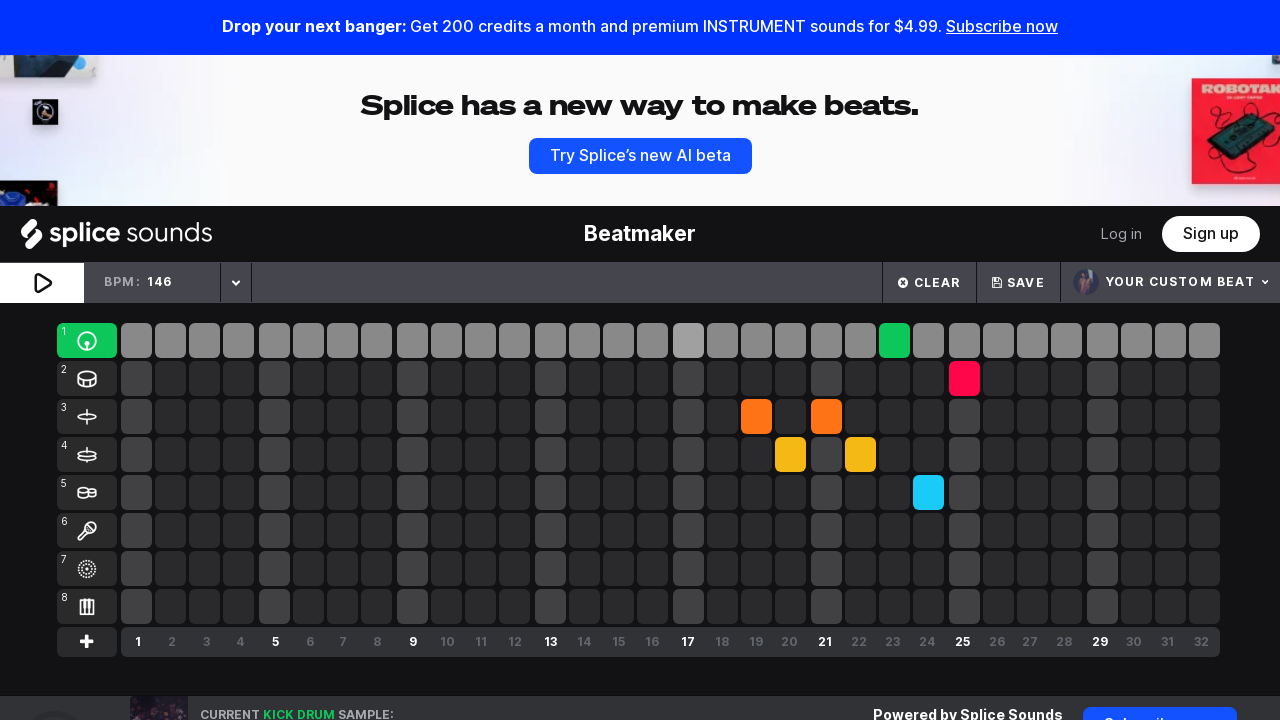

Turned off preset note at index 147 at (756, 417) on (//div[@class='active-overlay'])[147]
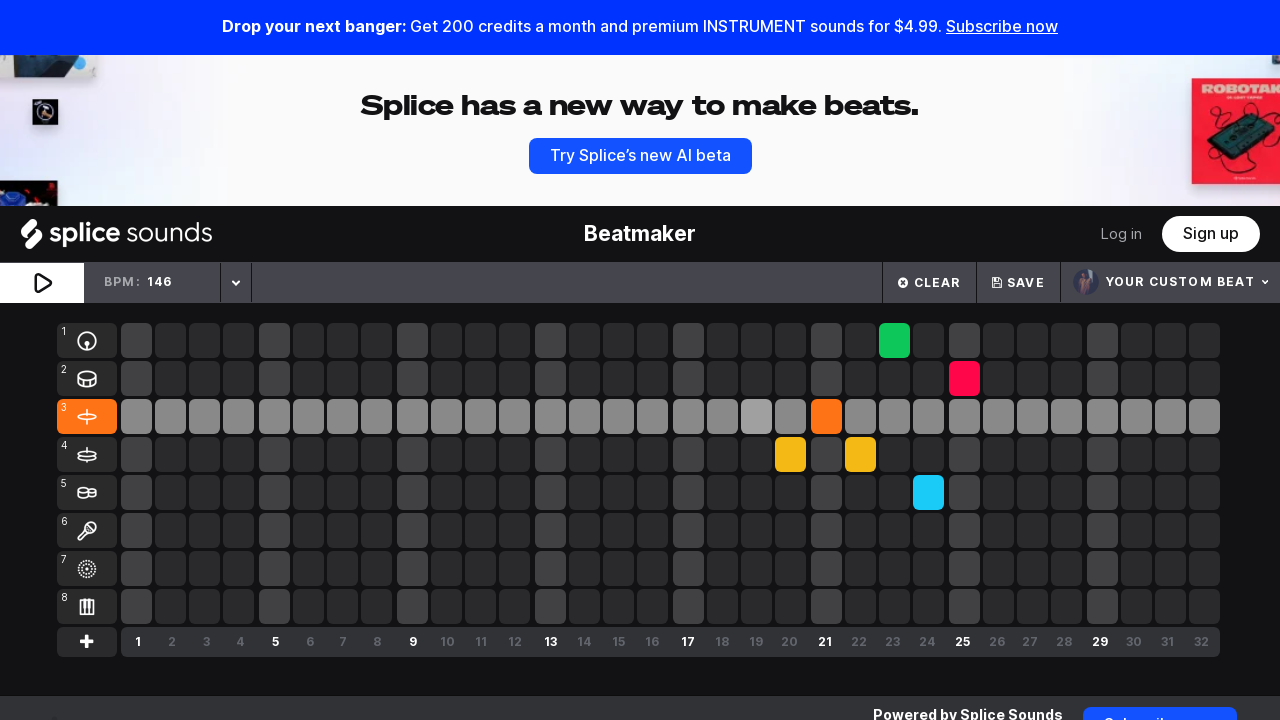

Waited for note toggle animation
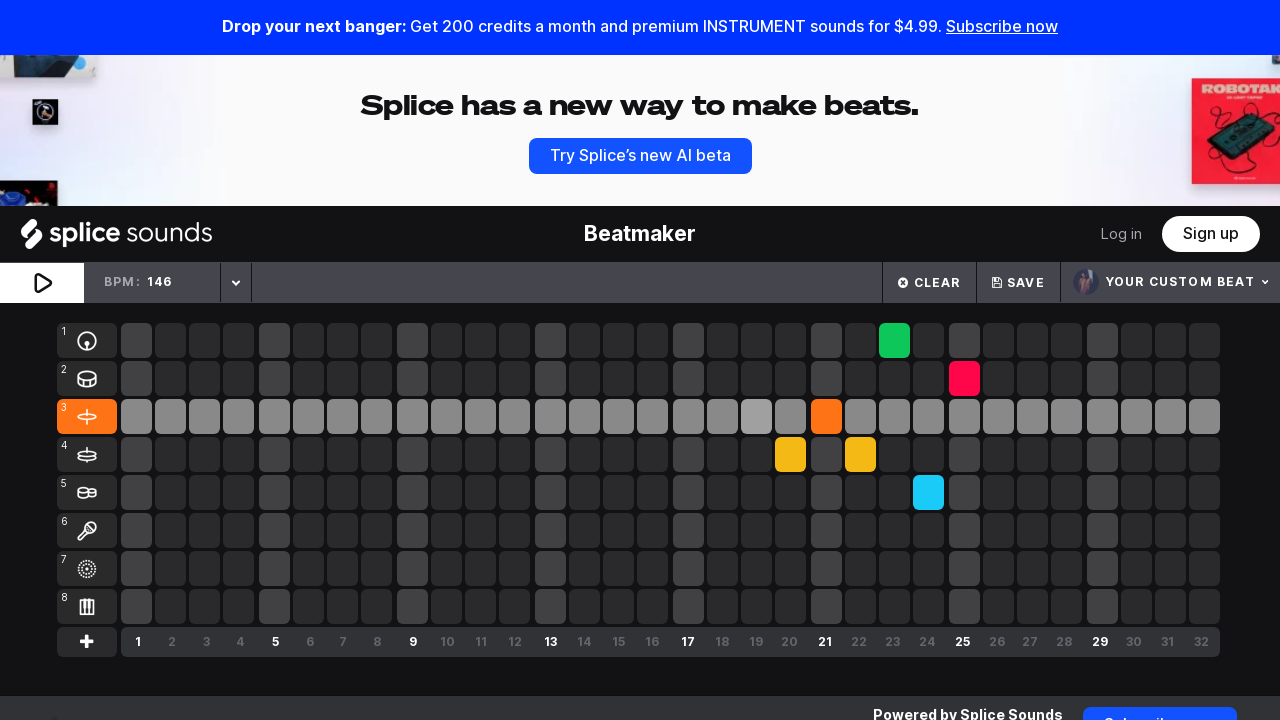

Turned off preset note at index 156 at (790, 455) on (//div[@class='active-overlay'])[156]
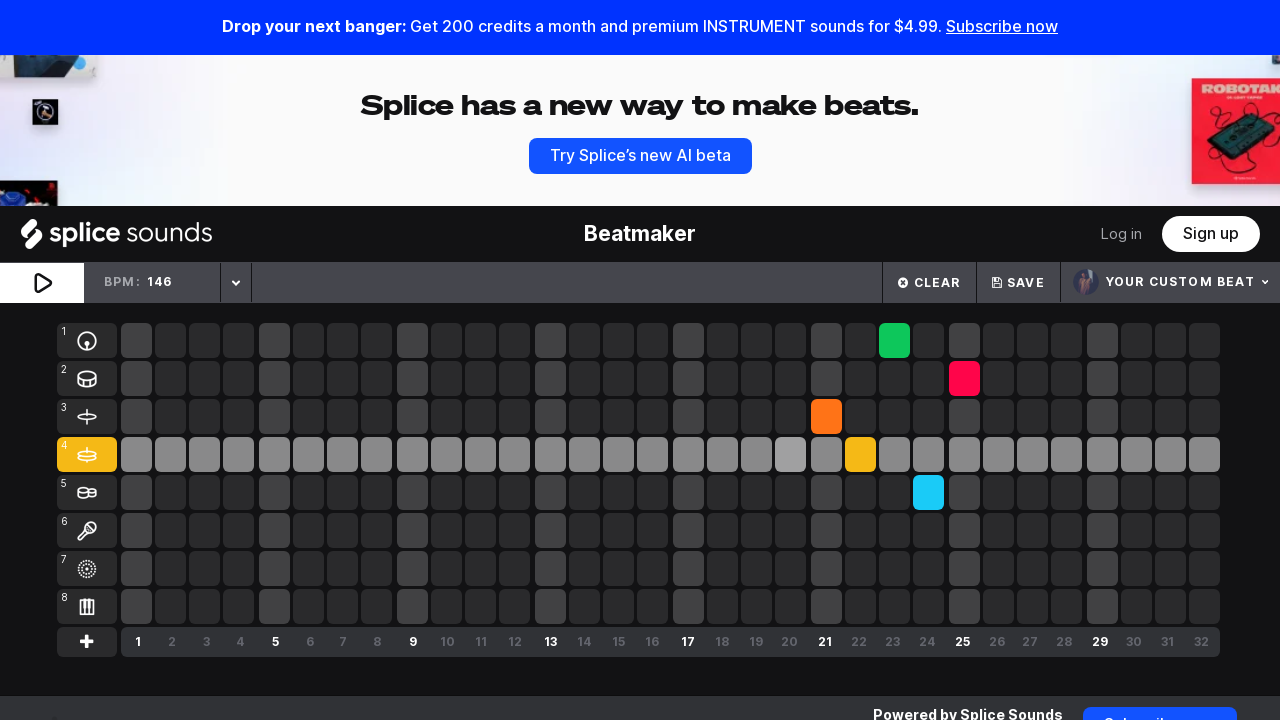

Waited for note toggle animation
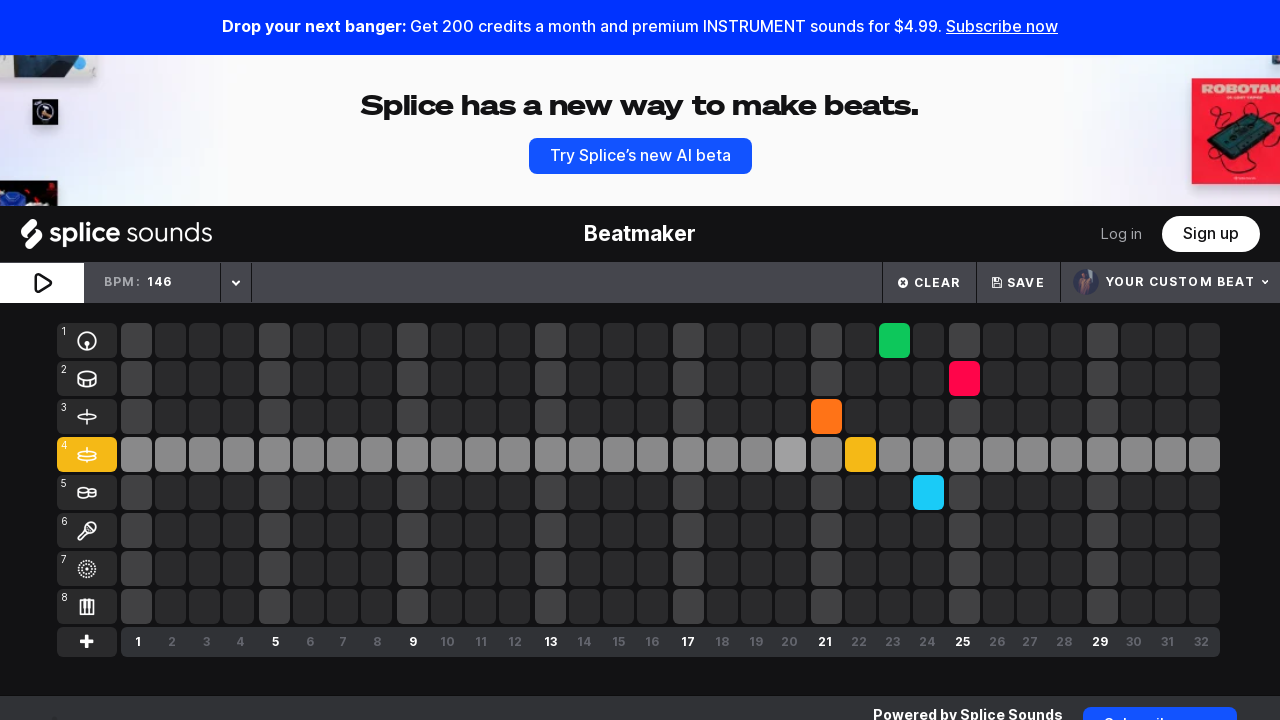

Turned off preset note at index 163 at (826, 417) on (//div[@class='active-overlay'])[163]
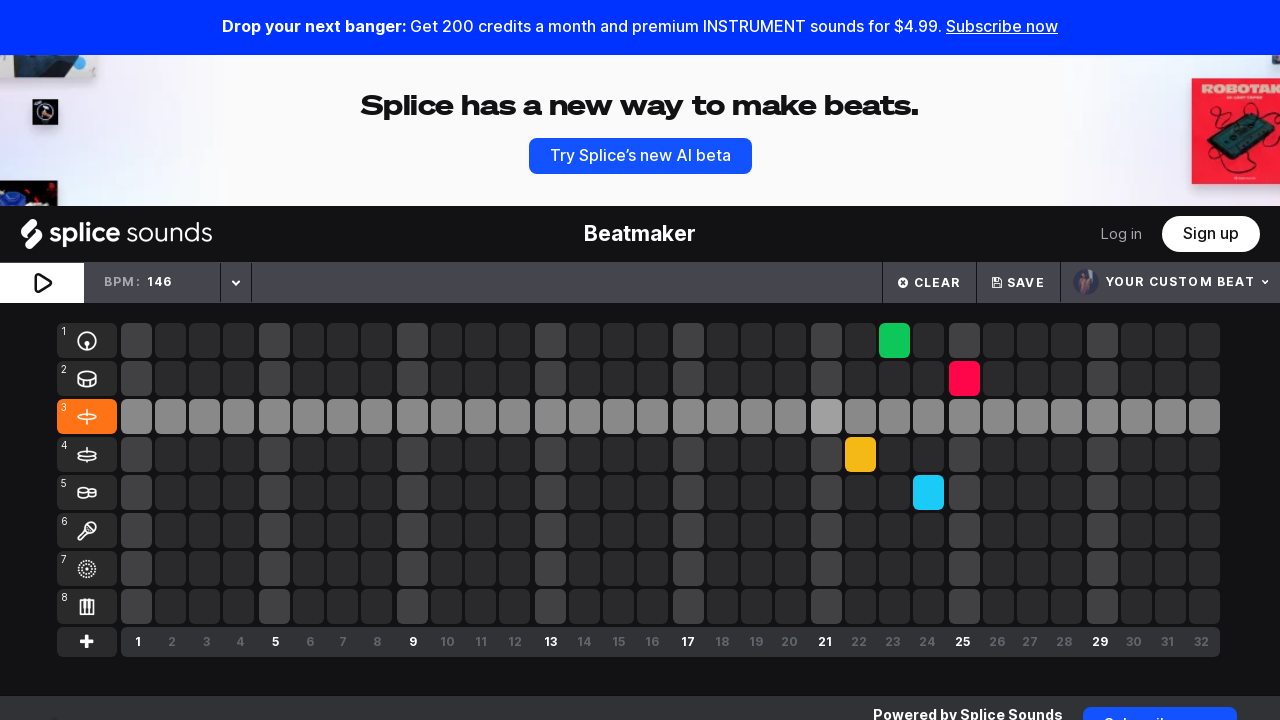

Waited for note toggle animation
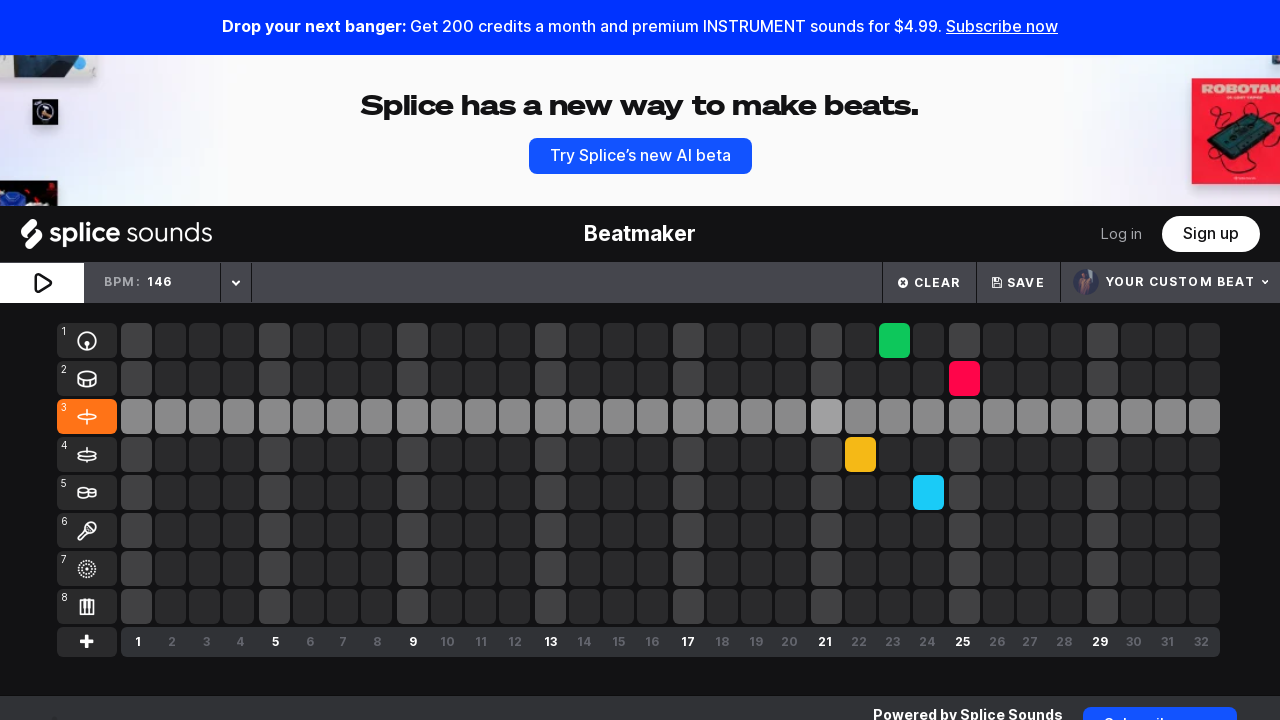

Turned off preset note at index 172 at (860, 455) on (//div[@class='active-overlay'])[172]
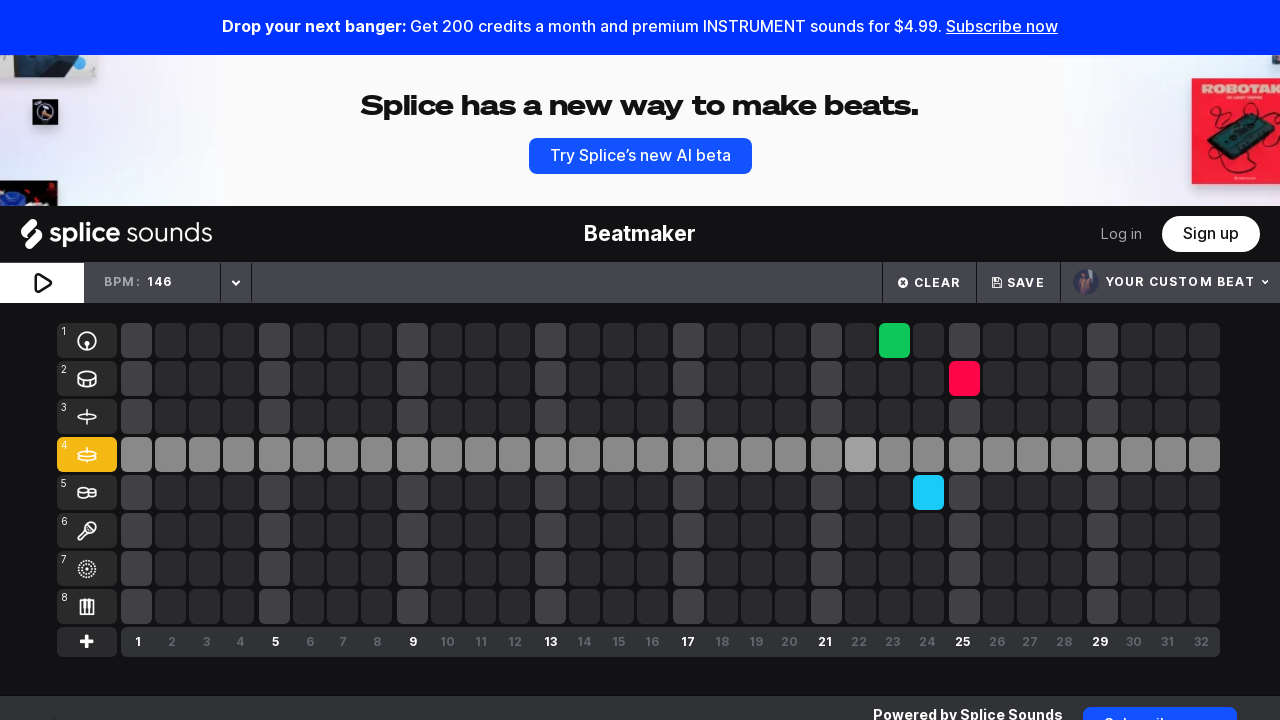

Waited for note toggle animation
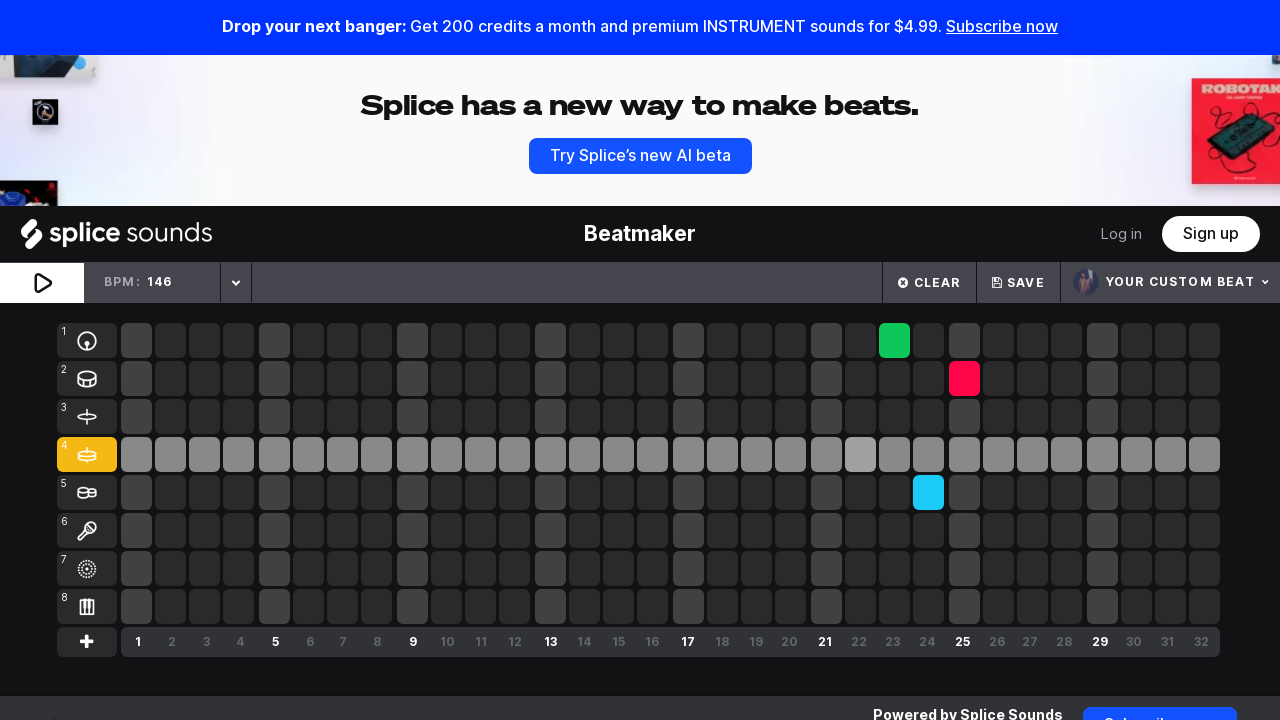

Turned off preset note at index 177 at (894, 341) on (//div[@class='active-overlay'])[177]
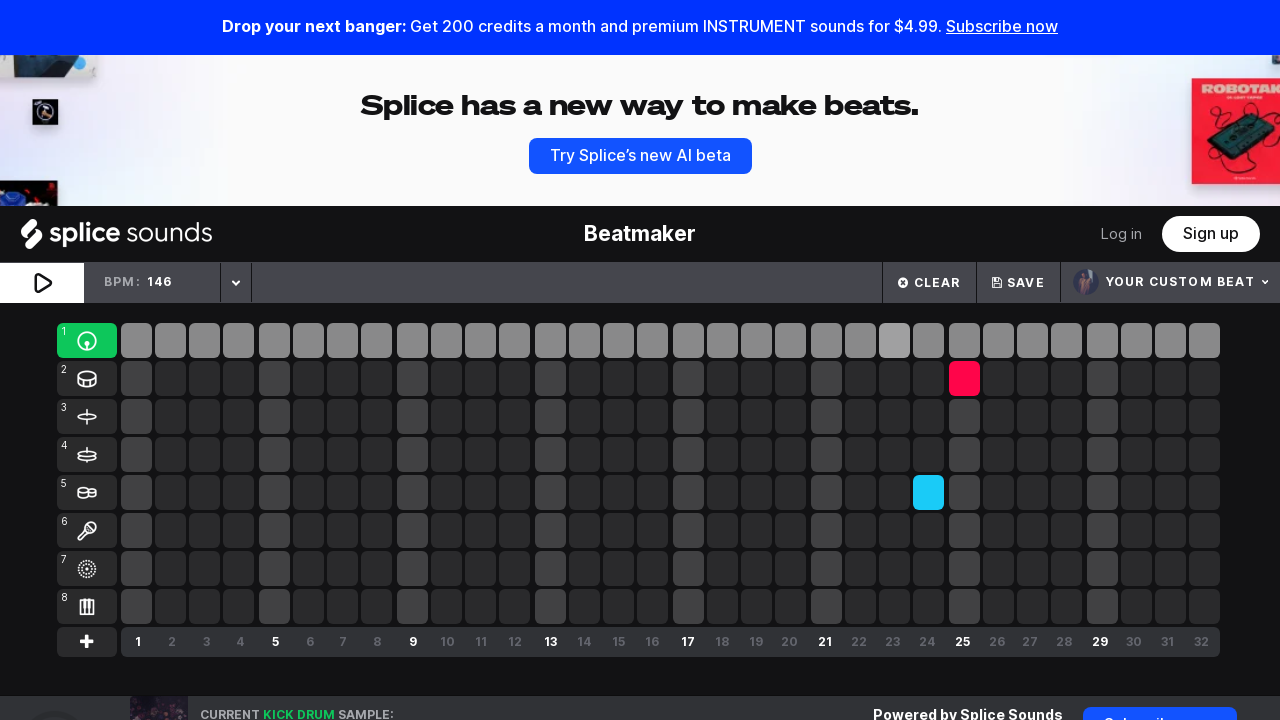

Waited for note toggle animation
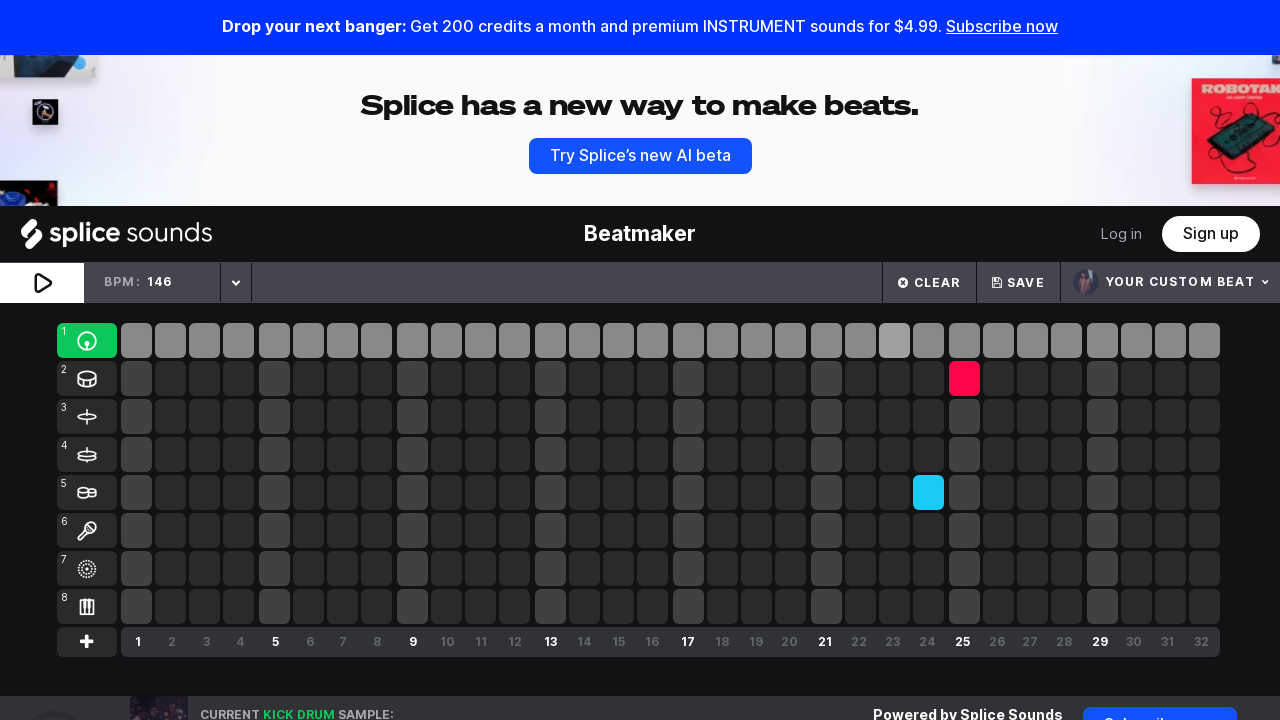

Turned off preset note at index 189 at (928, 493) on (//div[@class='active-overlay'])[189]
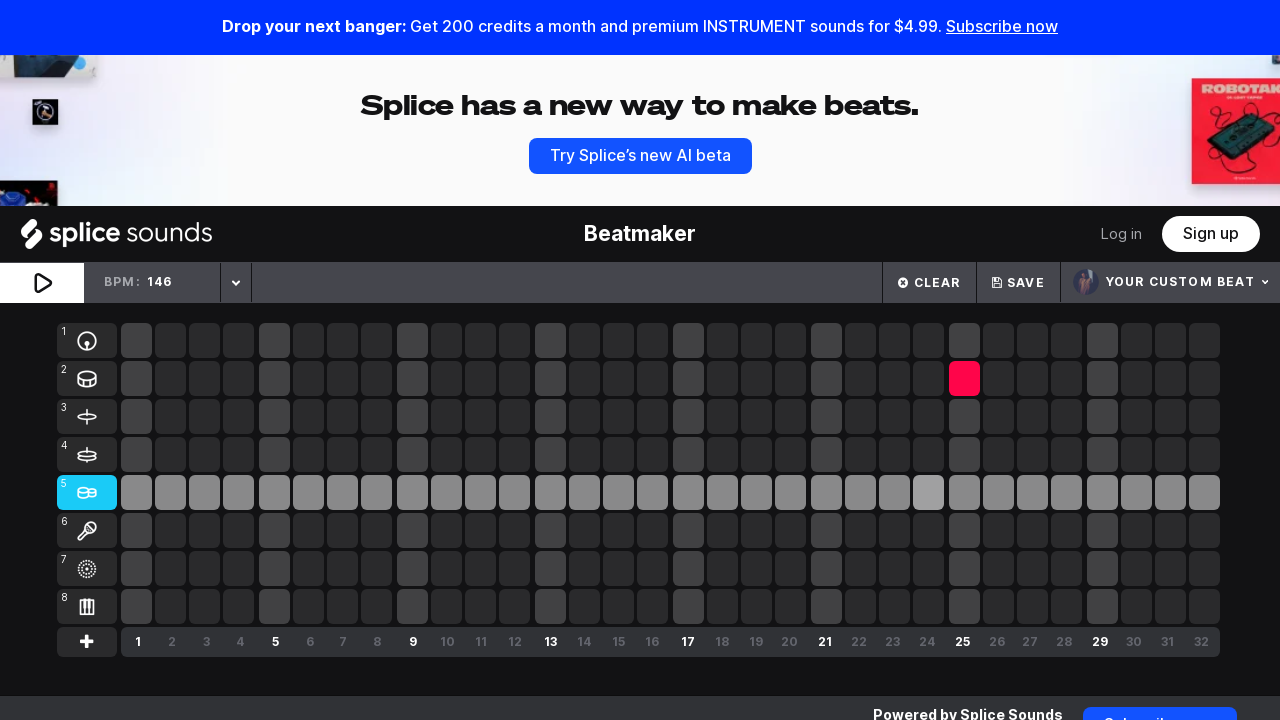

Waited for note toggle animation
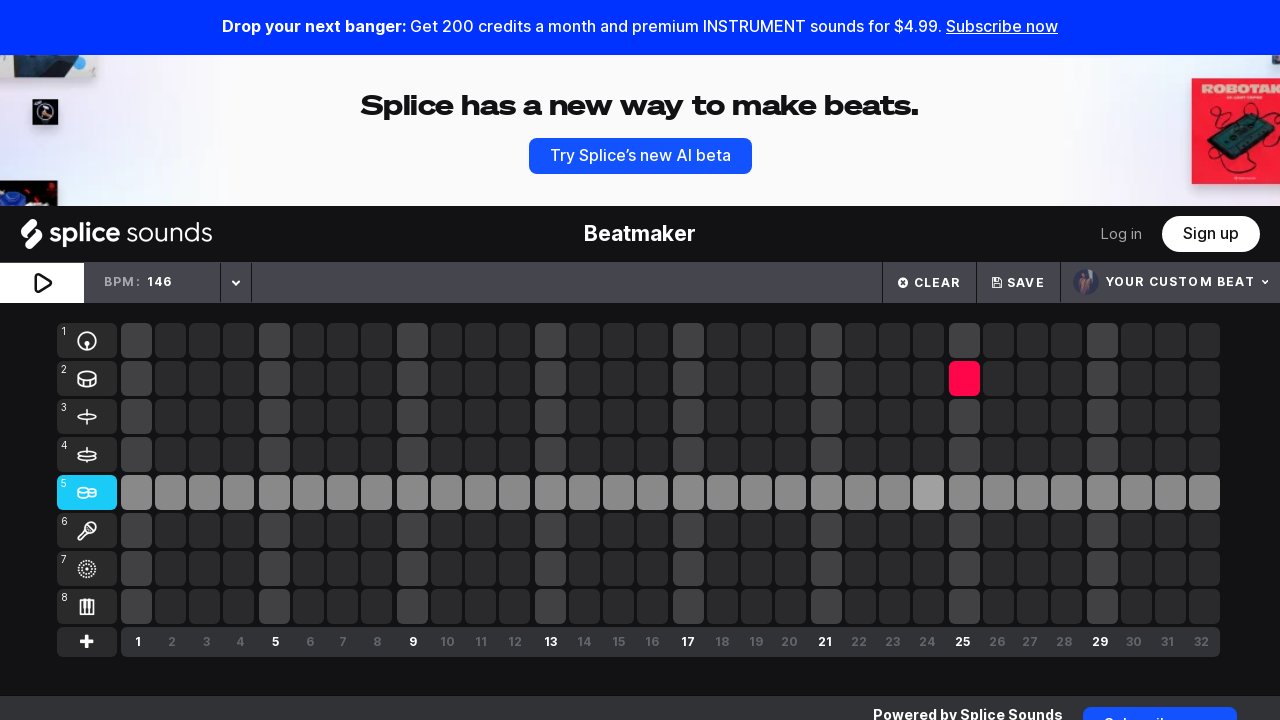

Turned off preset note at index 194 at (964, 379) on (//div[@class='active-overlay'])[194]
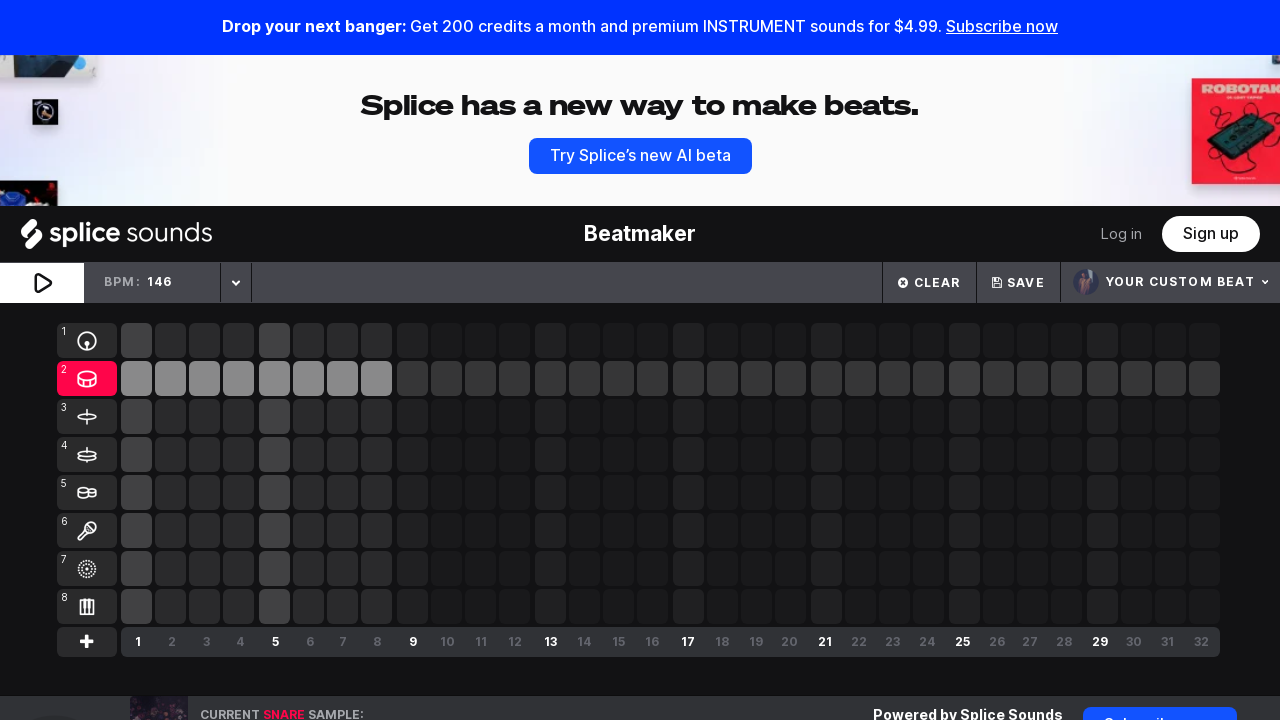

Waited for note toggle animation
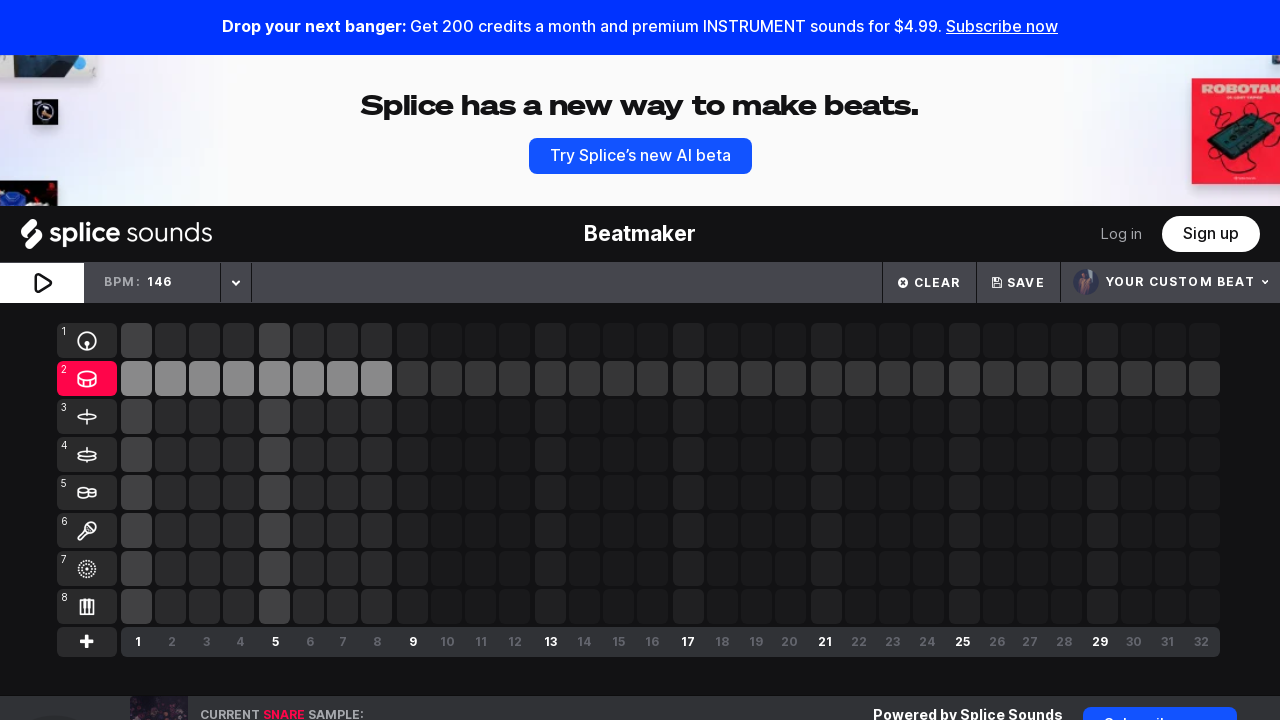

Clicked beat grid square at index 0 (row 0, column 0) at (136, 341) on (//div[@class='active-overlay'])[1]
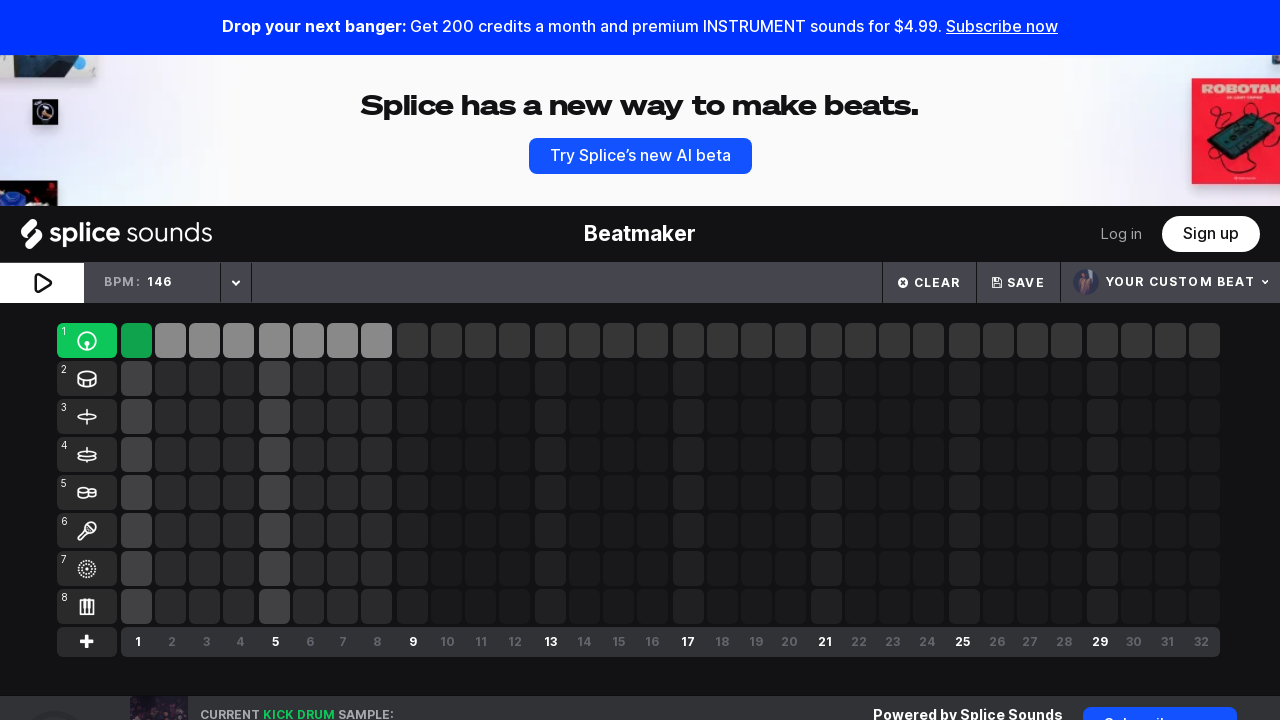

Waited for note activation
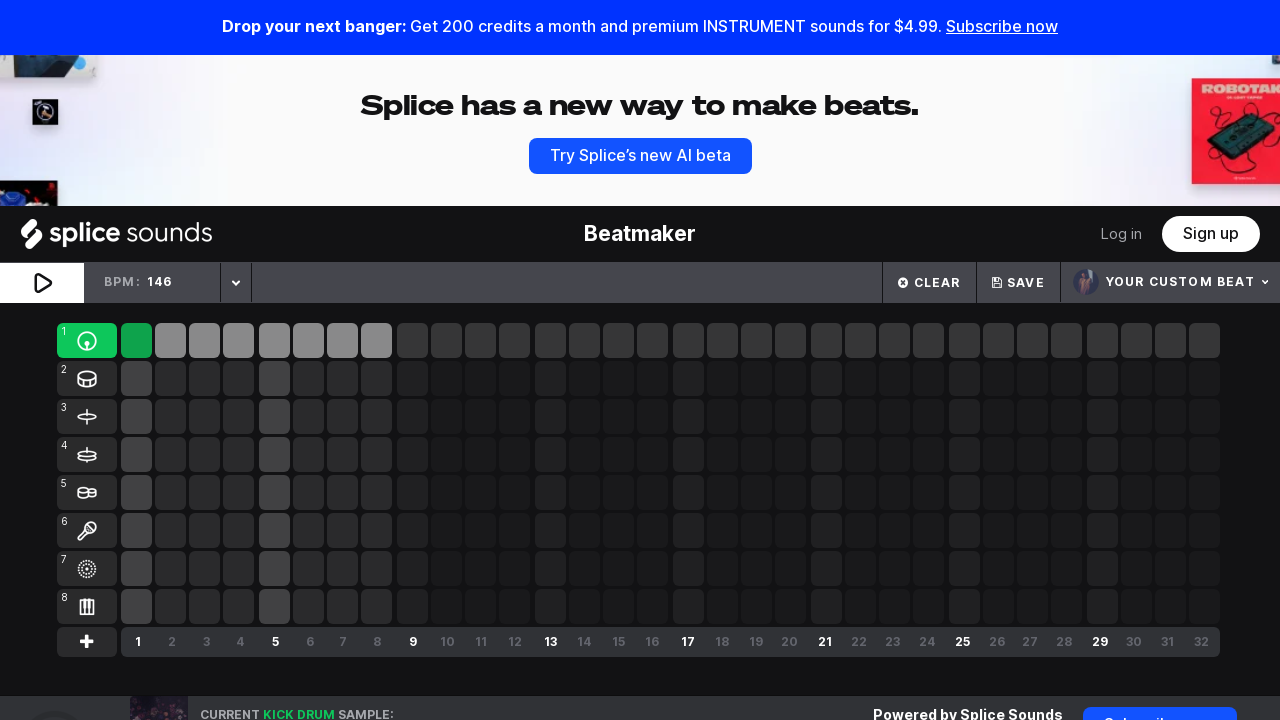

Clicked beat grid square at index 13 (row 0, column 13) at (584, 341) on (//div[@class='active-overlay'])[105]
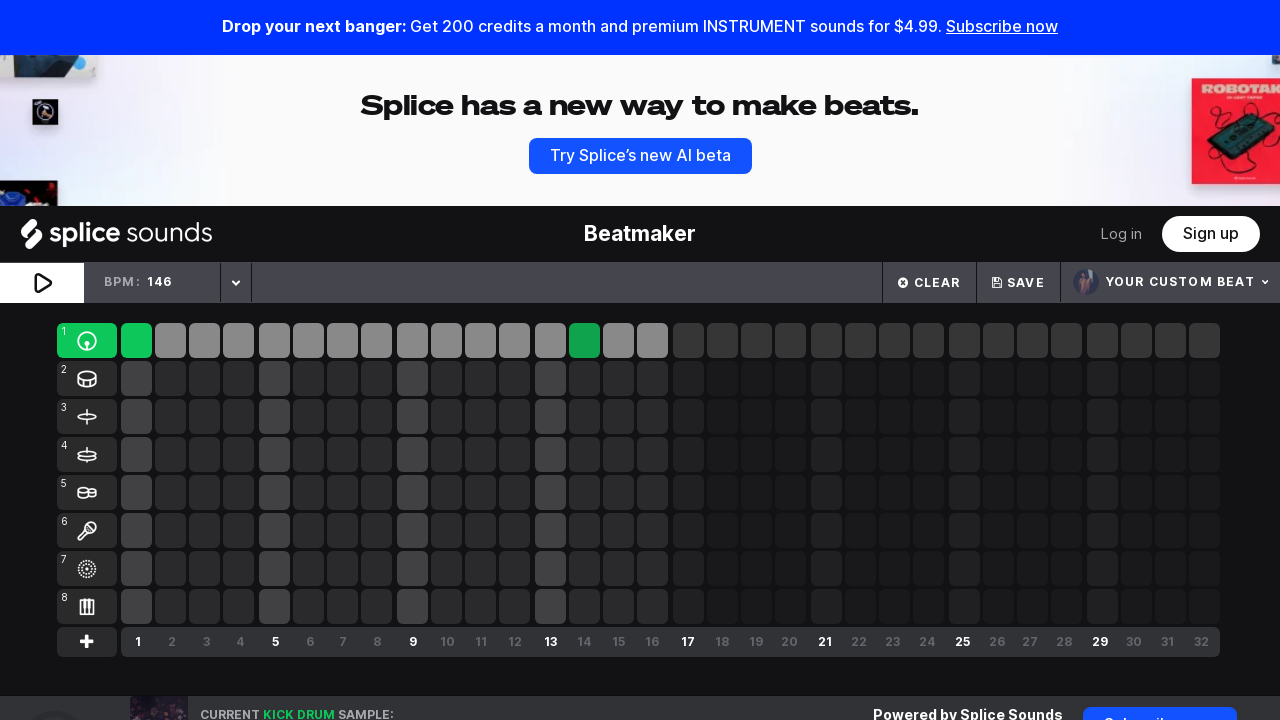

Waited for note activation
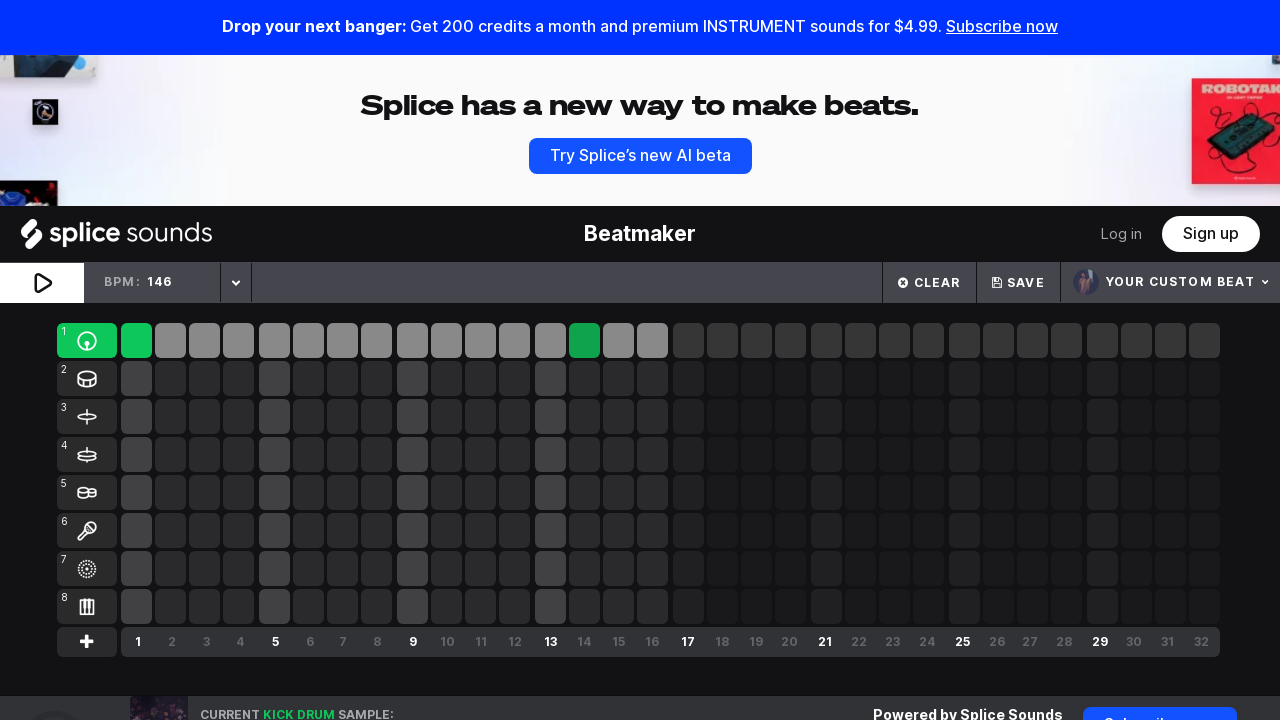

Clicked beat grid square at index 18 (row 0, column 18) at (756, 341) on (//div[@class='active-overlay'])[145]
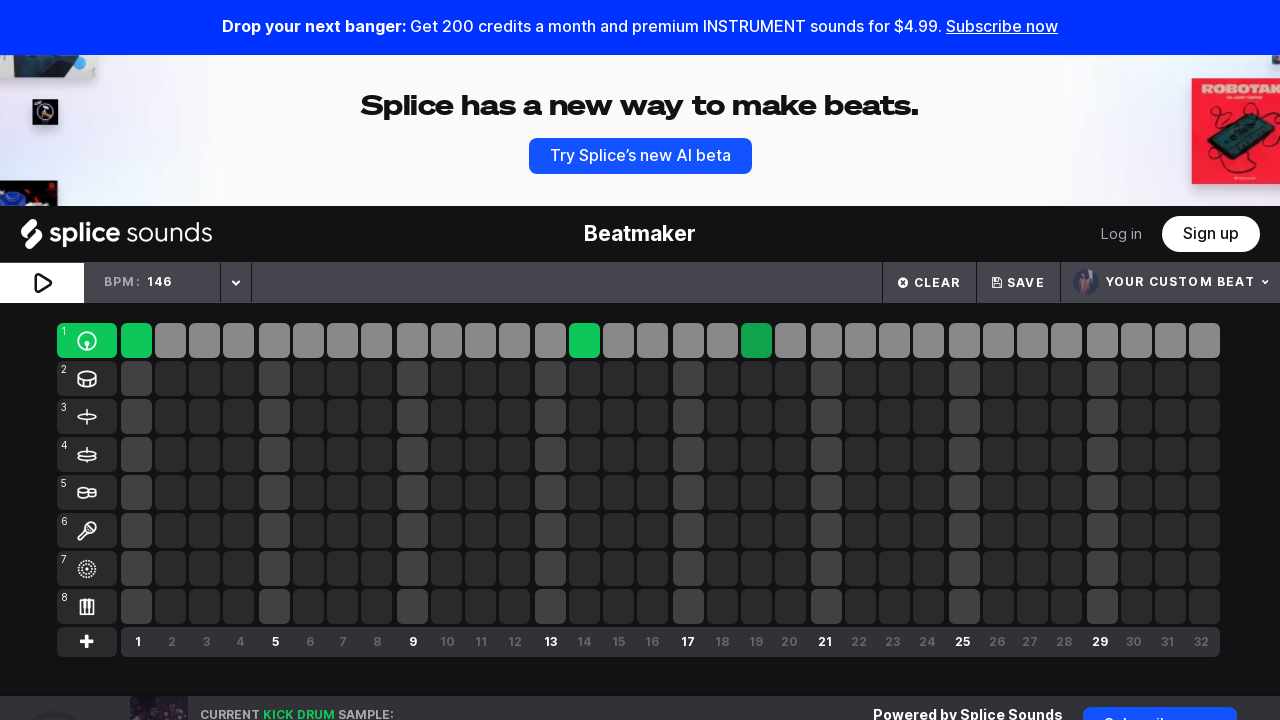

Waited for note activation
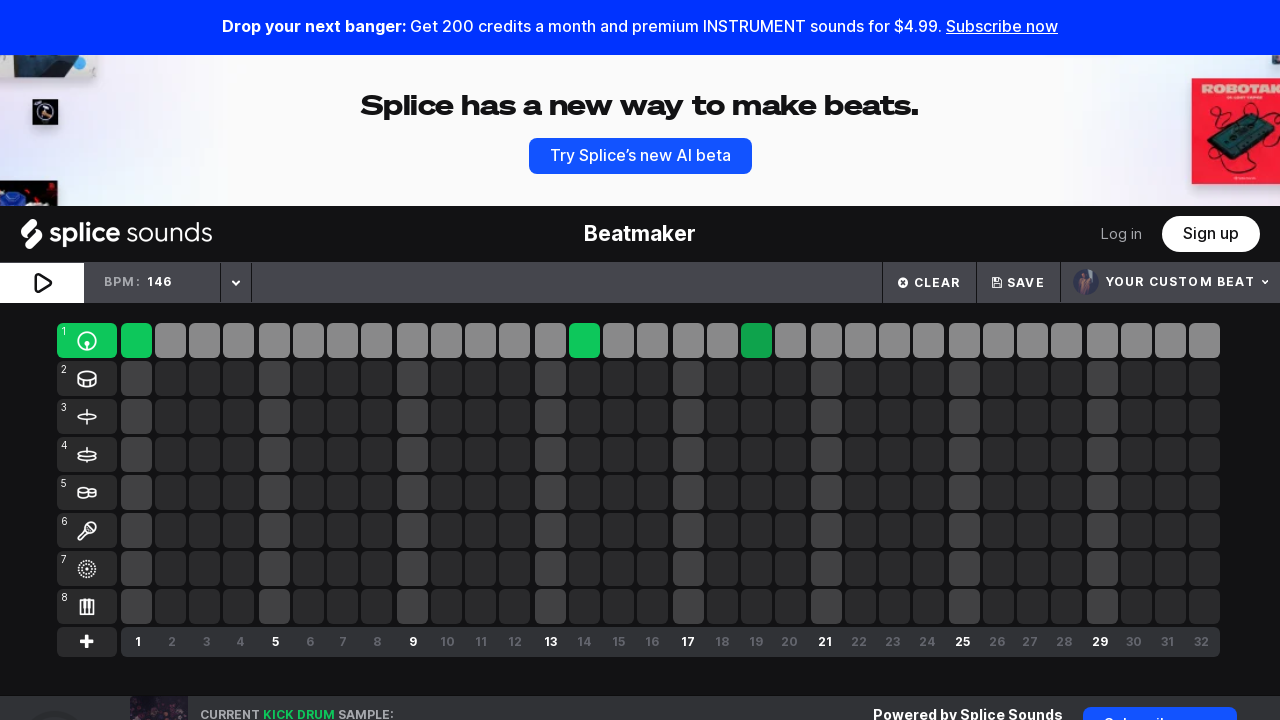

Clicked beat grid square at index 20 (row 0, column 20) at (826, 341) on (//div[@class='active-overlay'])[161]
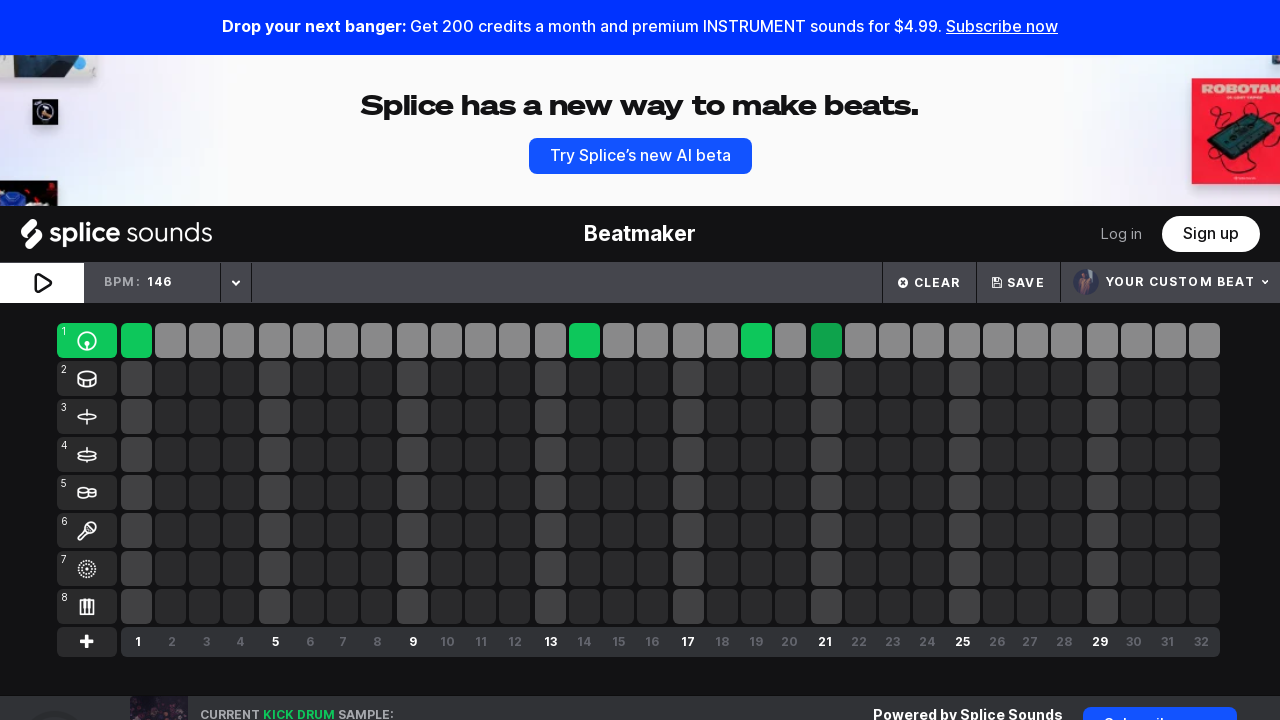

Waited for note activation
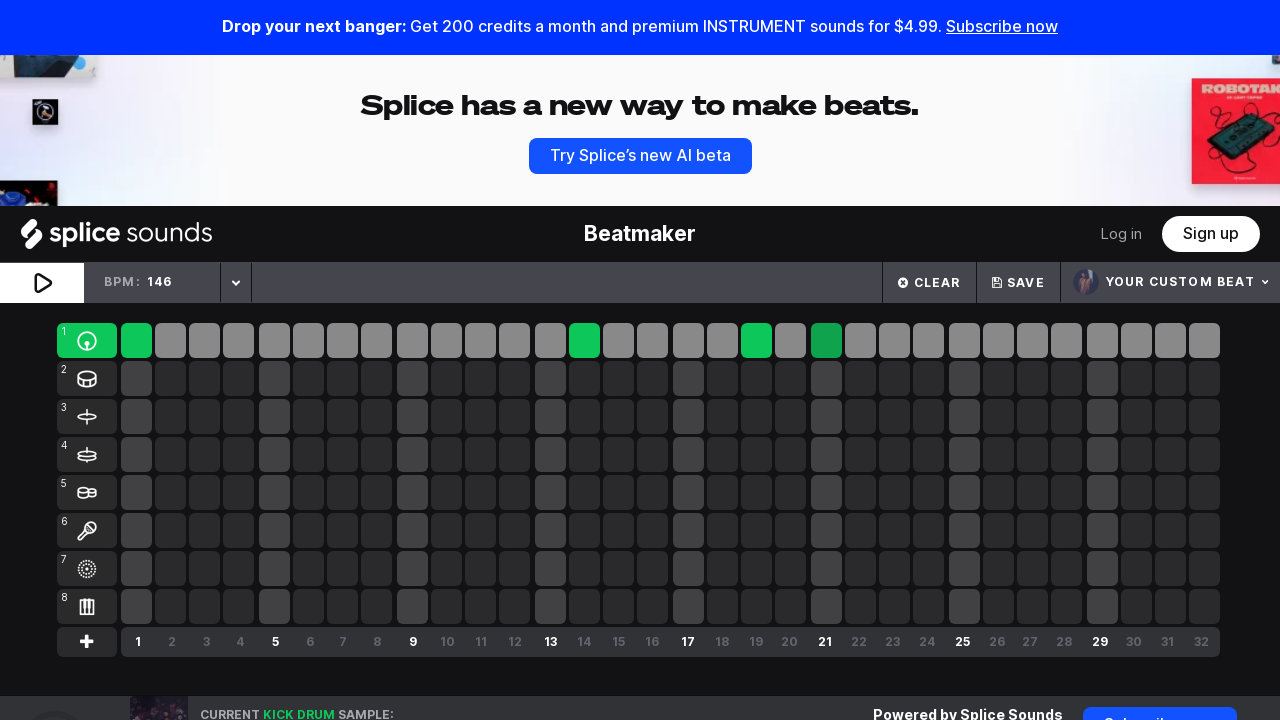

Clicked beat grid square at index 31 (row 0, column 31) at (1204, 341) on (//div[@class='active-overlay'])[249]
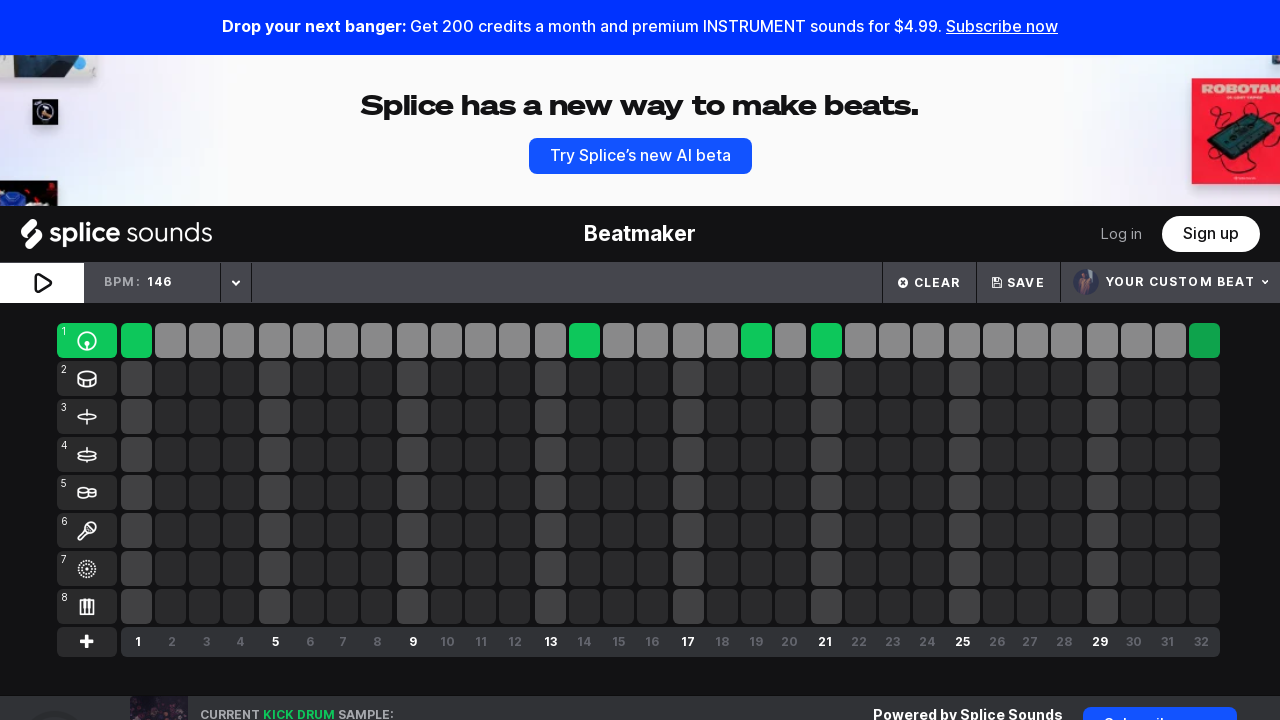

Waited for note activation
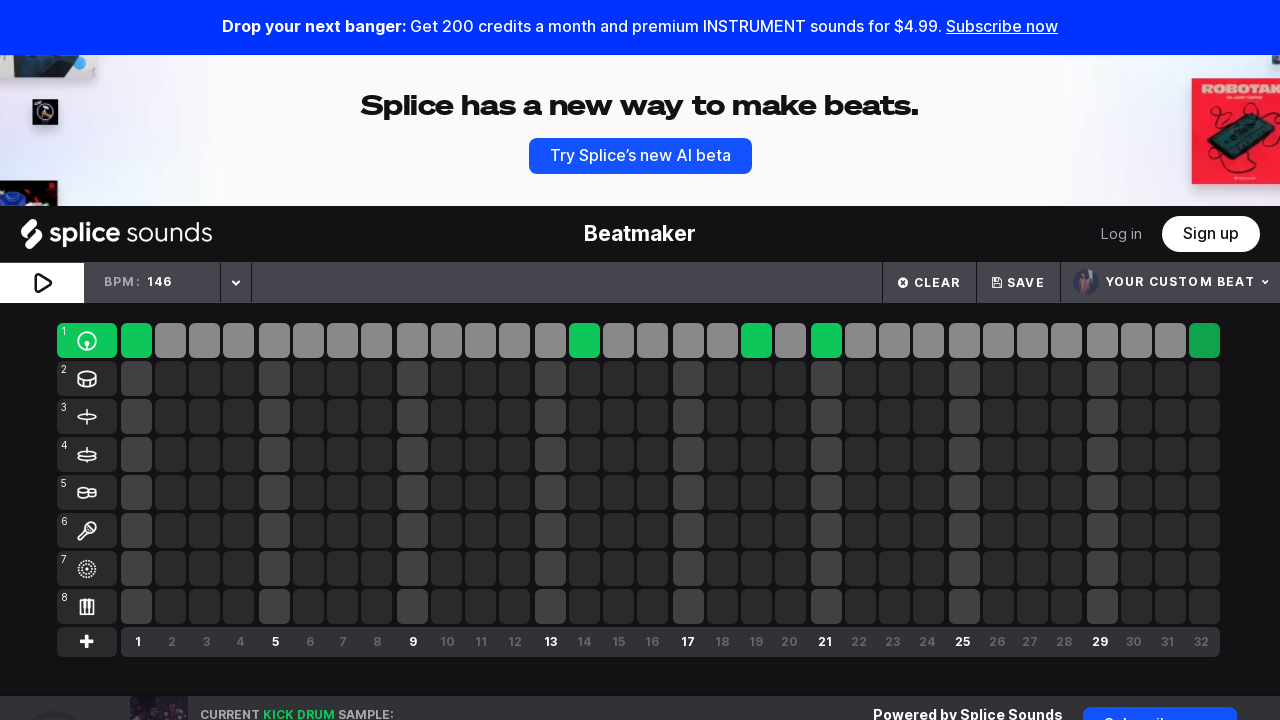

Clicked beat grid square at index 33 (row 1, column 1) at (170, 379) on (//div[@class='active-overlay'])[10]
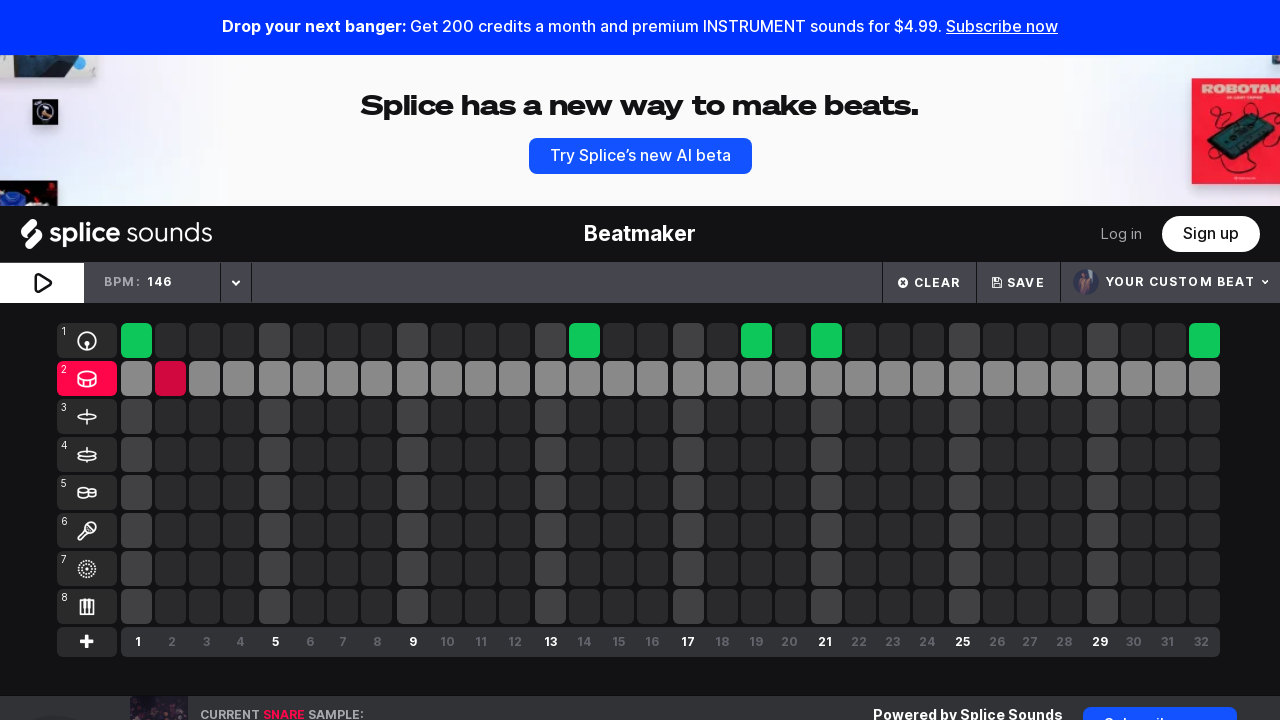

Waited for note activation
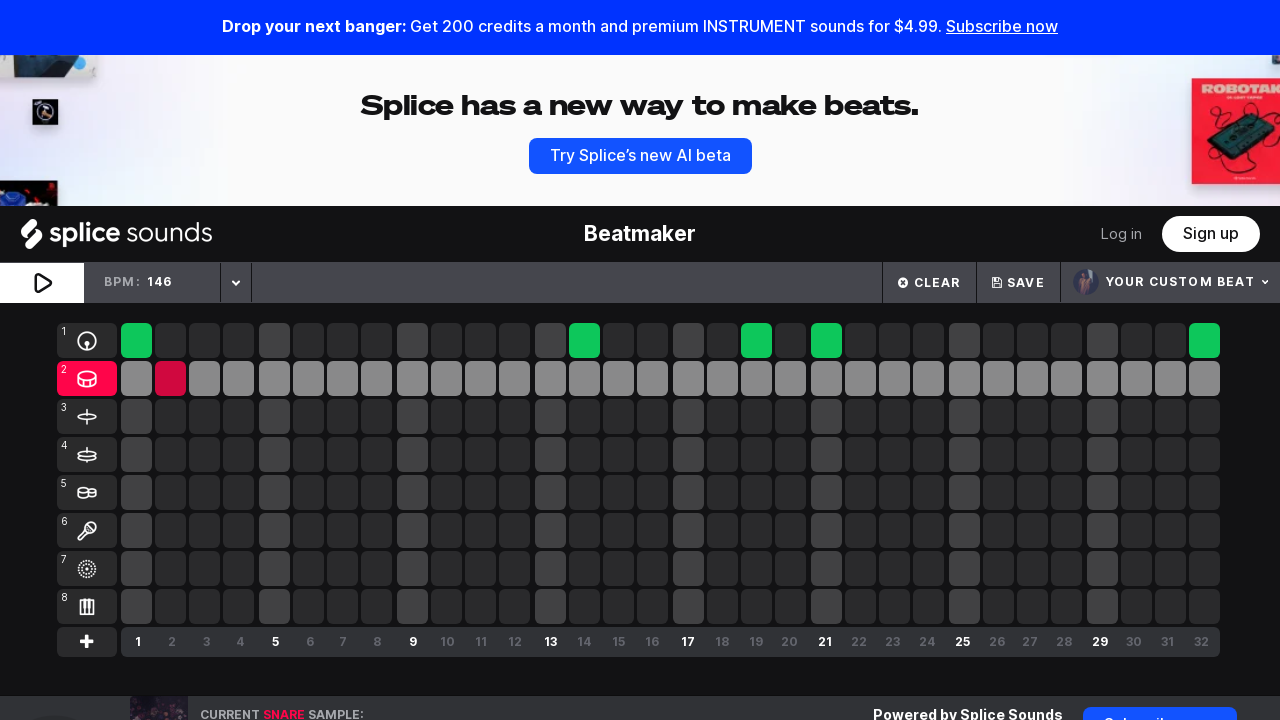

Clicked beat grid square at index 34 (row 1, column 2) at (204, 379) on (//div[@class='active-overlay'])[18]
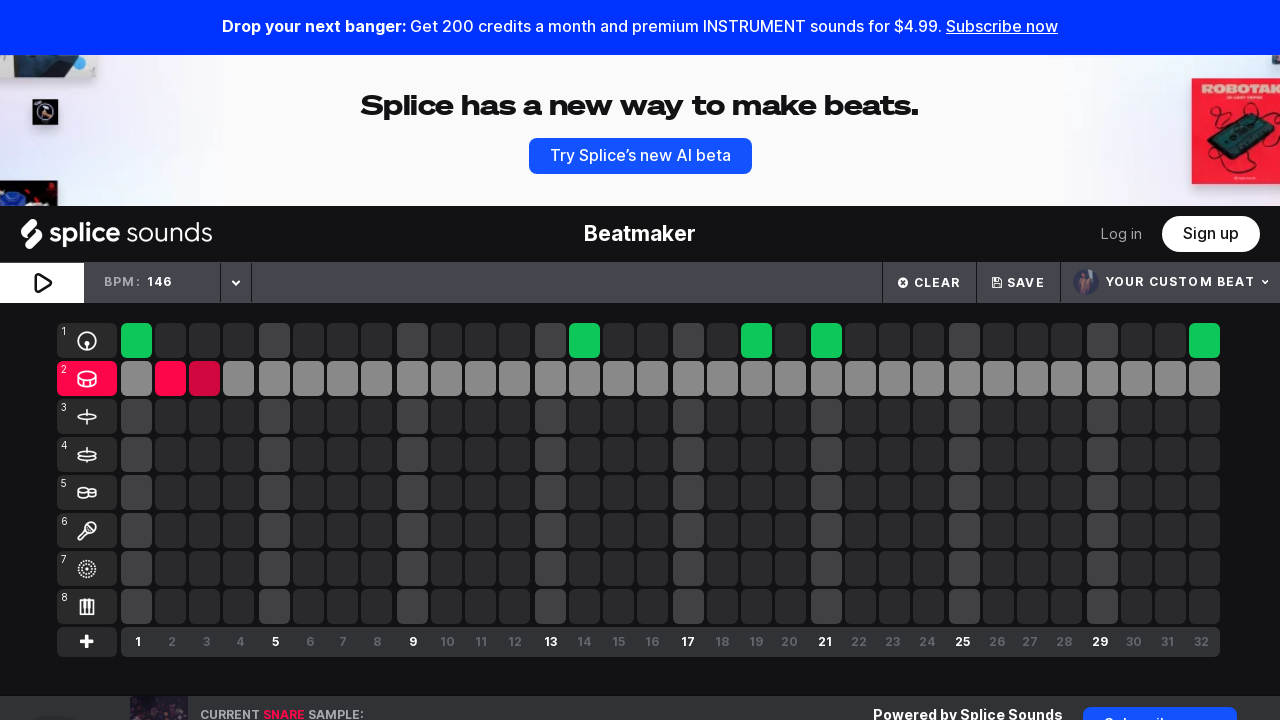

Waited for note activation
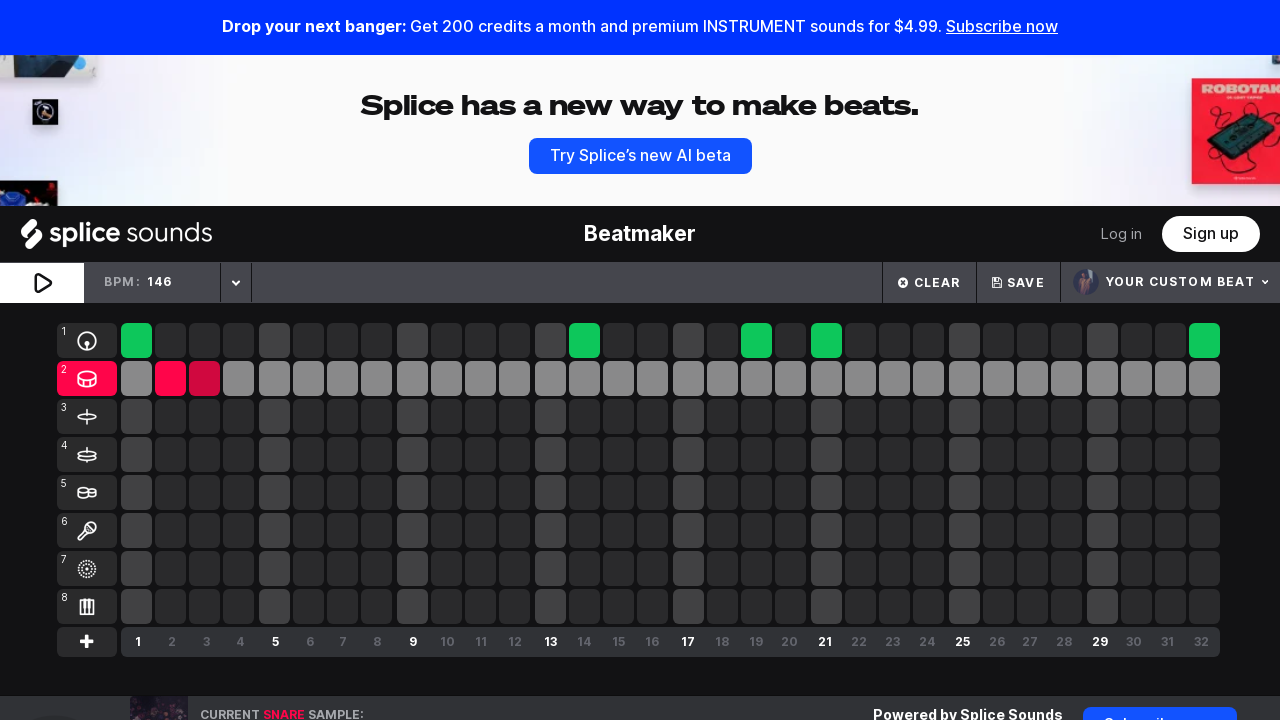

Clicked beat grid square at index 41 (row 1, column 9) at (446, 379) on (//div[@class='active-overlay'])[74]
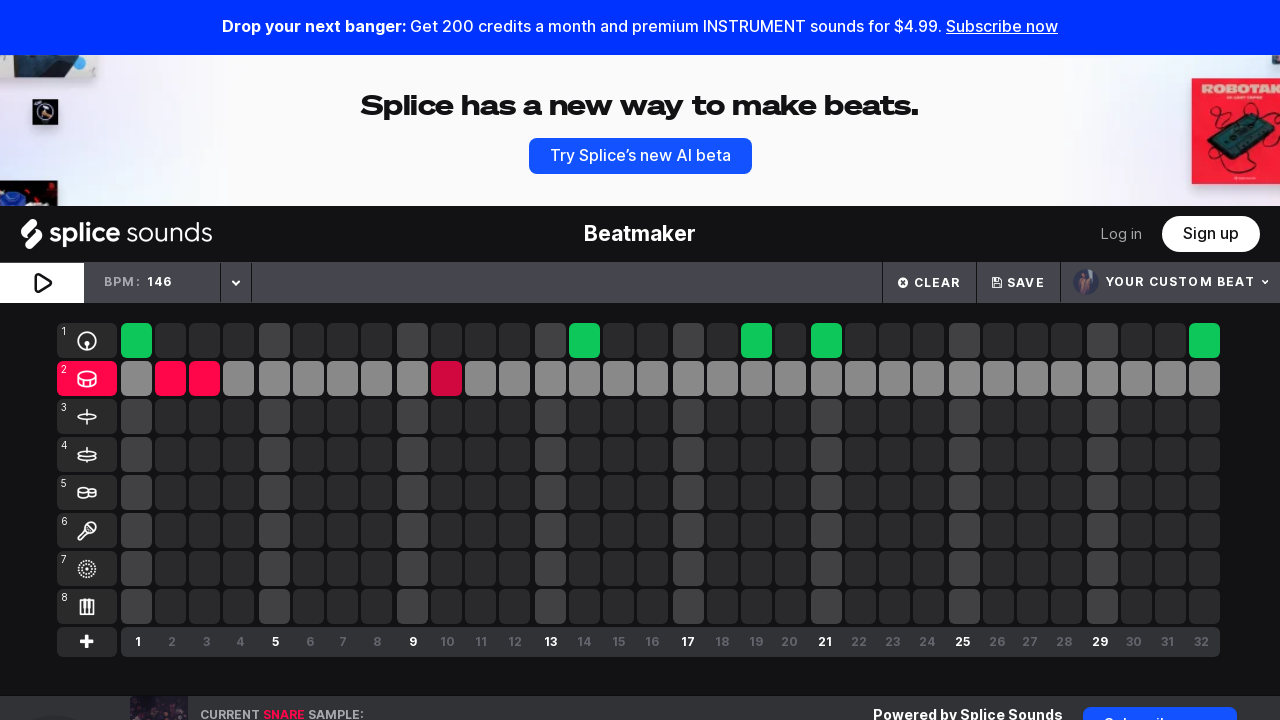

Waited for note activation
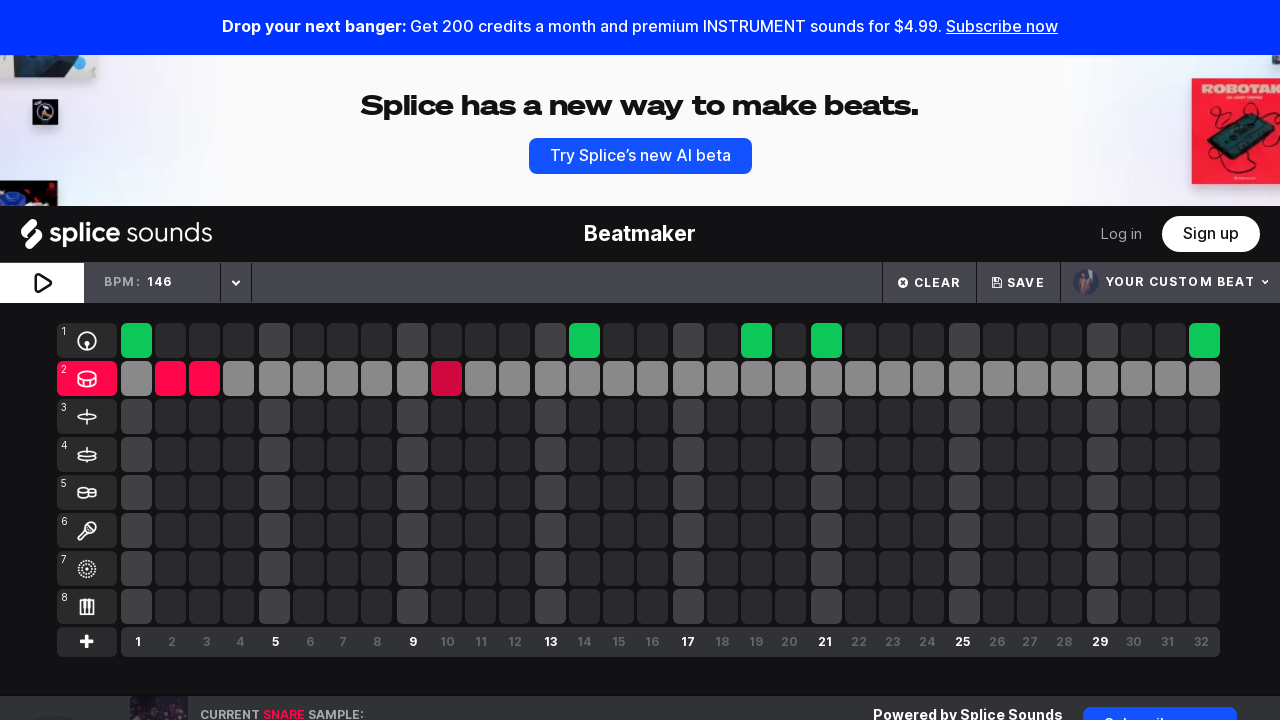

Clicked beat grid square at index 48 (row 1, column 16) at (688, 379) on (//div[@class='active-overlay'])[130]
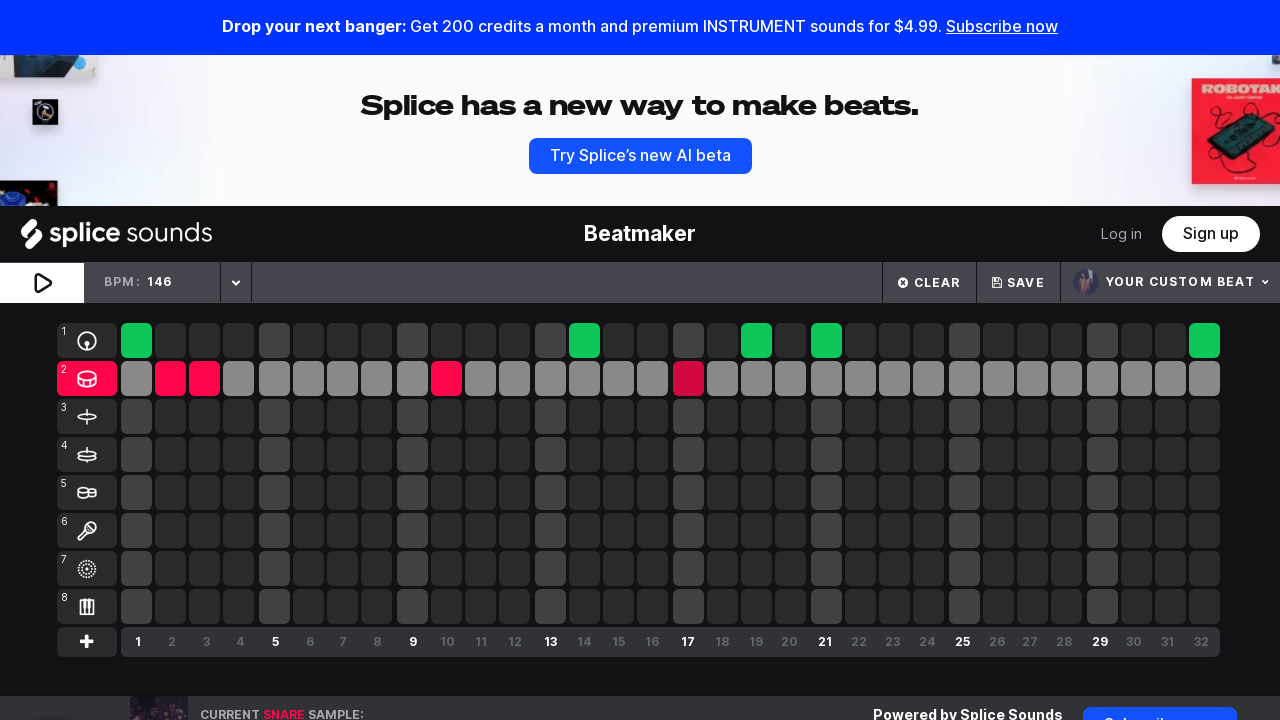

Waited for note activation
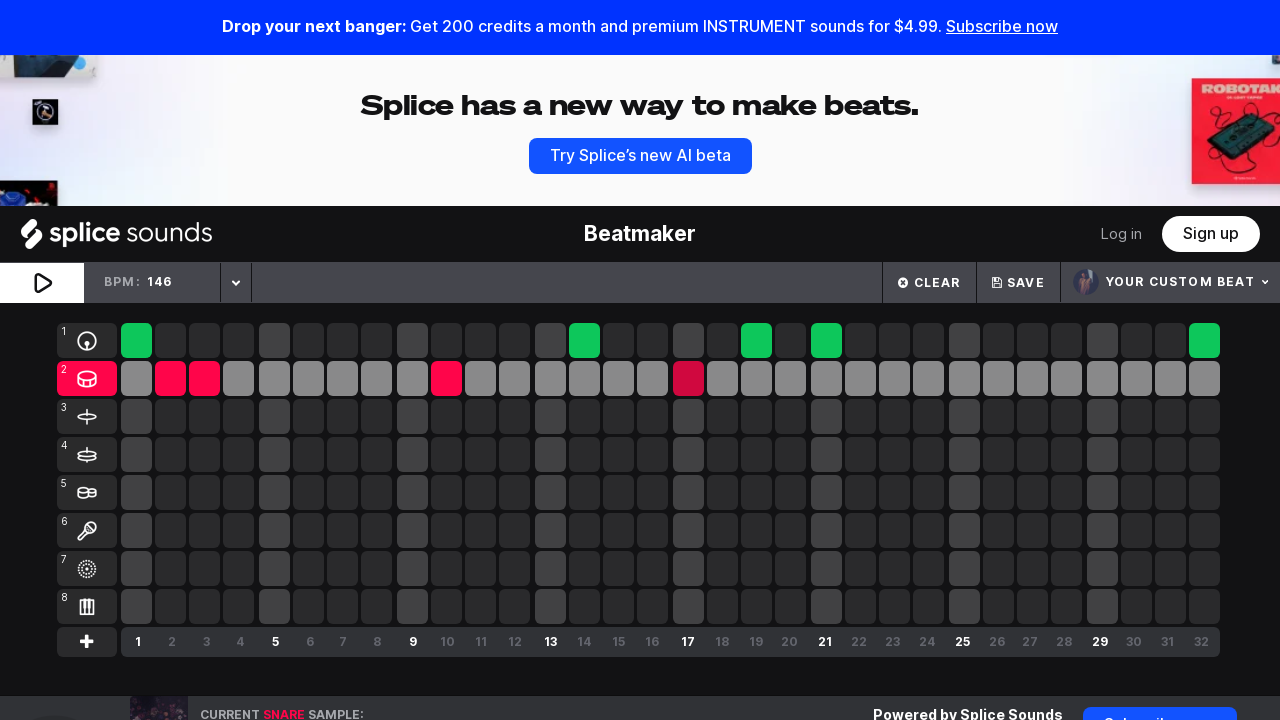

Clicked beat grid square at index 57 (row 1, column 25) at (998, 379) on (//div[@class='active-overlay'])[202]
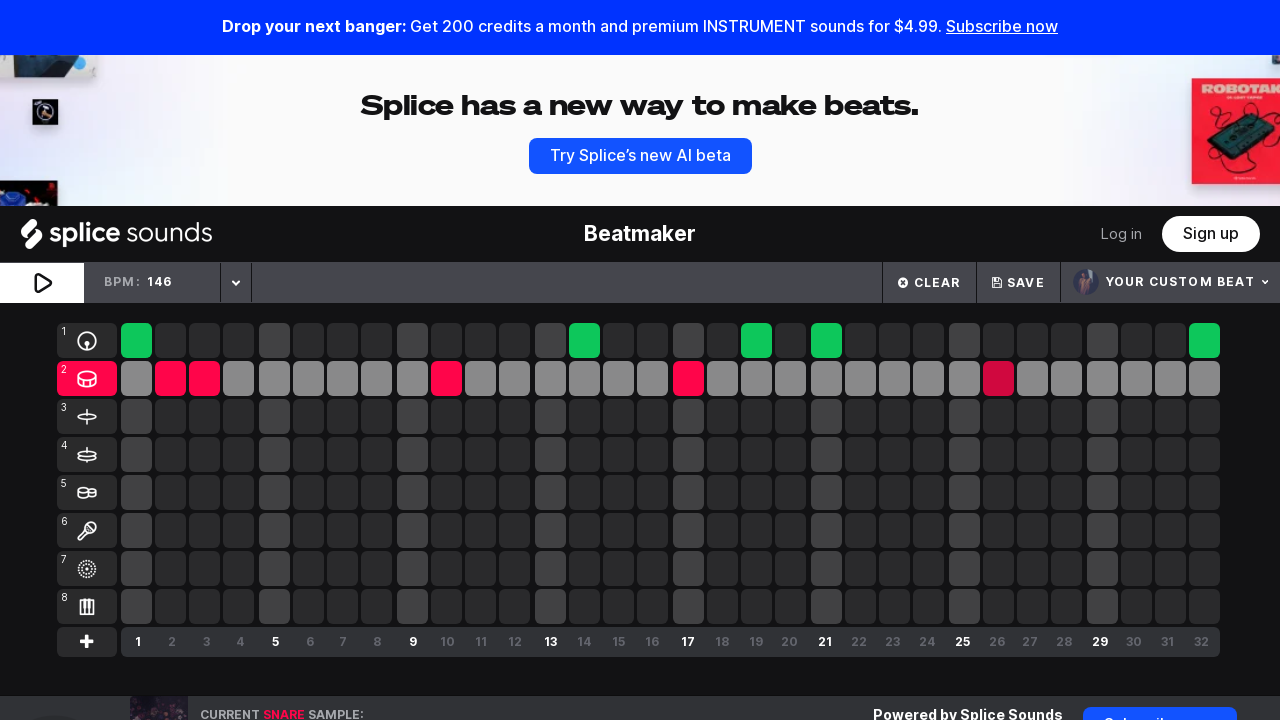

Waited for note activation
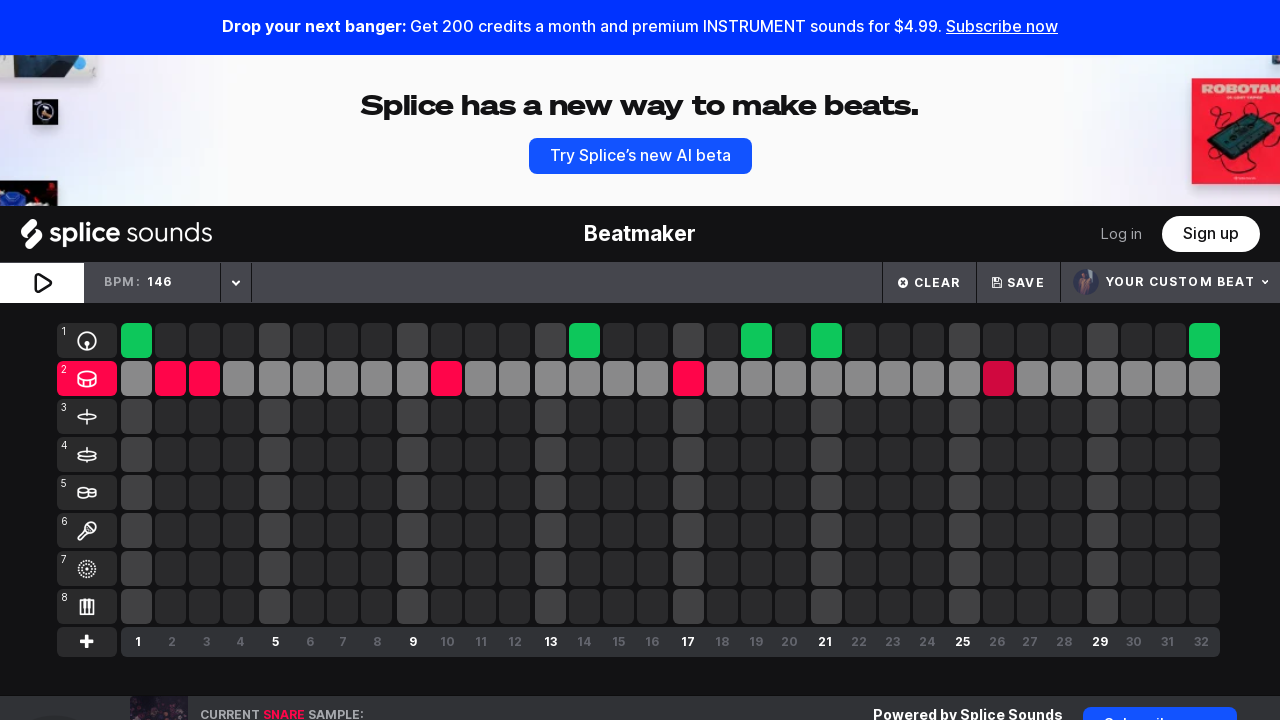

Clicked beat grid square at index 62 (row 1, column 30) at (1170, 379) on (//div[@class='active-overlay'])[242]
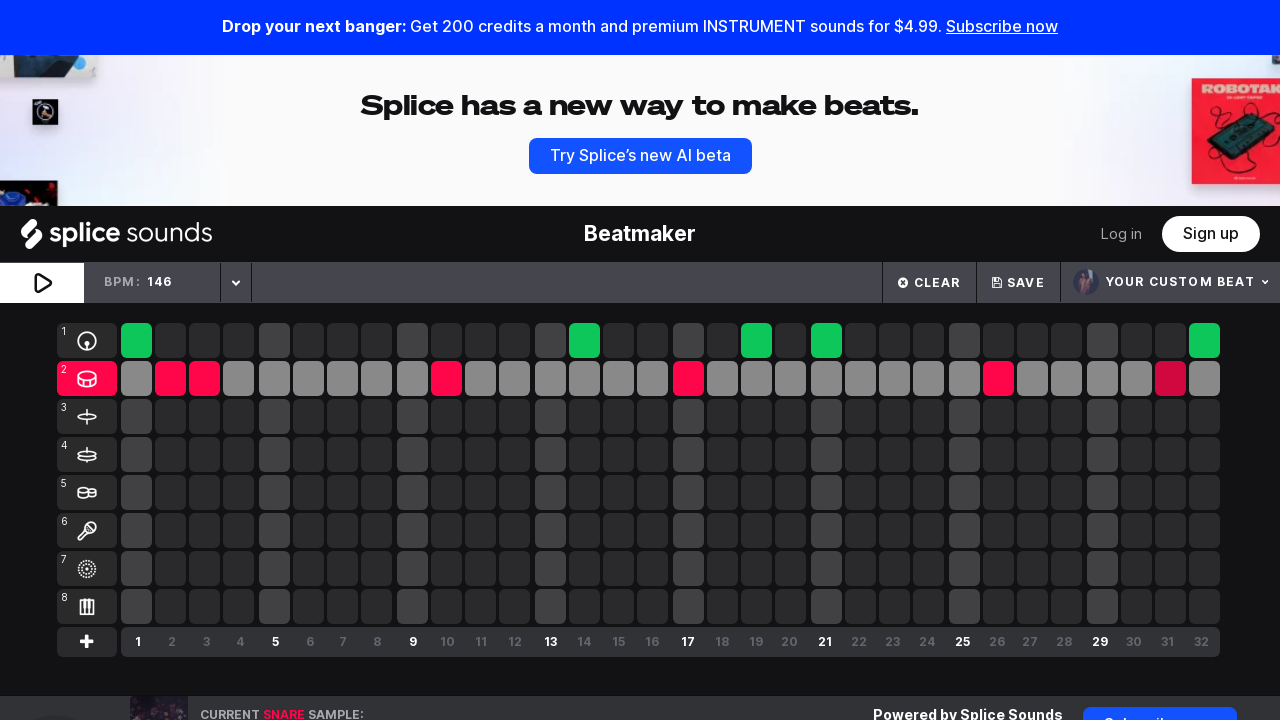

Waited for note activation
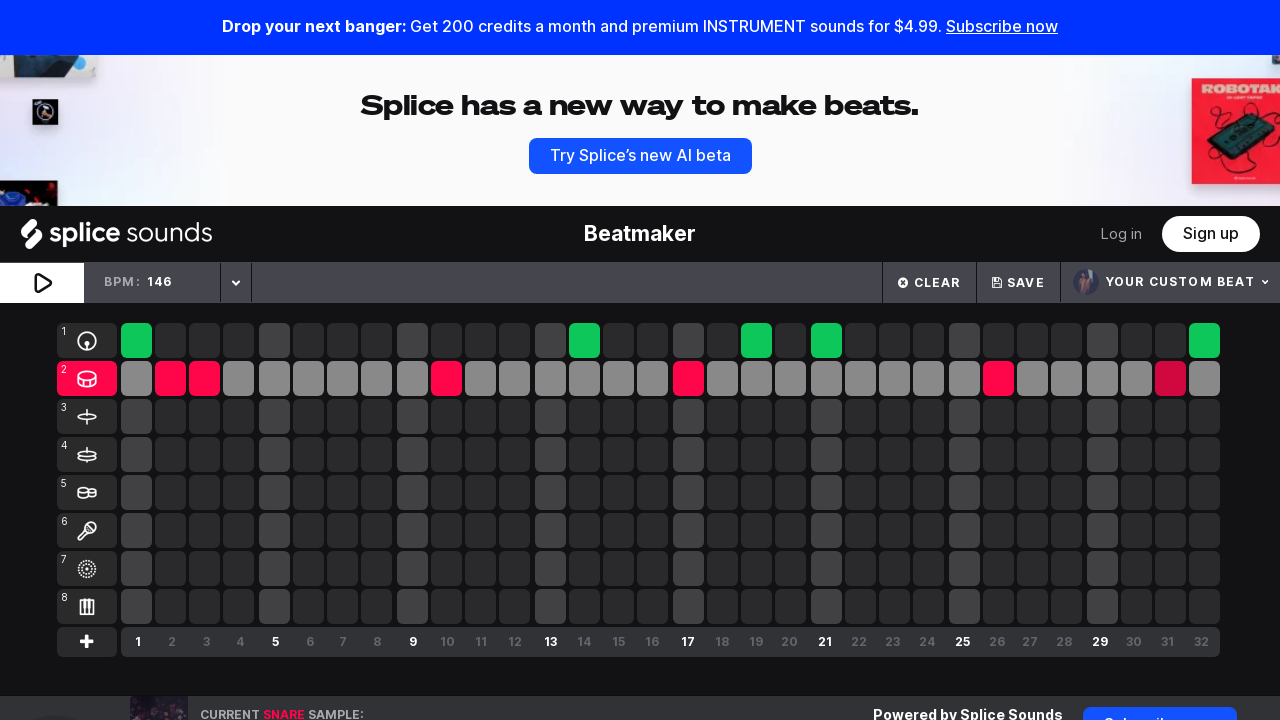

Clicked beat grid square at index 68 (row 2, column 4) at (274, 417) on (//div[@class='active-overlay'])[35]
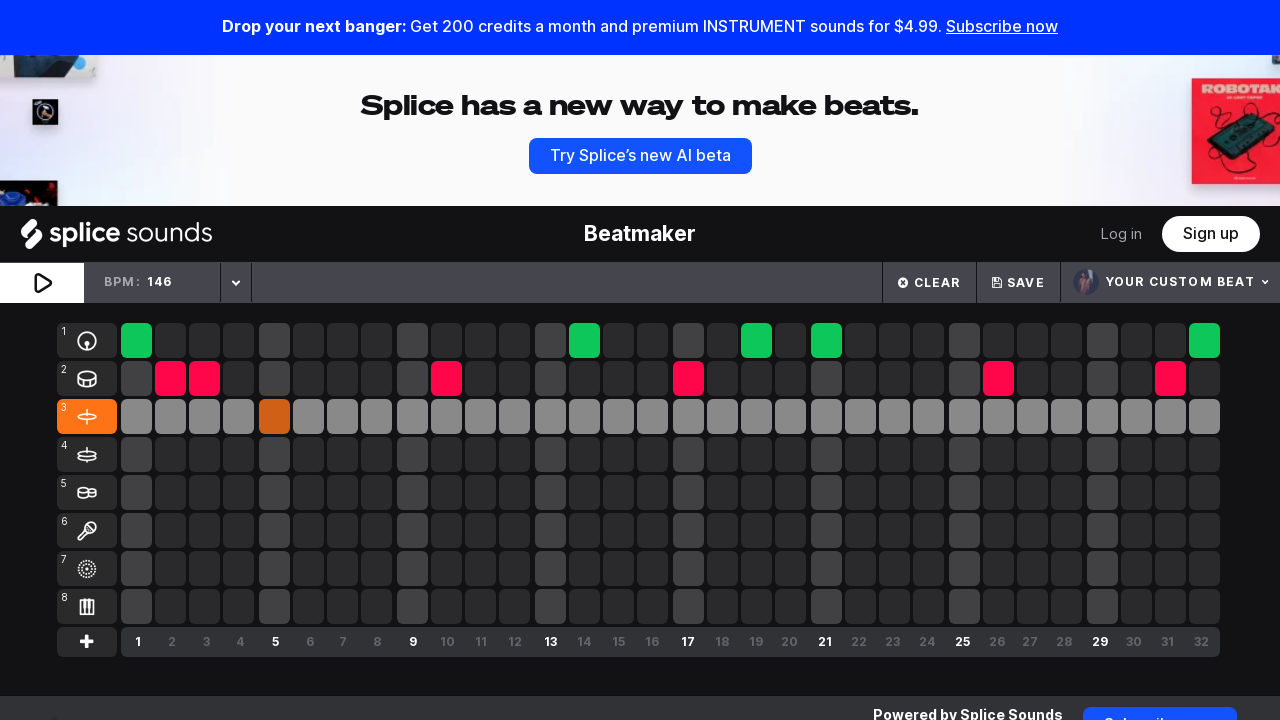

Waited for note activation
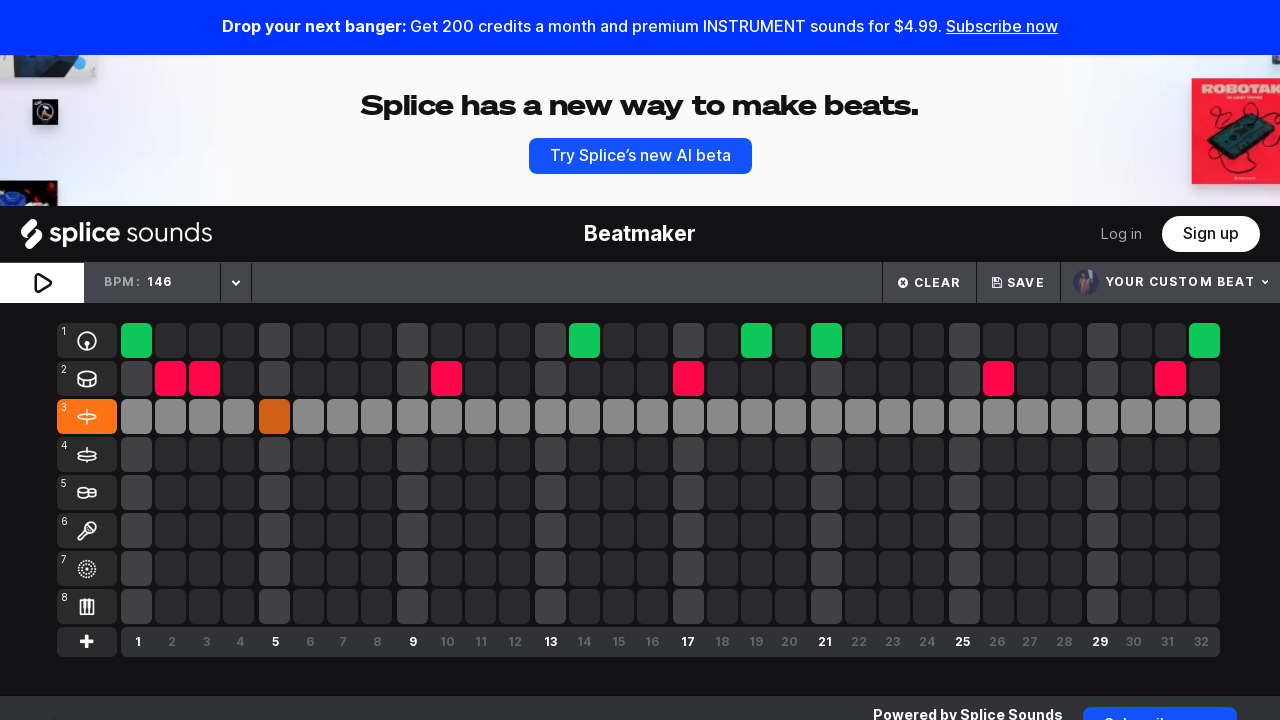

Clicked beat grid square at index 77 (row 2, column 13) at (584, 417) on (//div[@class='active-overlay'])[107]
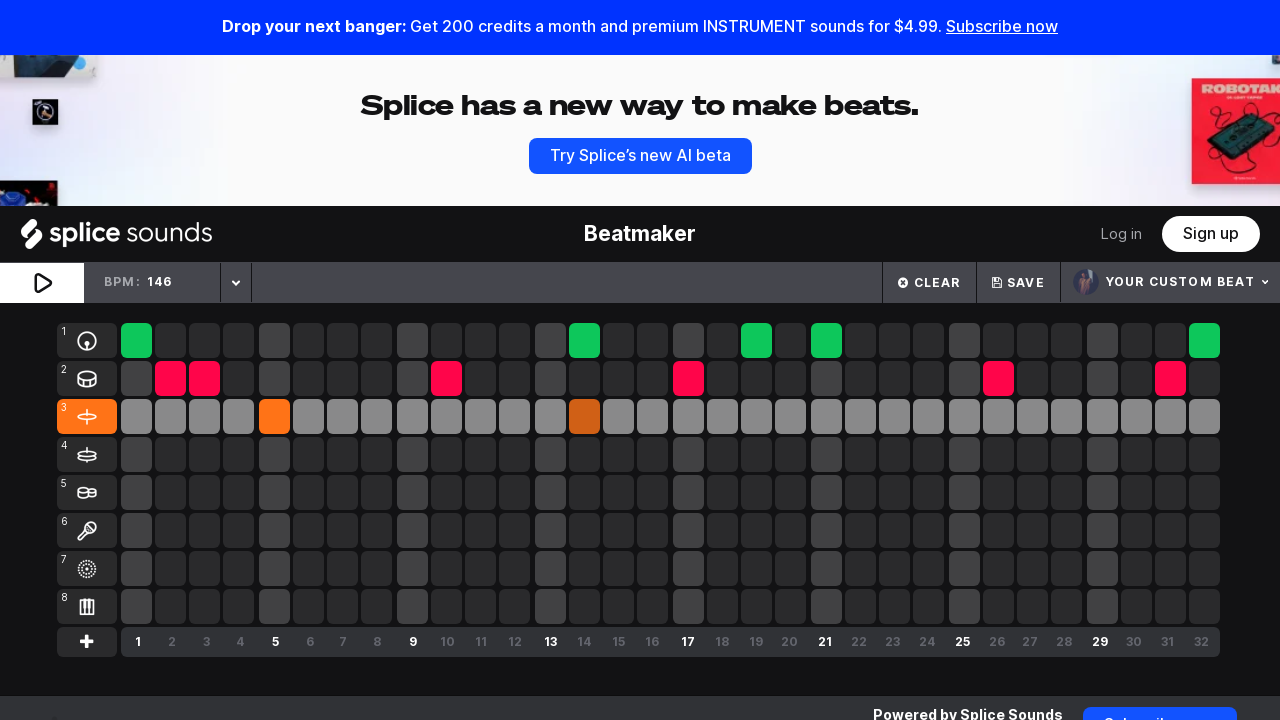

Waited for note activation
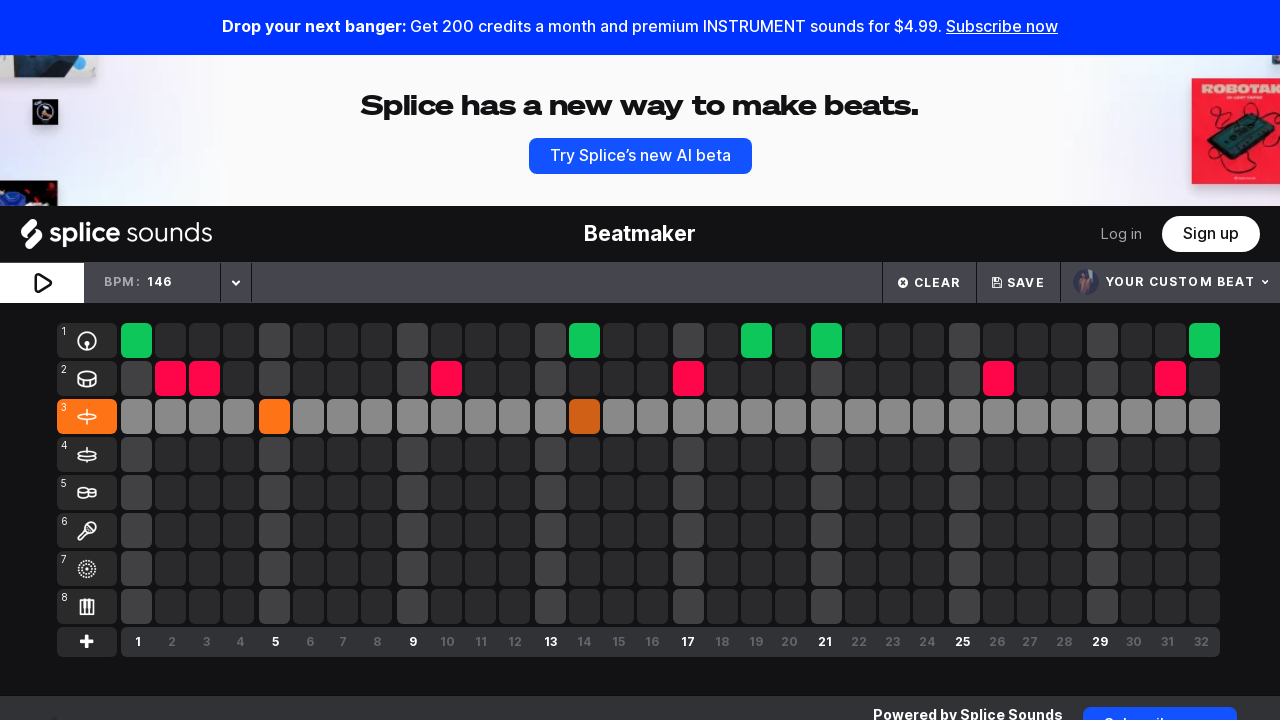

Clicked beat grid square at index 86 (row 2, column 22) at (894, 417) on (//div[@class='active-overlay'])[179]
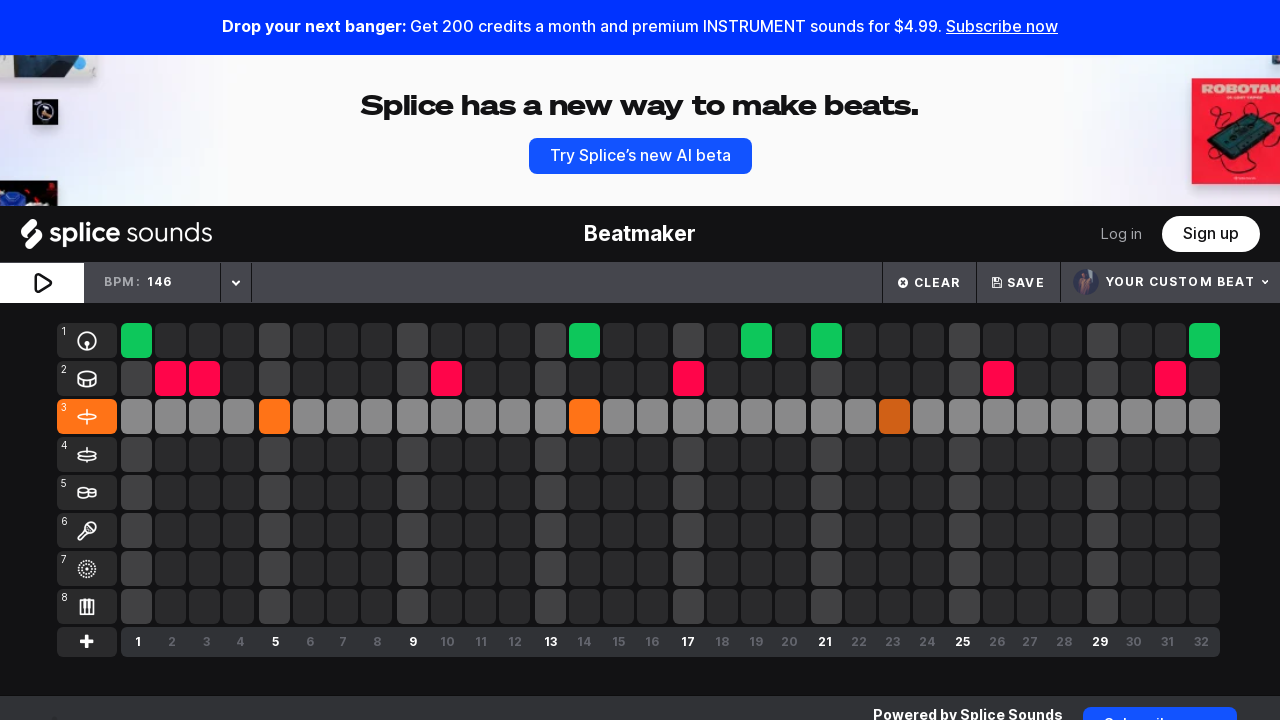

Waited for note activation
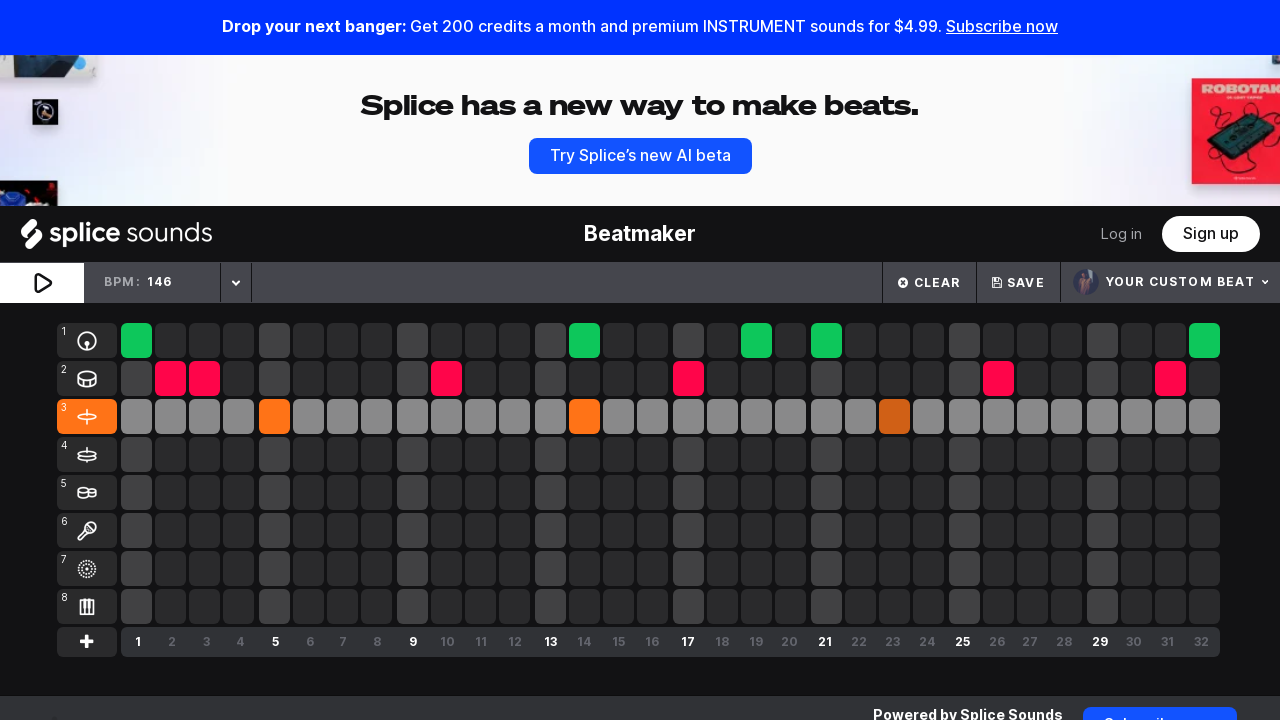

Clicked beat grid square at index 97 (row 3, column 1) at (170, 455) on (//div[@class='active-overlay'])[12]
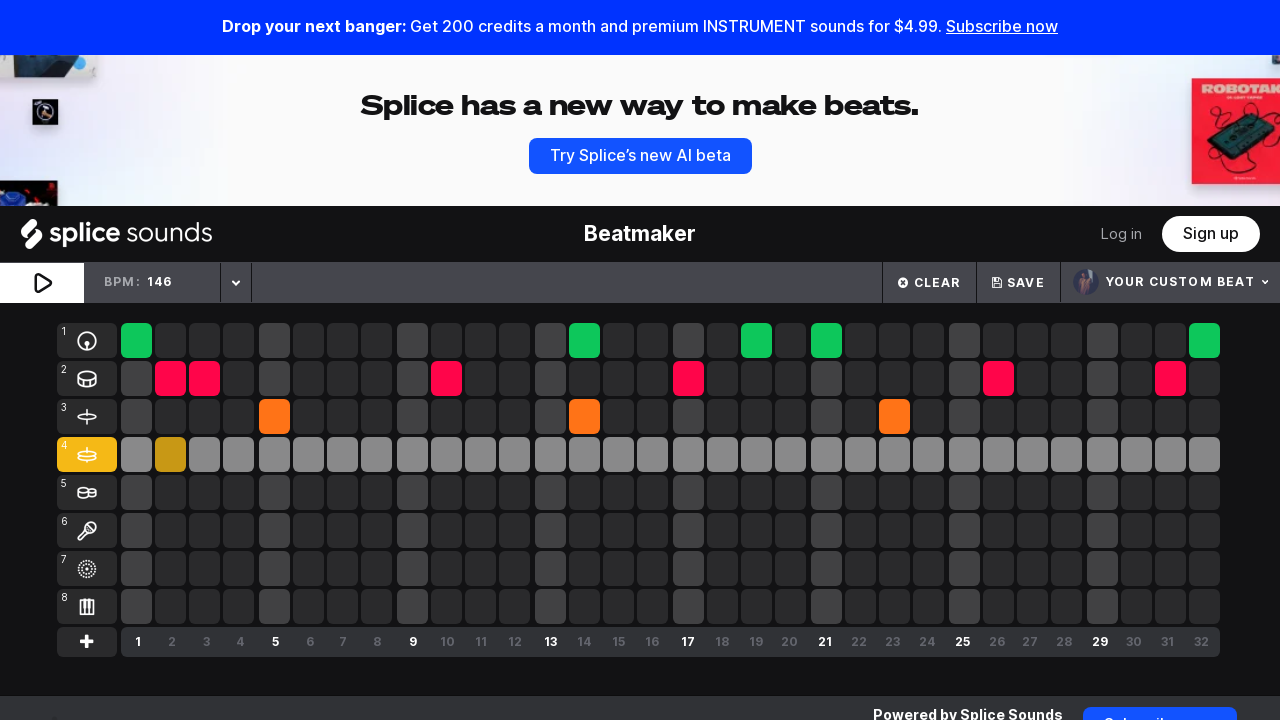

Waited for note activation
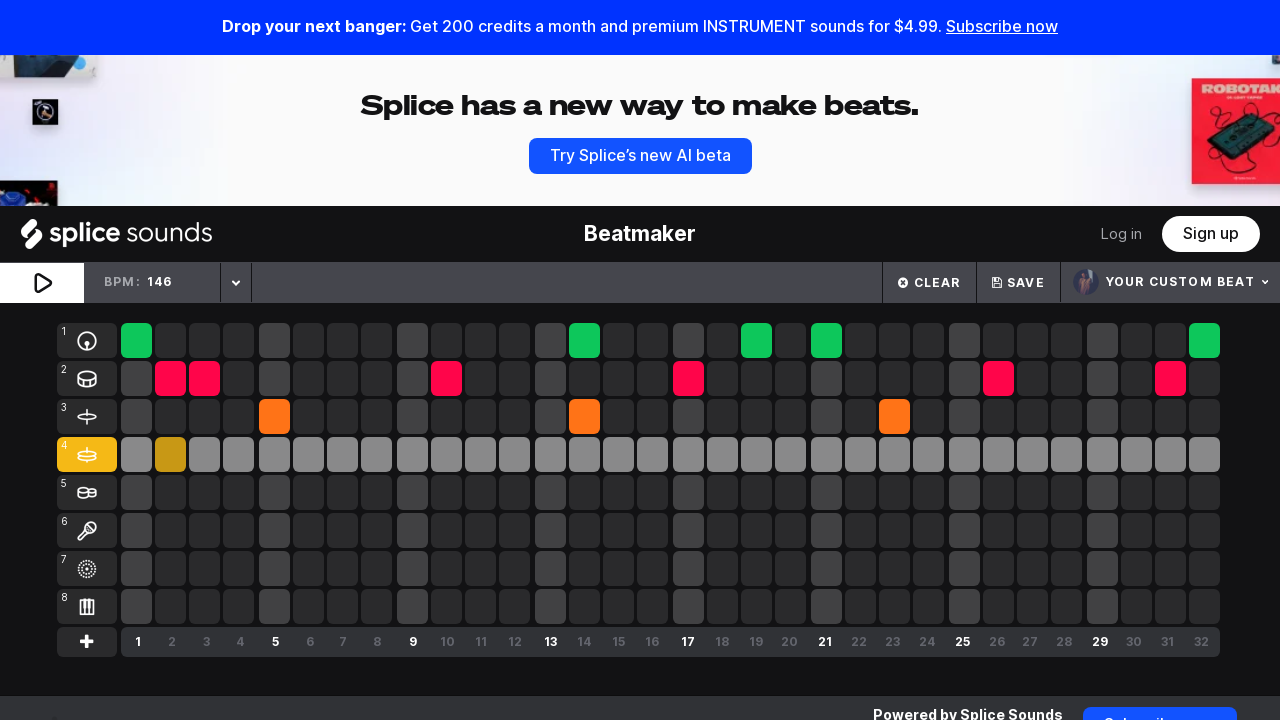

Clicked beat grid square at index 99 (row 3, column 3) at (238, 455) on (//div[@class='active-overlay'])[28]
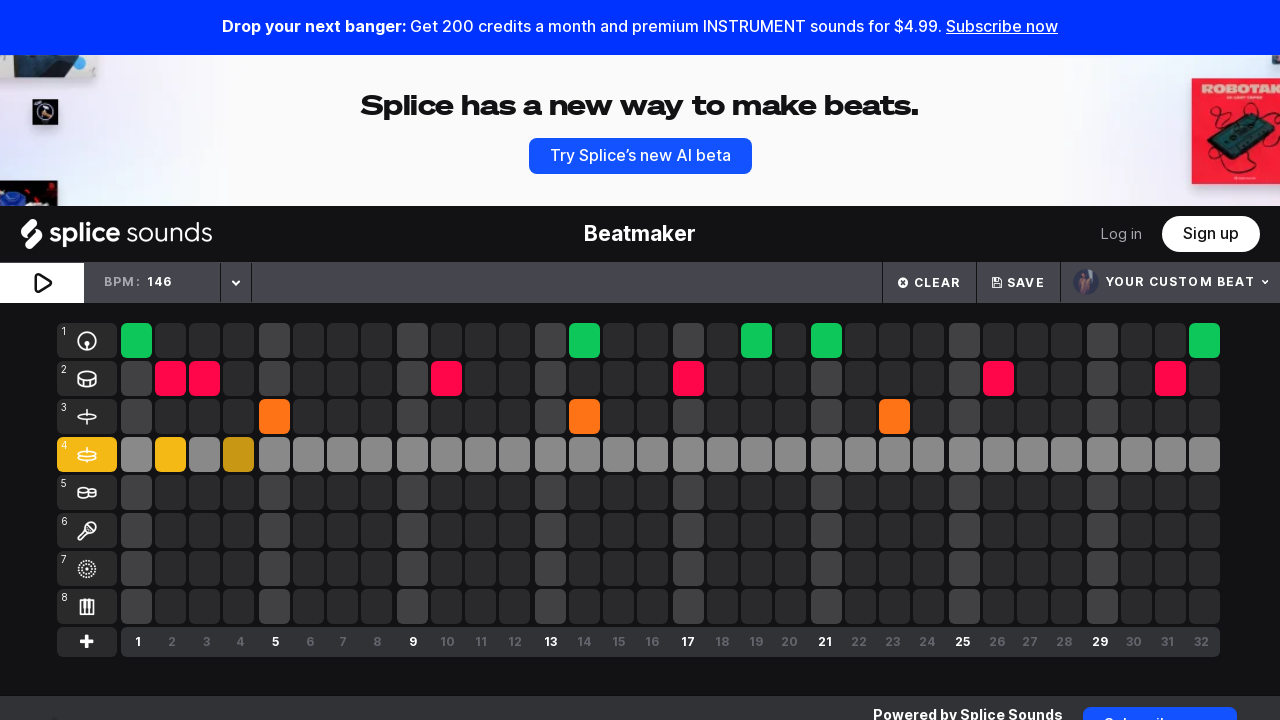

Waited for note activation
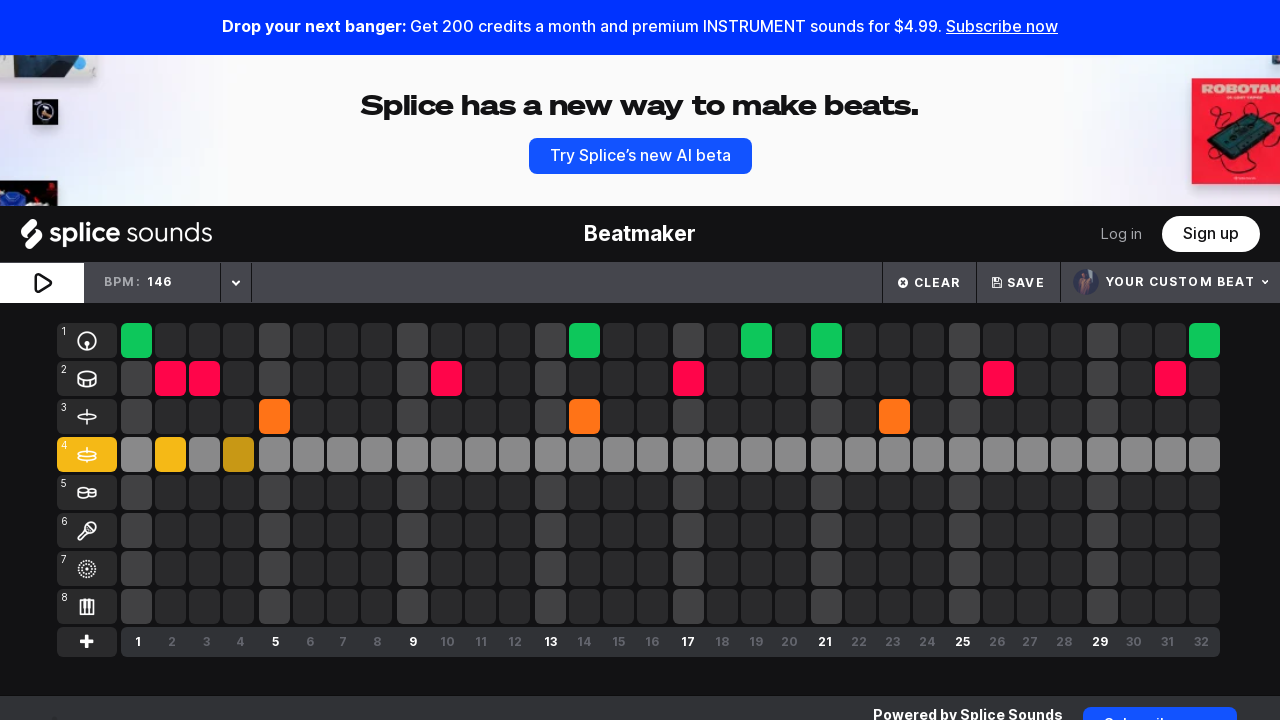

Clicked beat grid square at index 102 (row 3, column 6) at (342, 455) on (//div[@class='active-overlay'])[52]
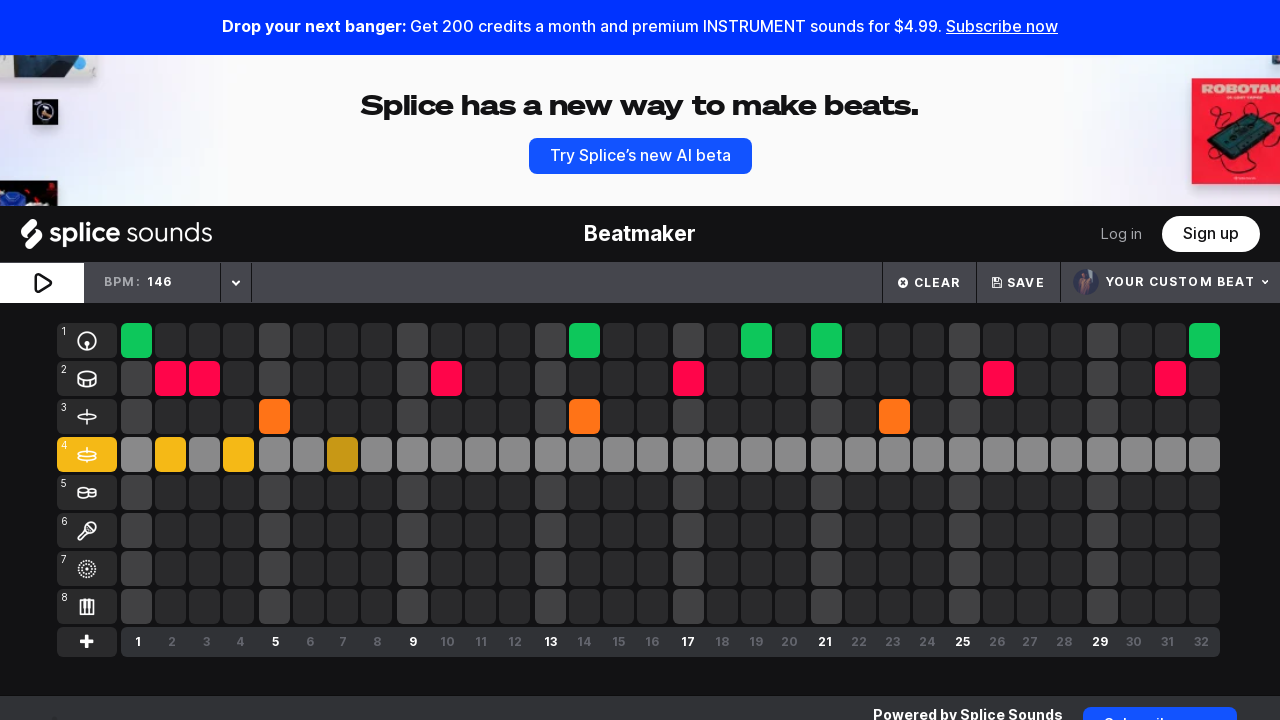

Waited for note activation
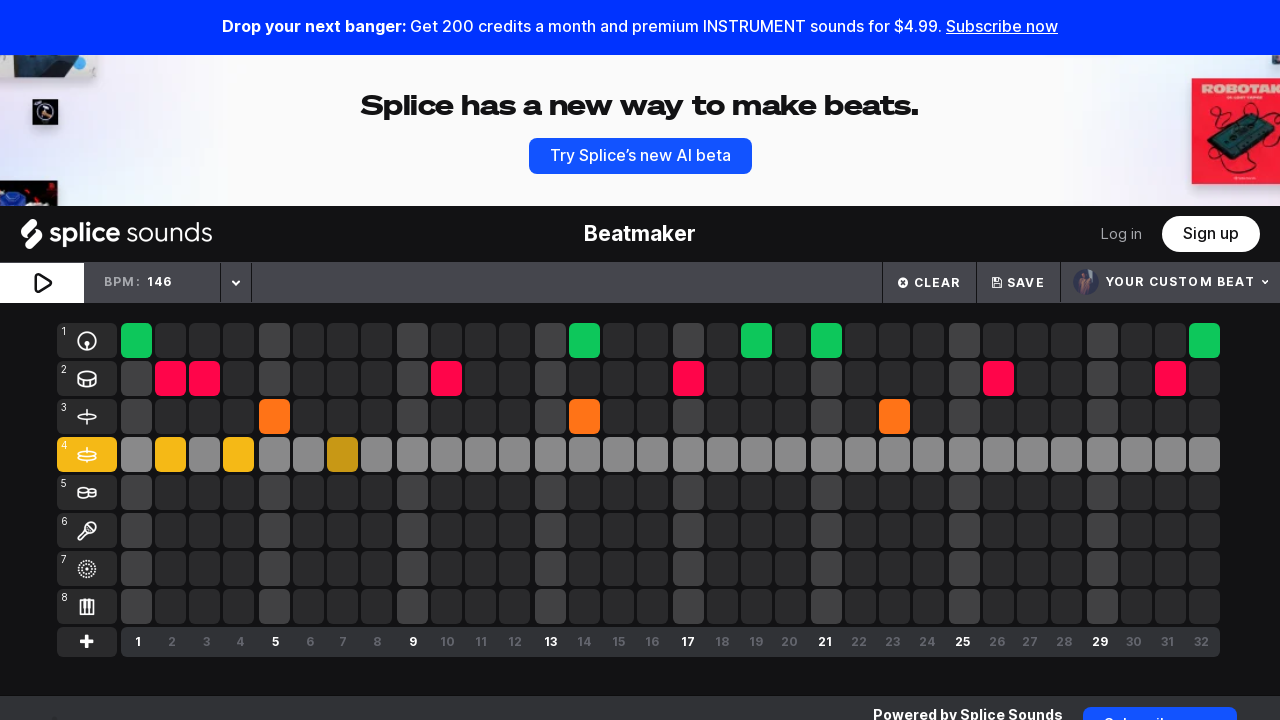

Clicked beat grid square at index 110 (row 3, column 14) at (618, 455) on (//div[@class='active-overlay'])[116]
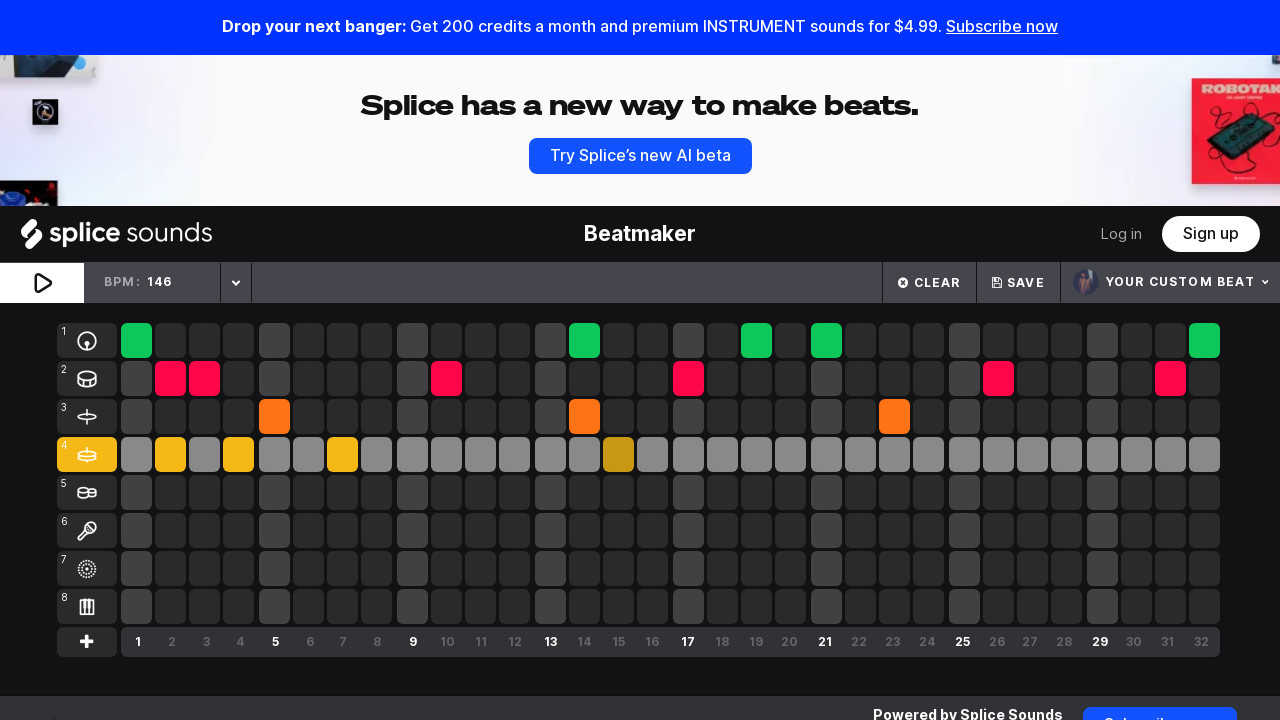

Waited for note activation
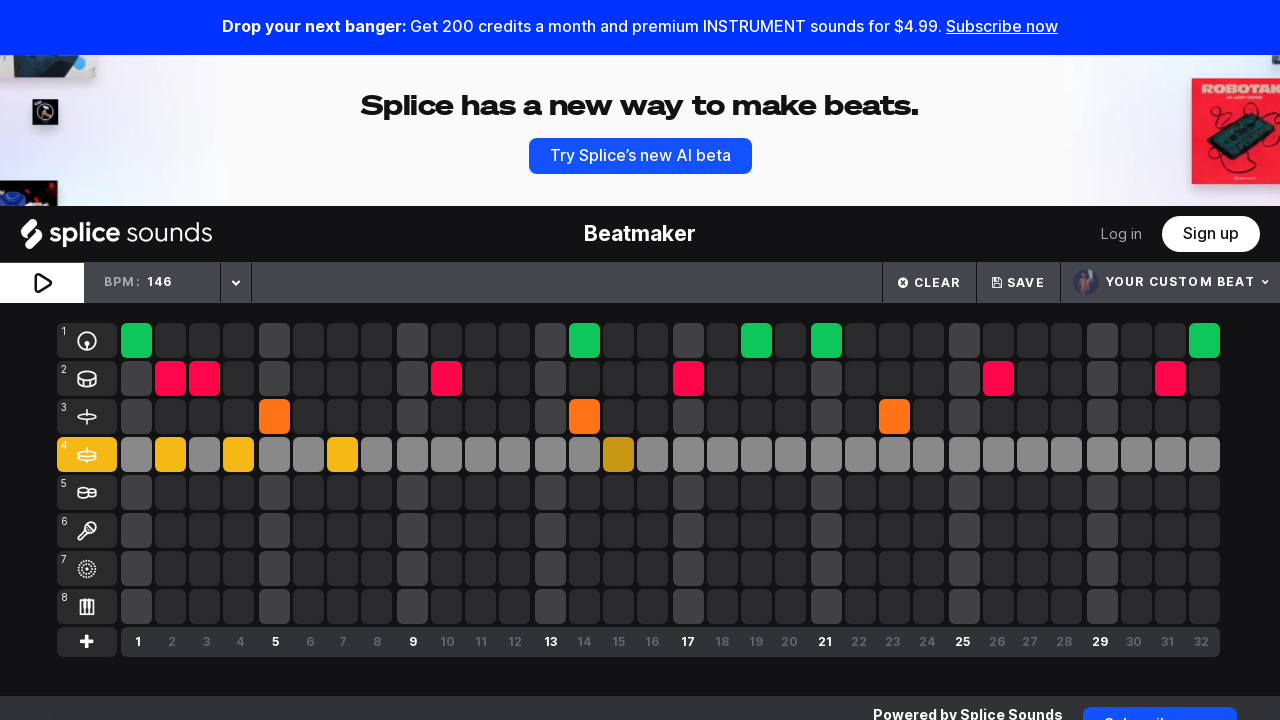

Clicked beat grid square at index 112 (row 3, column 16) at (688, 455) on (//div[@class='active-overlay'])[132]
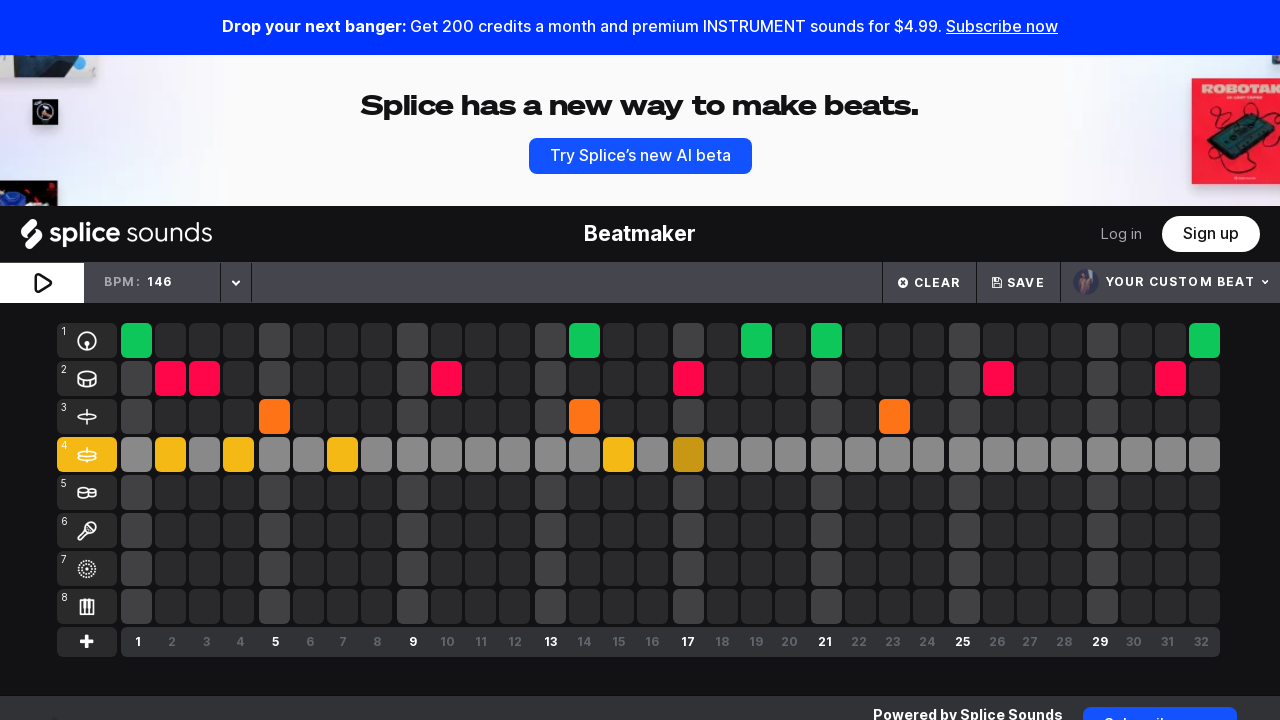

Waited for note activation
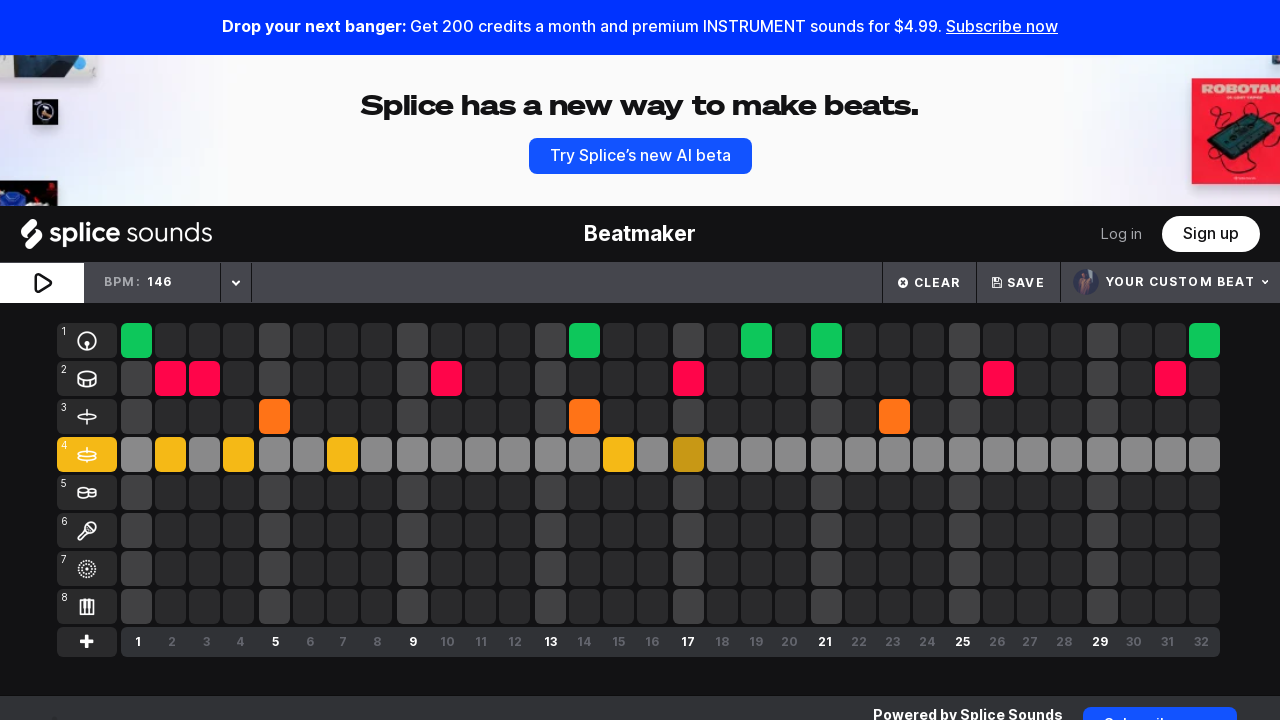

Clicked beat grid square at index 138 (row 4, column 10) at (480, 493) on (//div[@class='active-overlay'])[85]
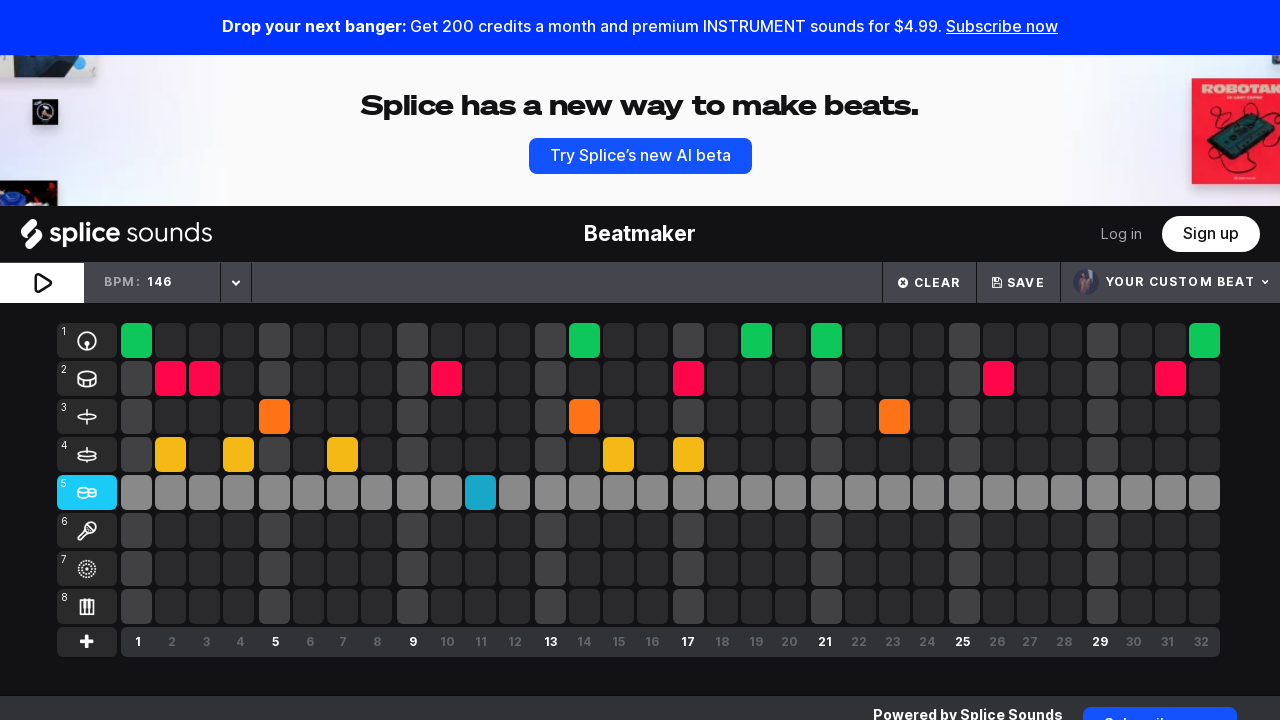

Waited for note activation
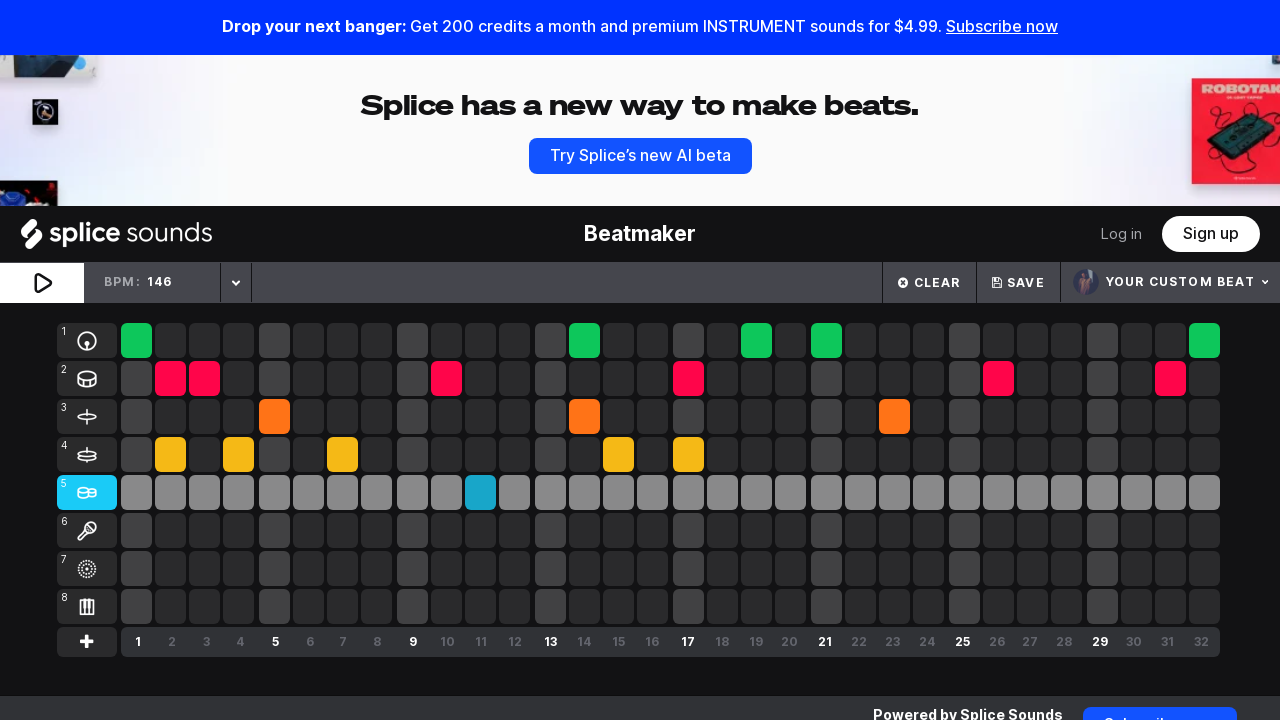

Clicked beat grid square at index 150 (row 4, column 22) at (894, 493) on (//div[@class='active-overlay'])[181]
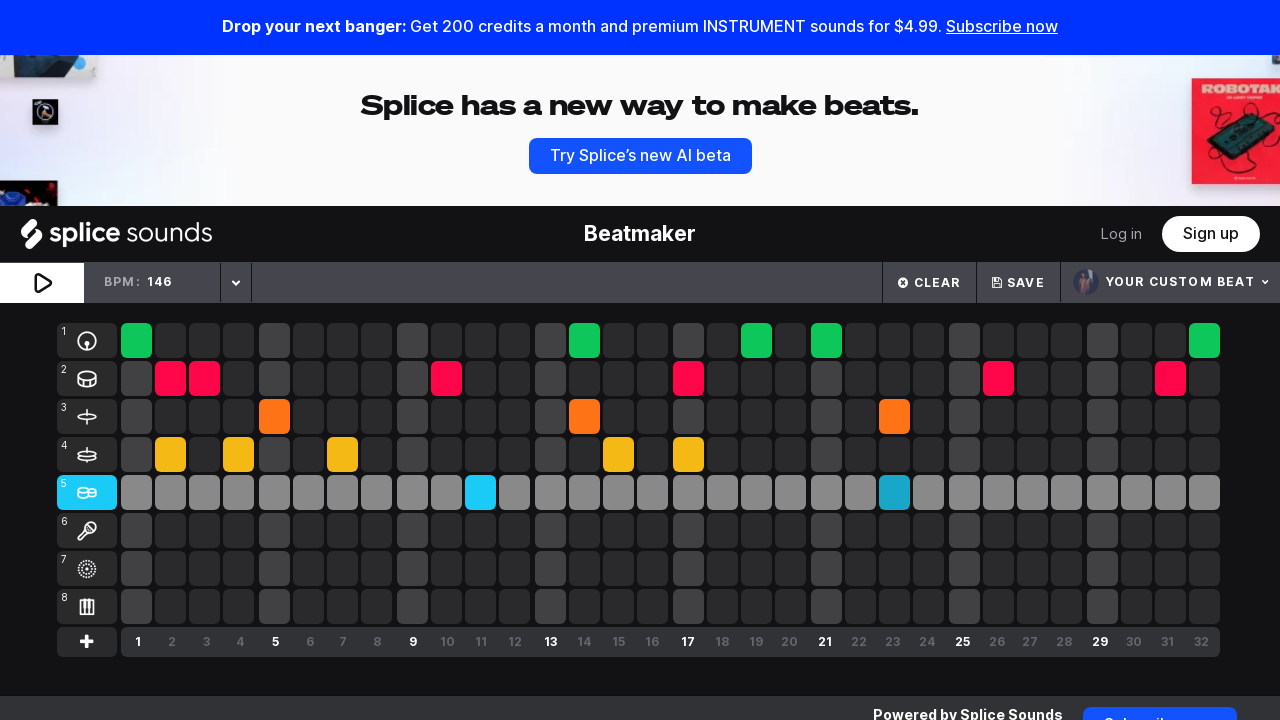

Waited for note activation
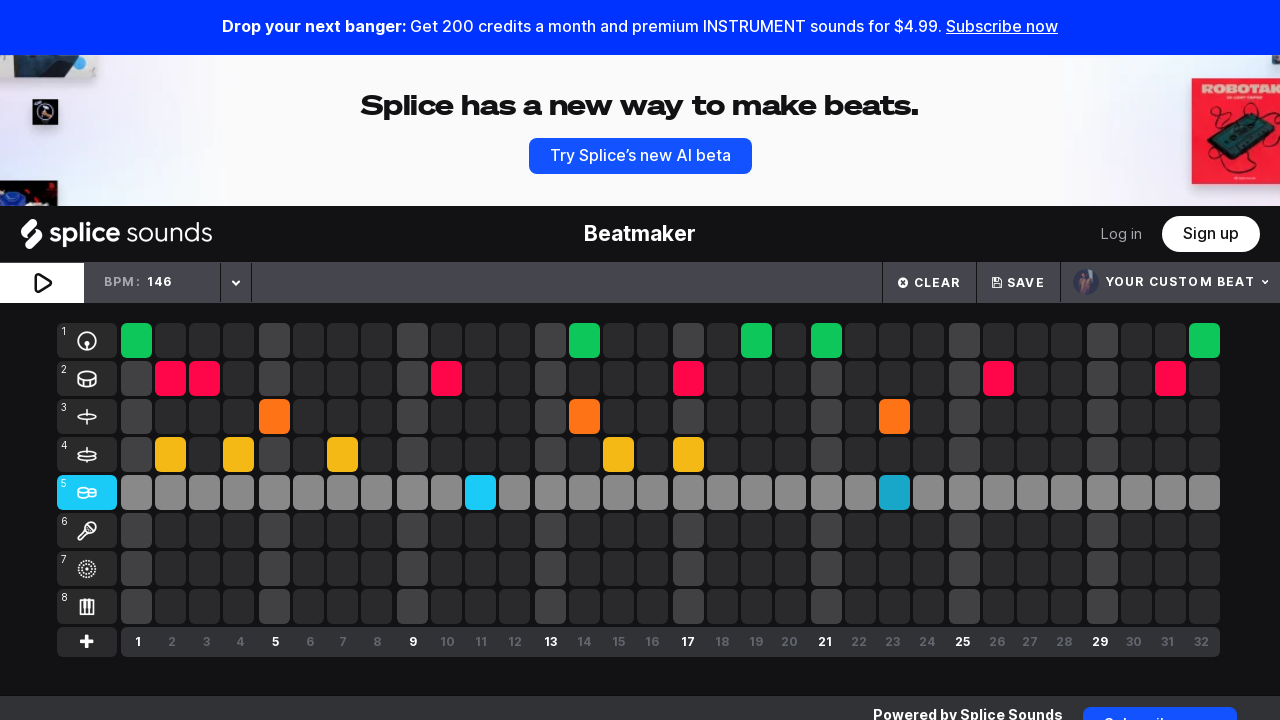

Clicked beat grid square at index 159 (row 4, column 31) at (1204, 493) on (//div[@class='active-overlay'])[253]
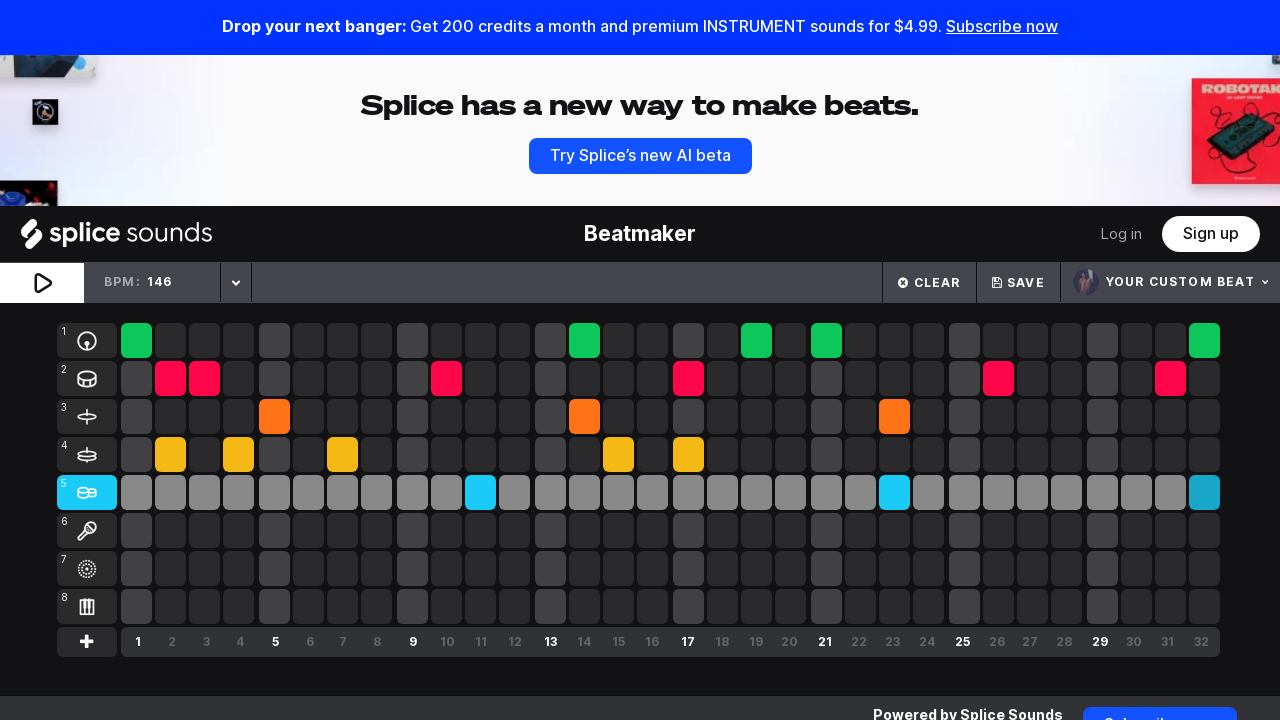

Waited for note activation
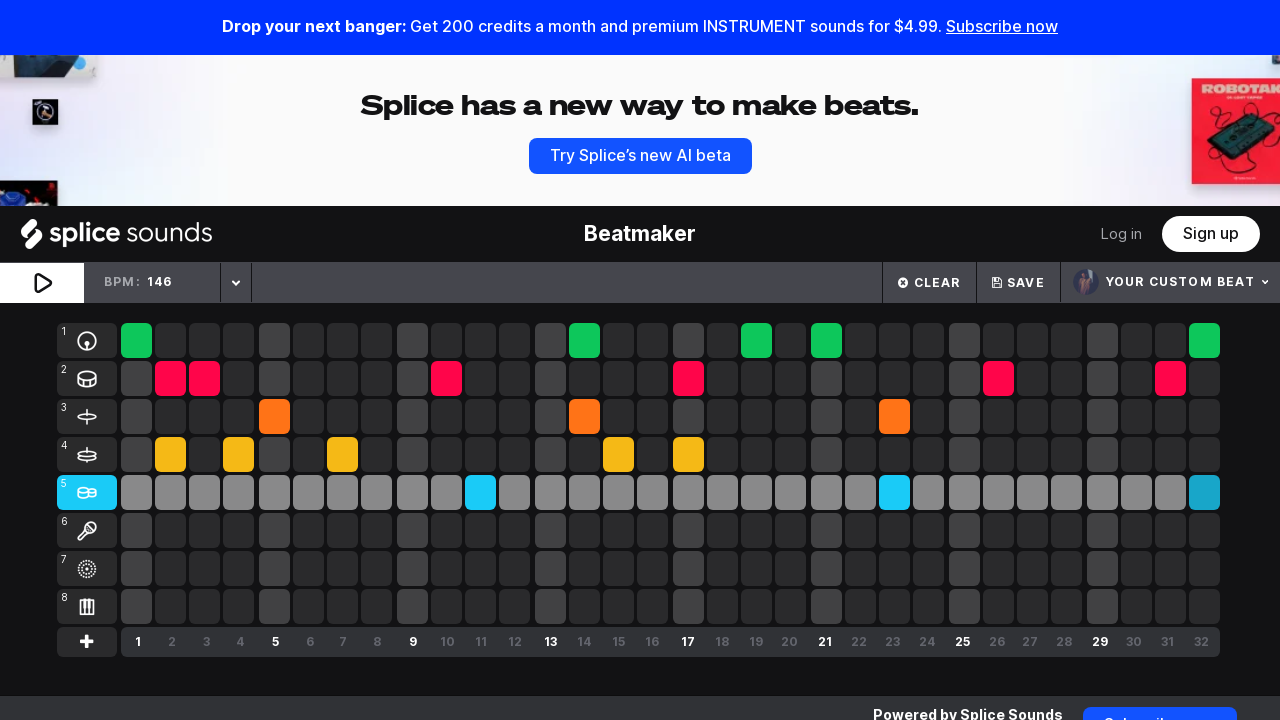

Clicked beat grid square at index 163 (row 5, column 3) at (238, 531) on (//div[@class='active-overlay'])[30]
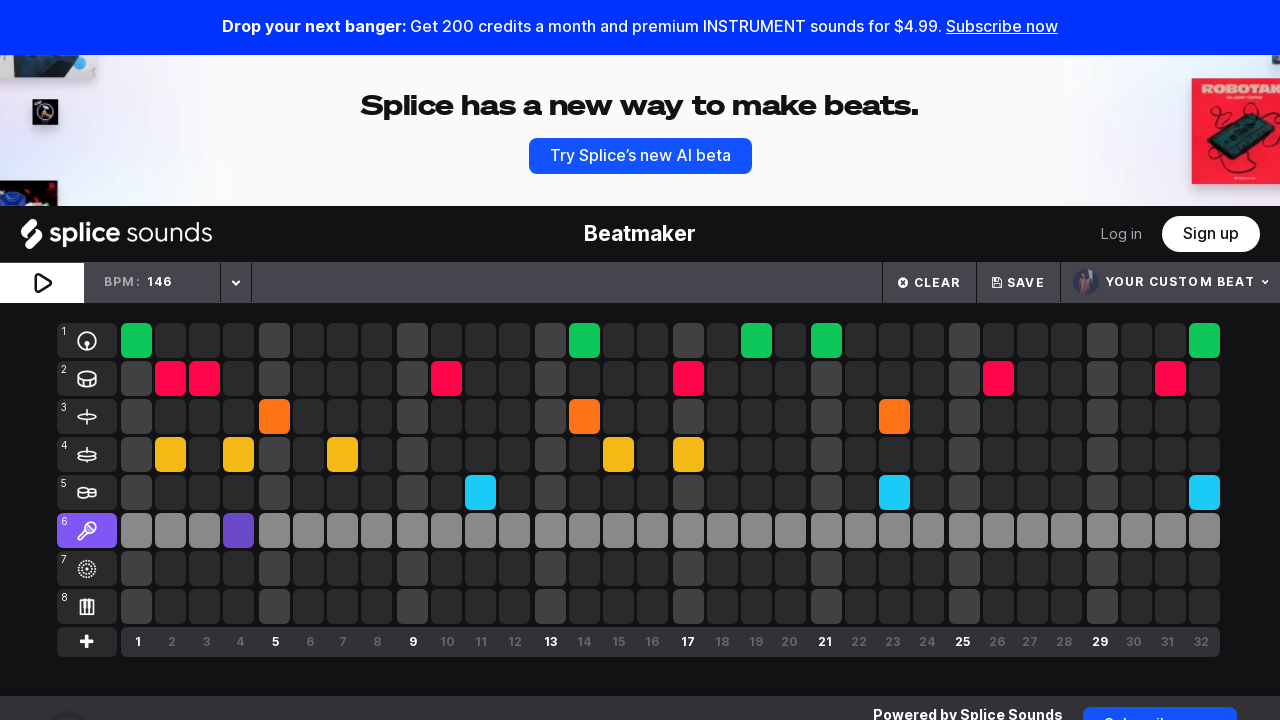

Waited for note activation
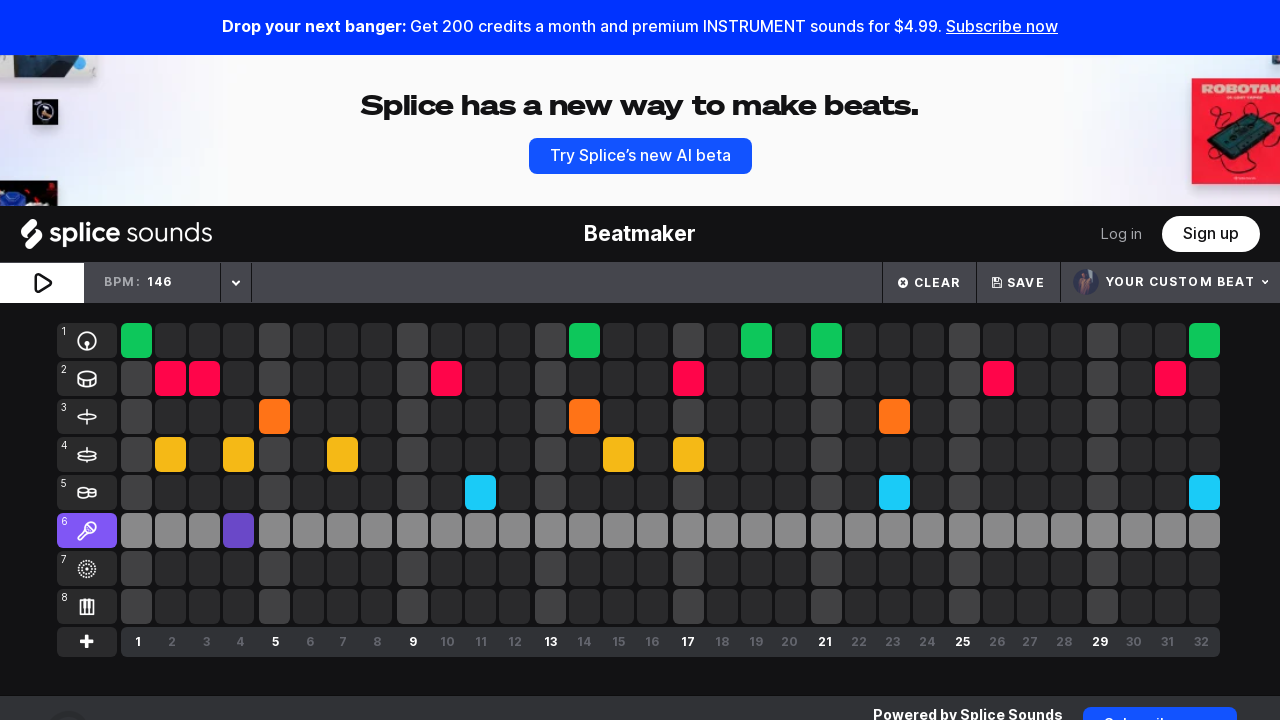

Clicked beat grid square at index 171 (row 5, column 11) at (514, 531) on (//div[@class='active-overlay'])[94]
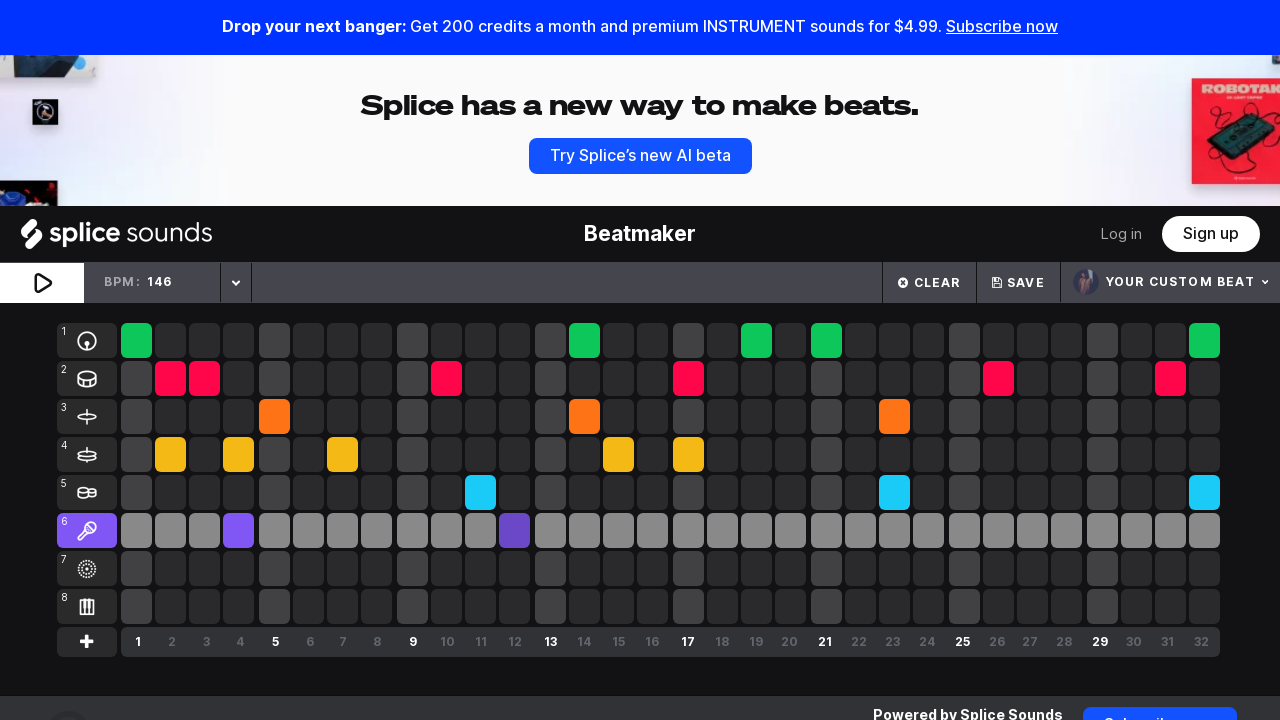

Waited for note activation
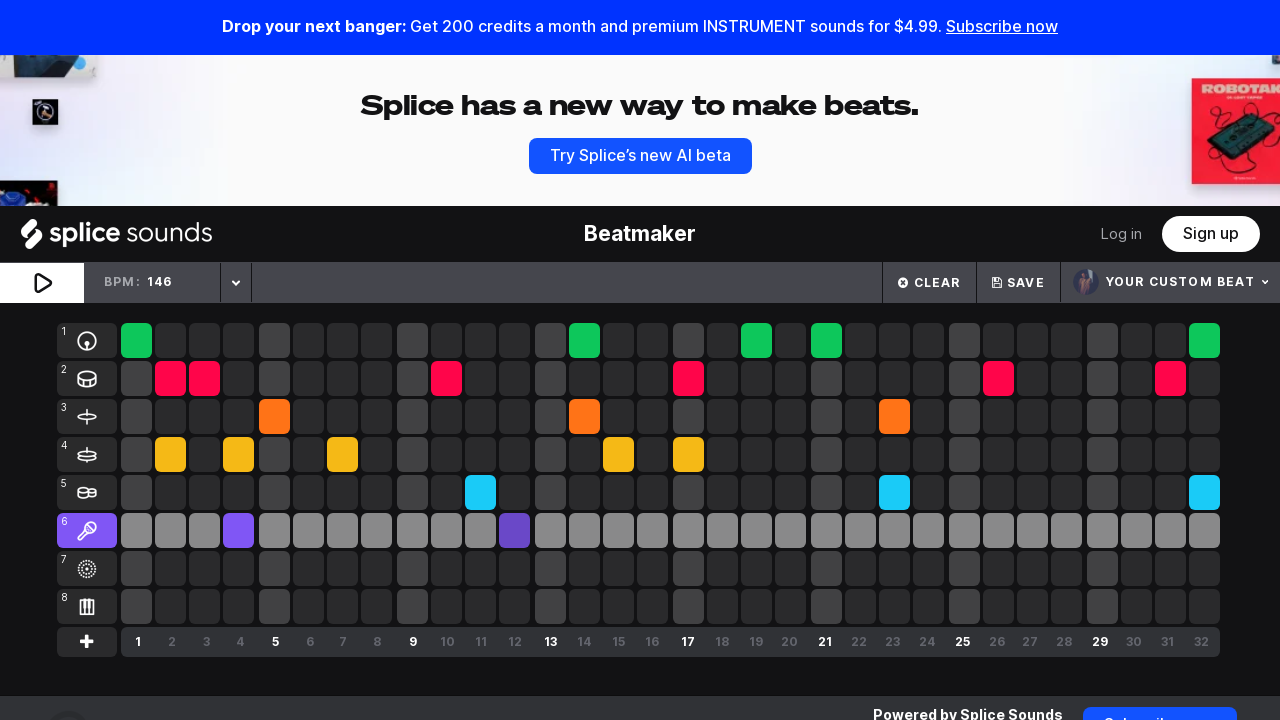

Clicked beat grid square at index 174 (row 5, column 14) at (618, 531) on (//div[@class='active-overlay'])[118]
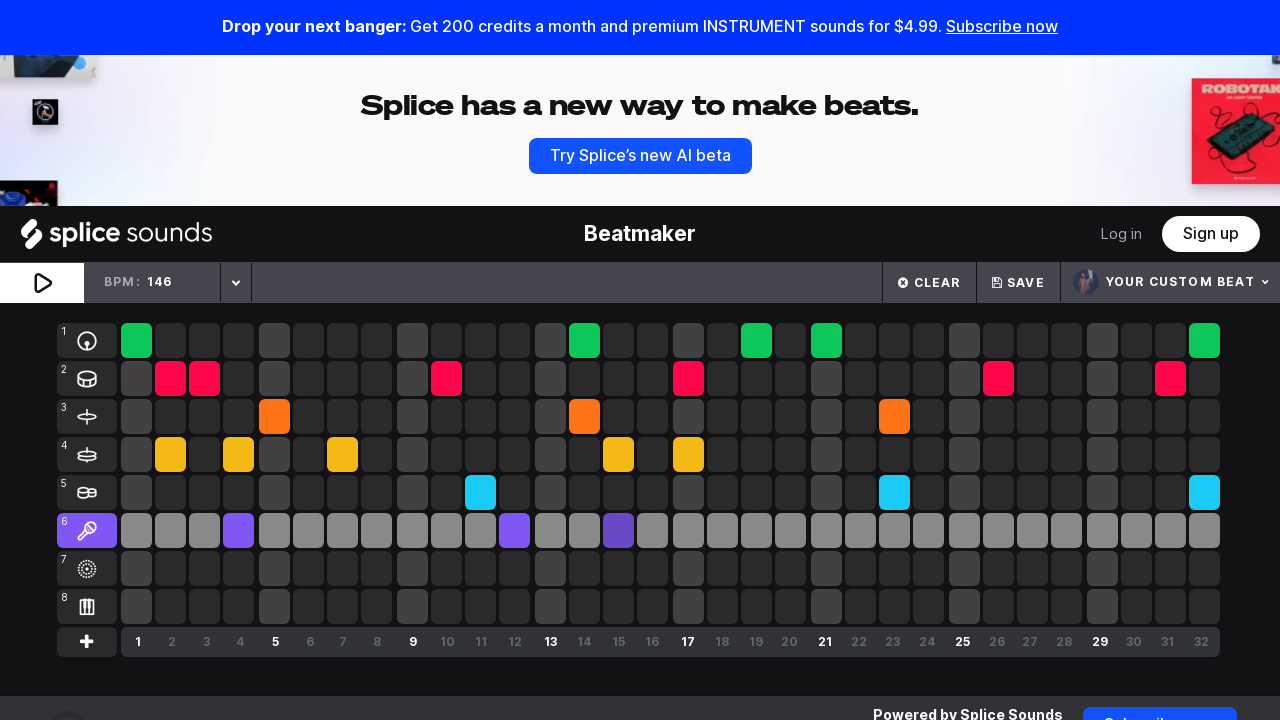

Waited for note activation
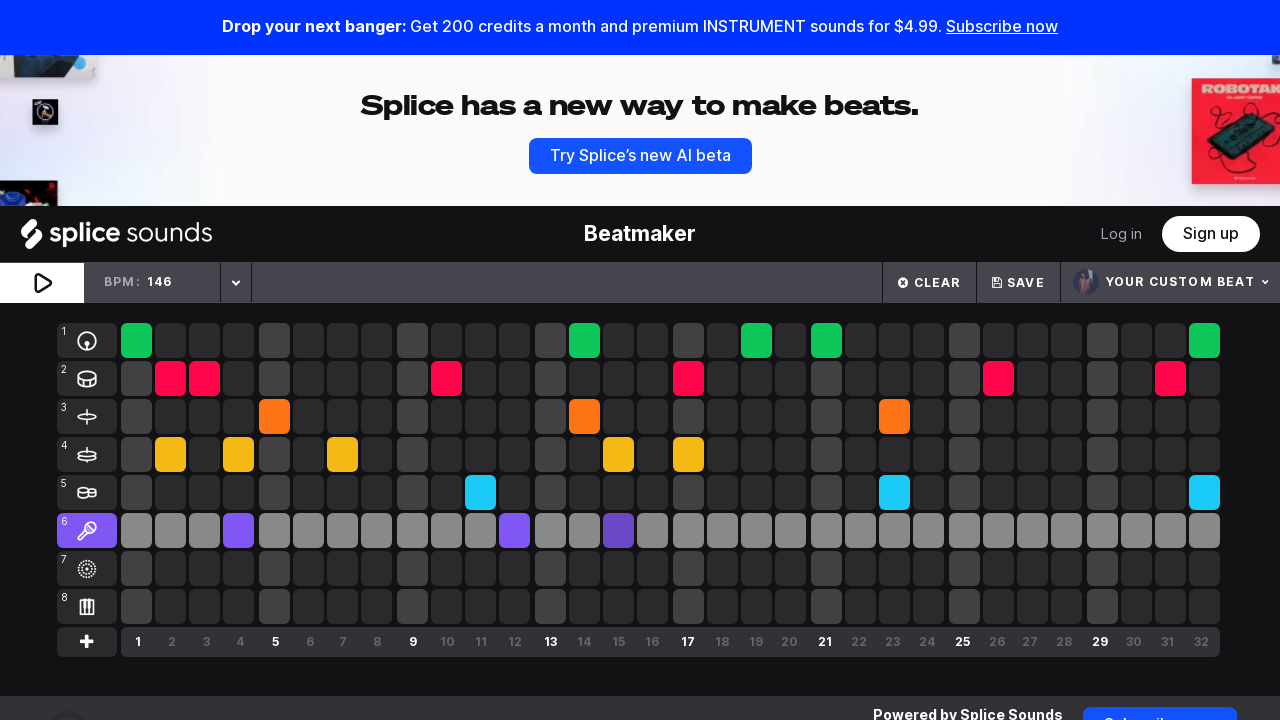

Clicked beat grid square at index 179 (row 5, column 19) at (790, 531) on (//div[@class='active-overlay'])[158]
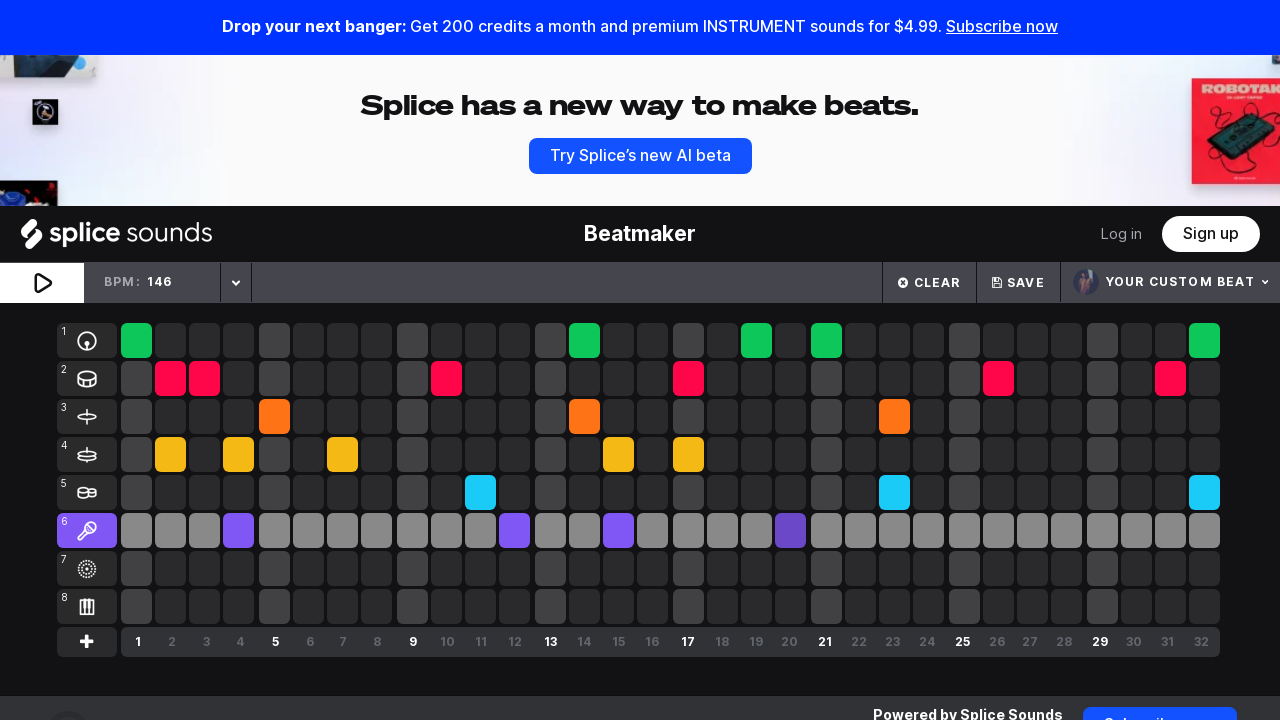

Waited for note activation
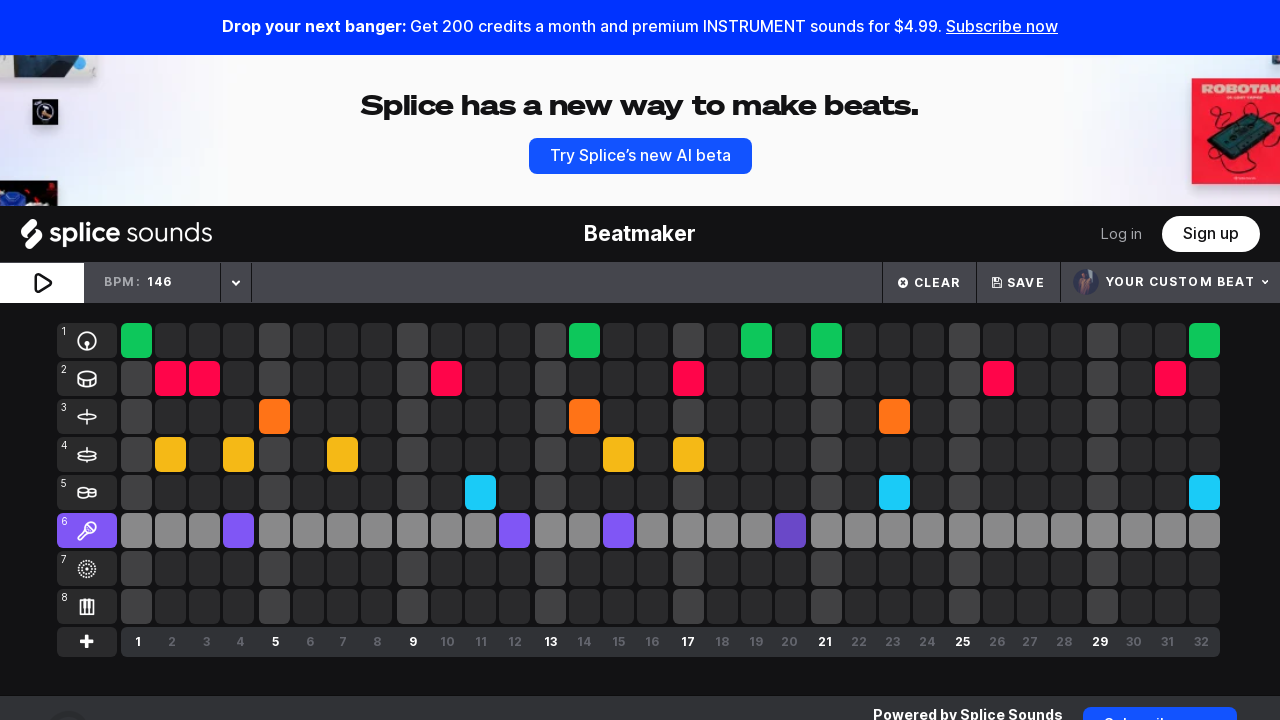

Clicked beat grid square at index 198 (row 6, column 6) at (342, 569) on (//div[@class='active-overlay'])[55]
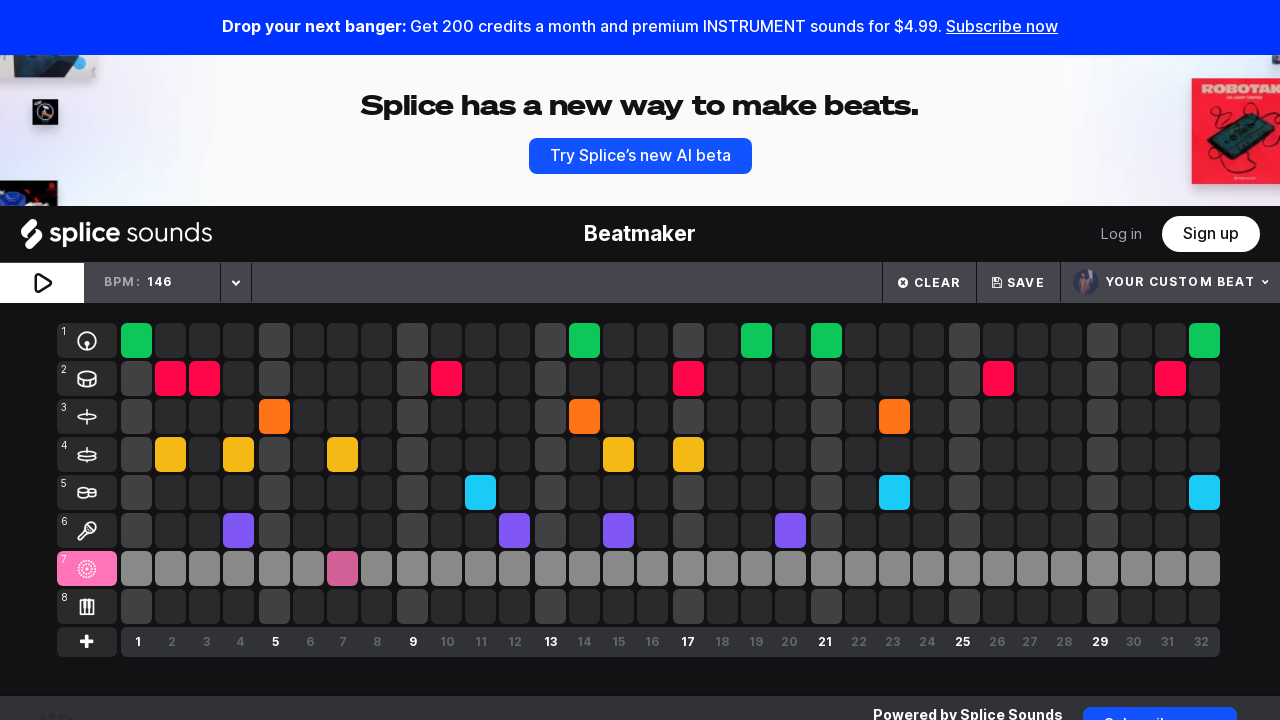

Waited for note activation
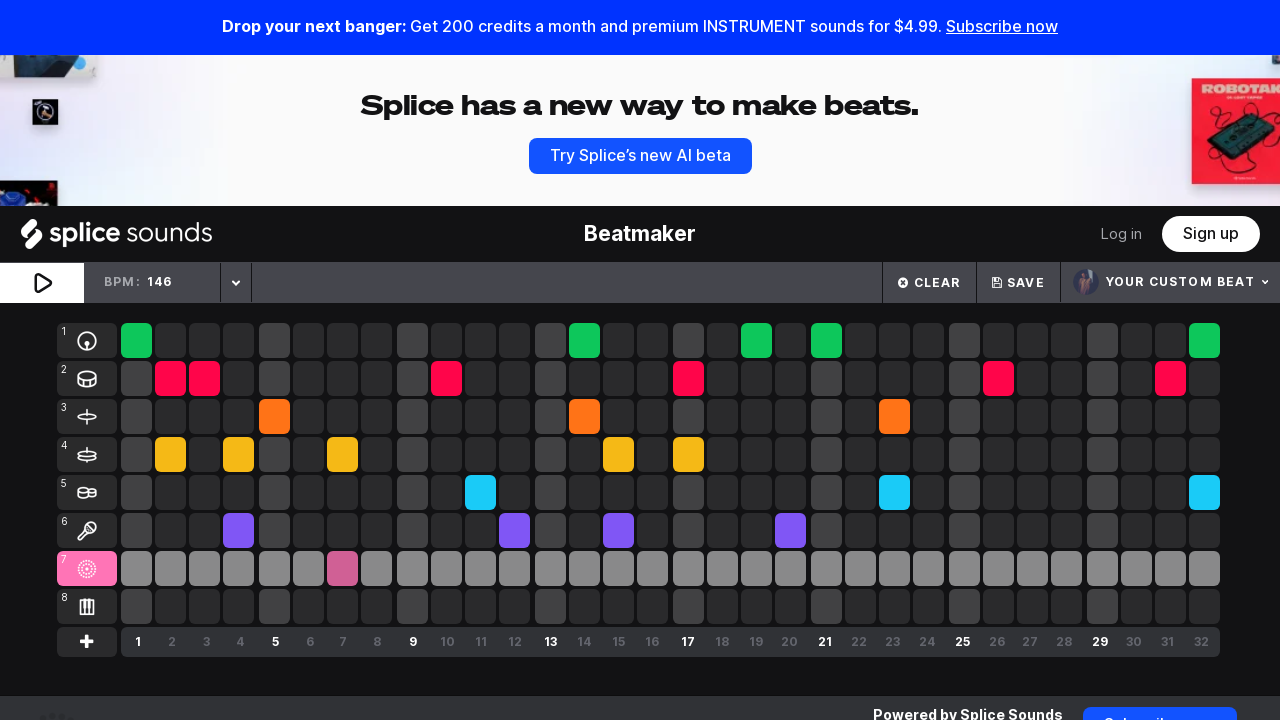

Clicked beat grid square at index 204 (row 6, column 12) at (550, 569) on (//div[@class='active-overlay'])[103]
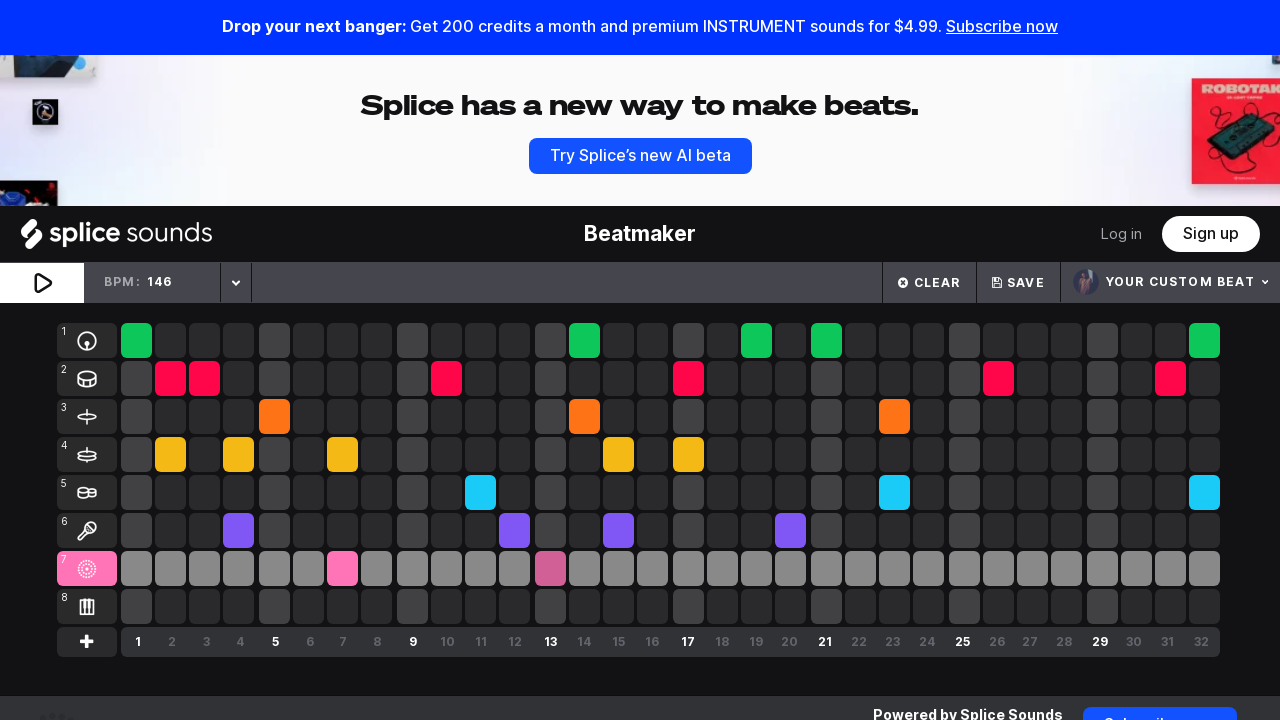

Waited for note activation
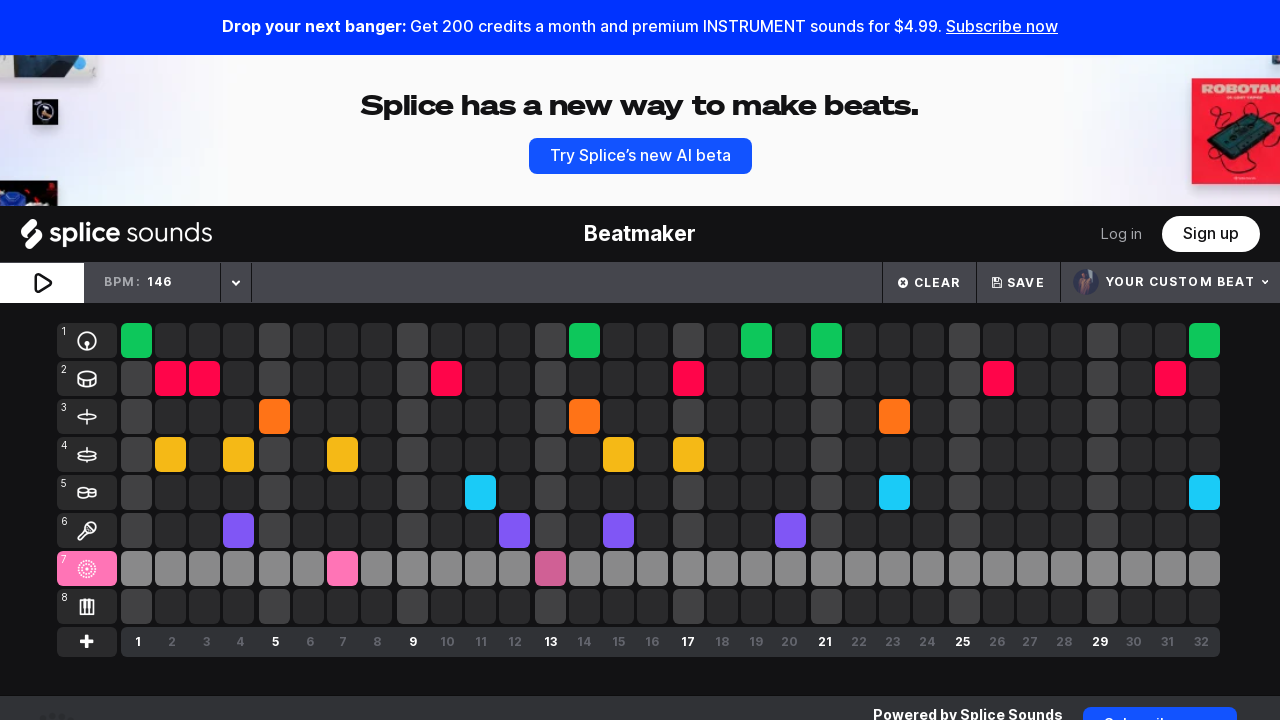

Clicked beat grid square at index 209 (row 6, column 17) at (722, 569) on (//div[@class='active-overlay'])[143]
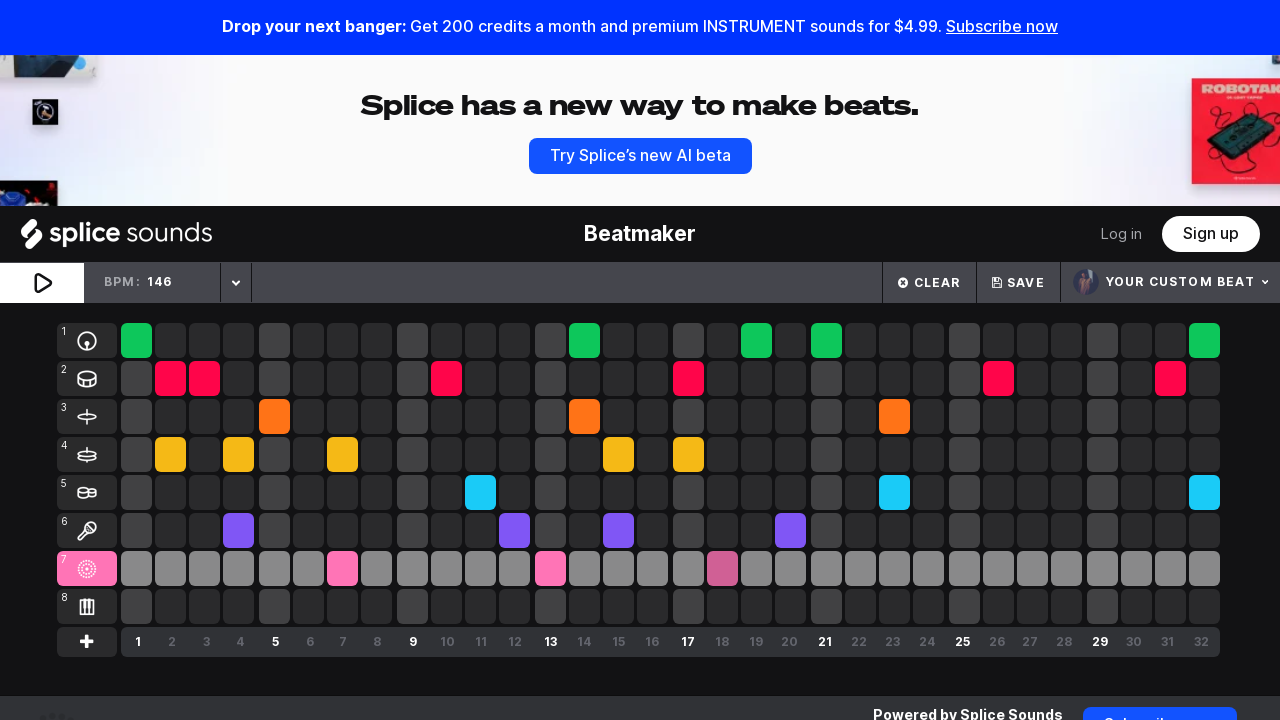

Waited for note activation
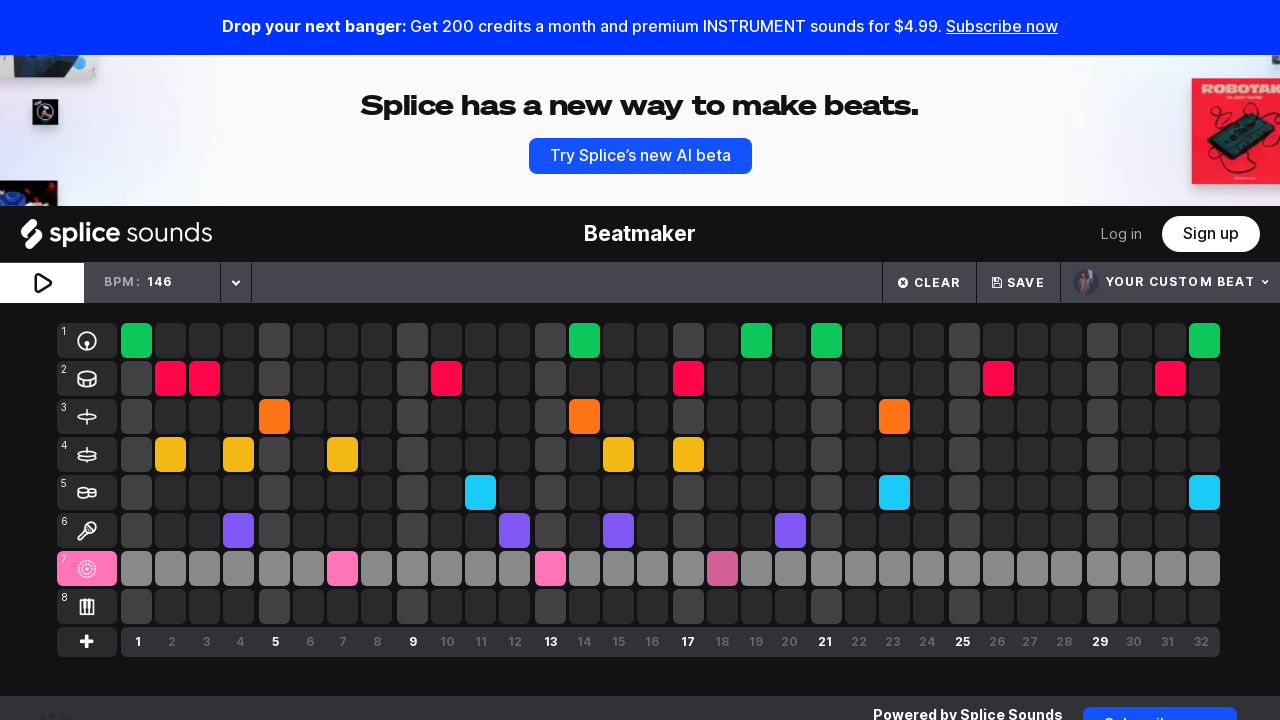

Clicked beat grid square at index 213 (row 6, column 21) at (860, 569) on (//div[@class='active-overlay'])[175]
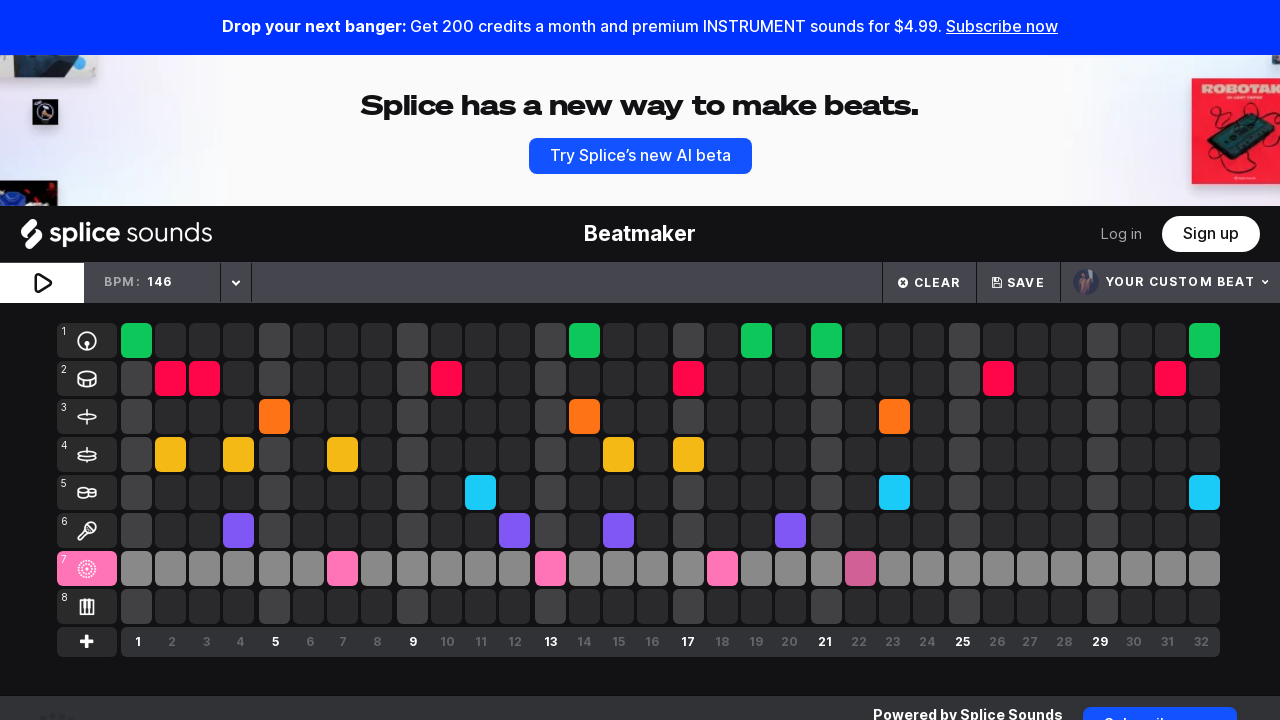

Waited for note activation
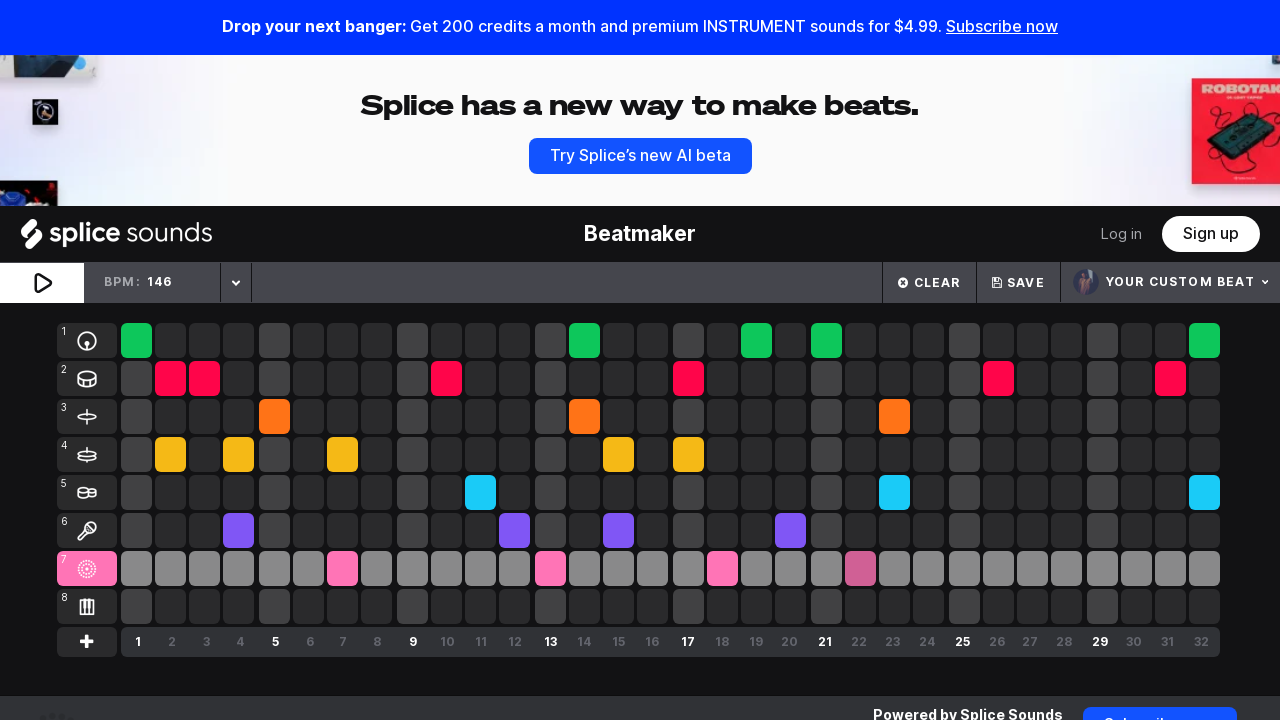

Clicked beat grid square at index 217 (row 6, column 25) at (998, 569) on (//div[@class='active-overlay'])[207]
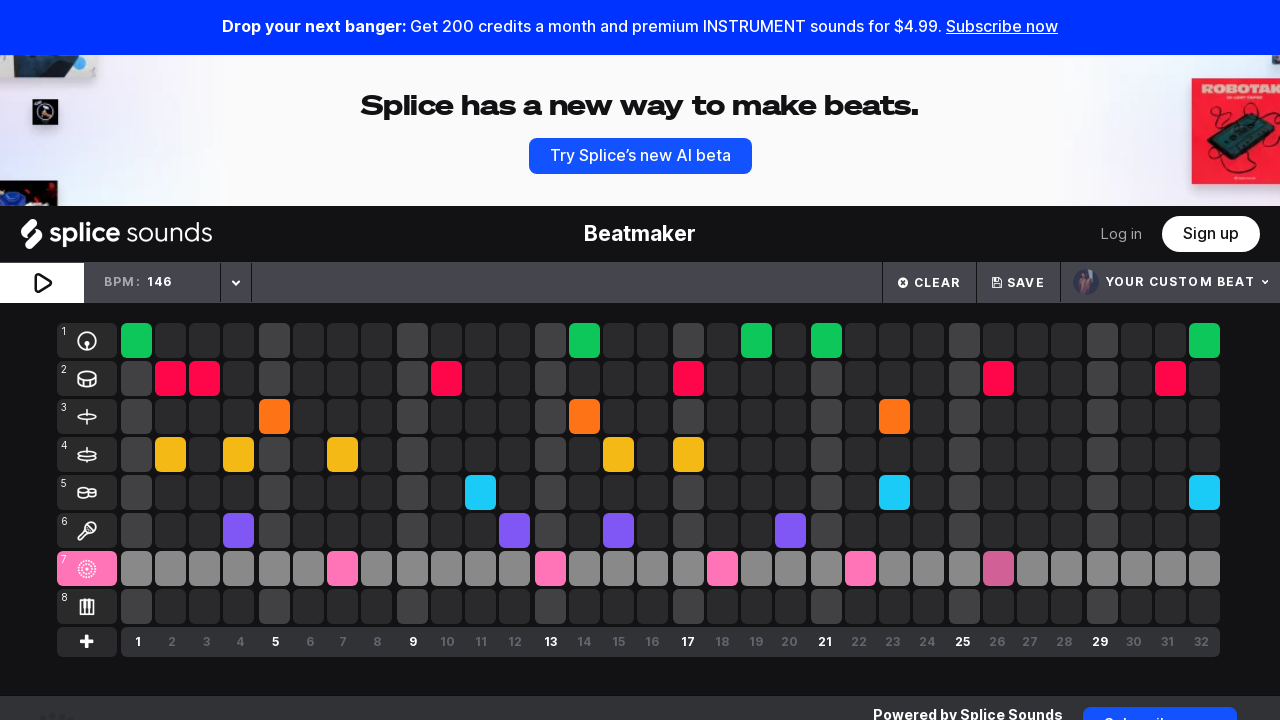

Waited for note activation
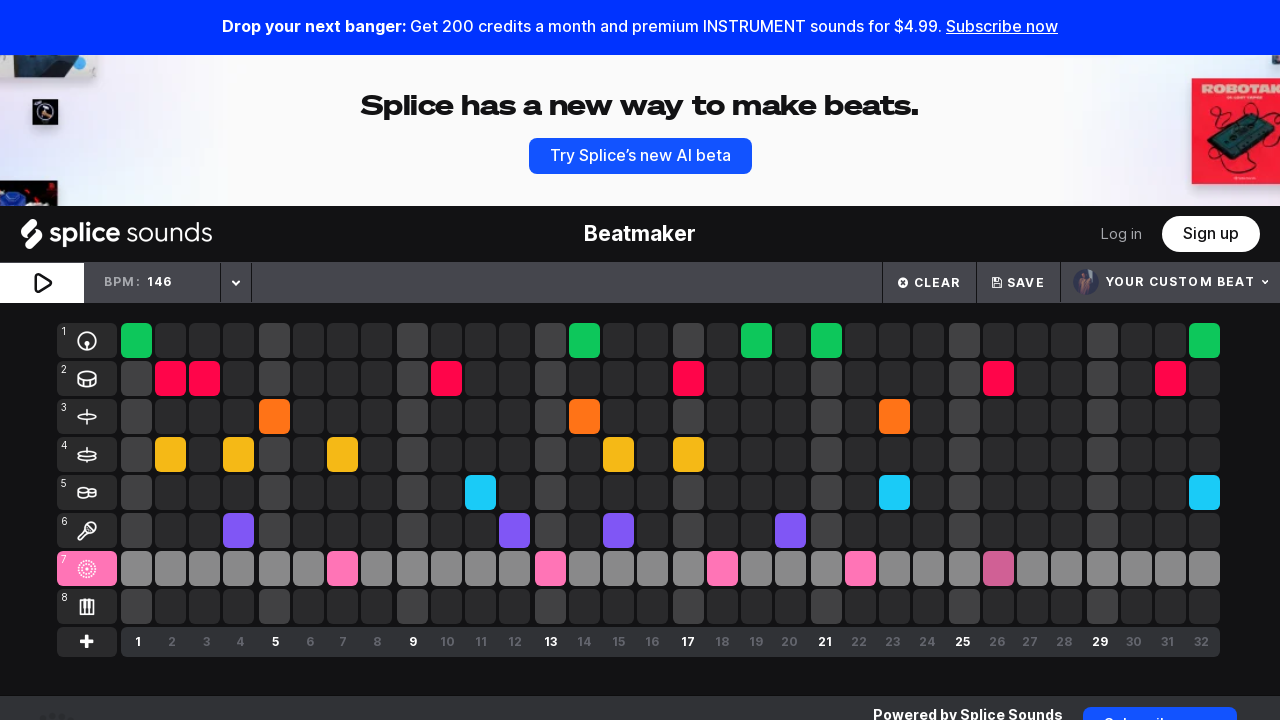

Clicked beat grid square at index 225 (row 7, column 1) at (170, 607) on (//div[@class='active-overlay'])[16]
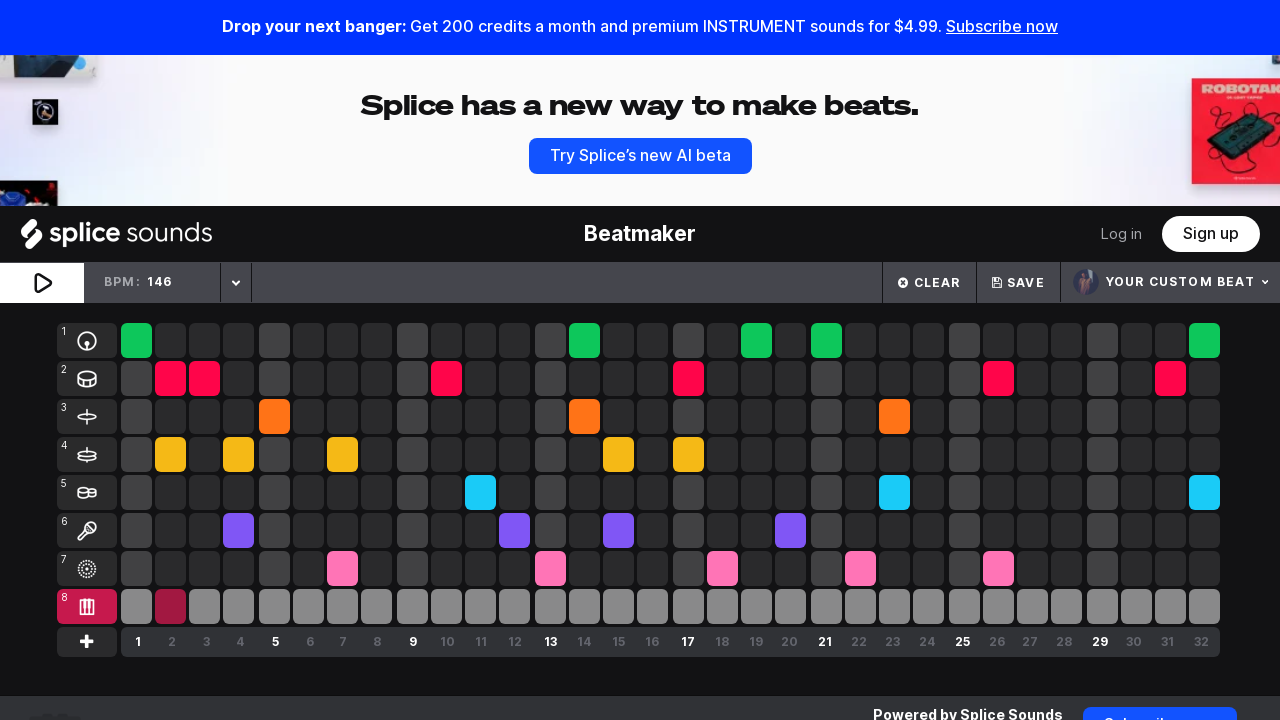

Waited for note activation
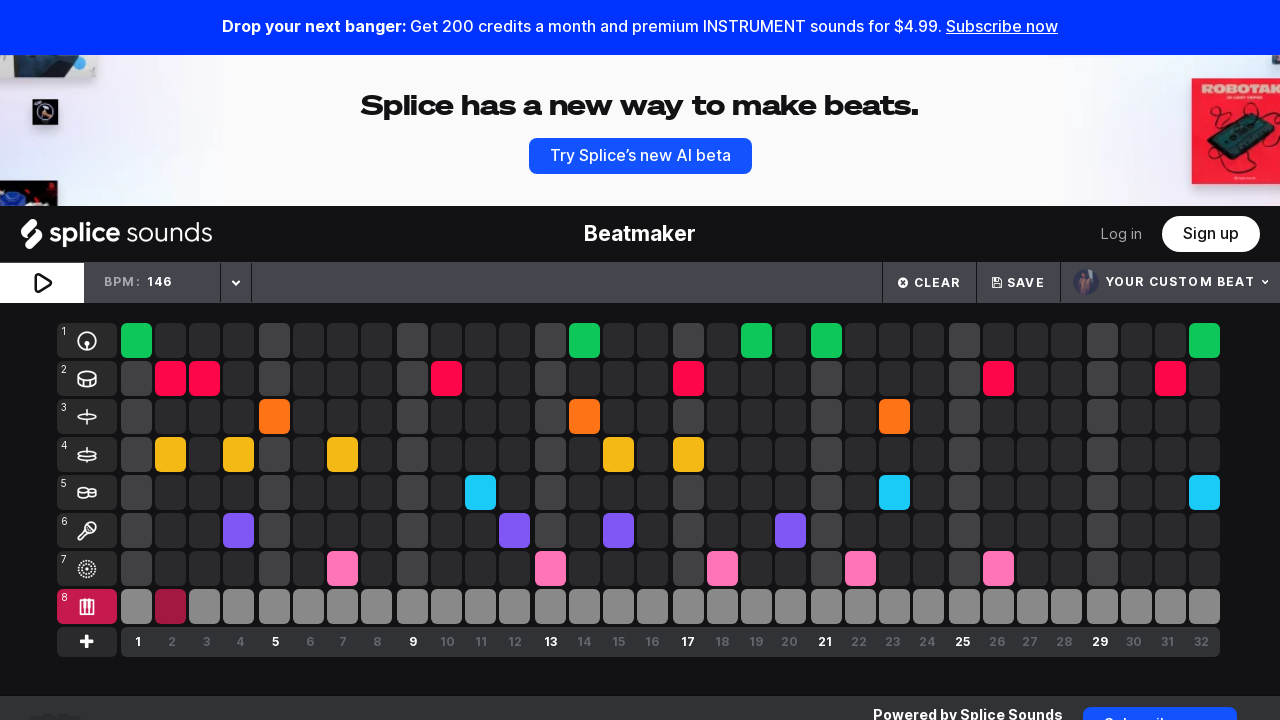

Clicked beat grid square at index 237 (row 7, column 13) at (584, 607) on (//div[@class='active-overlay'])[112]
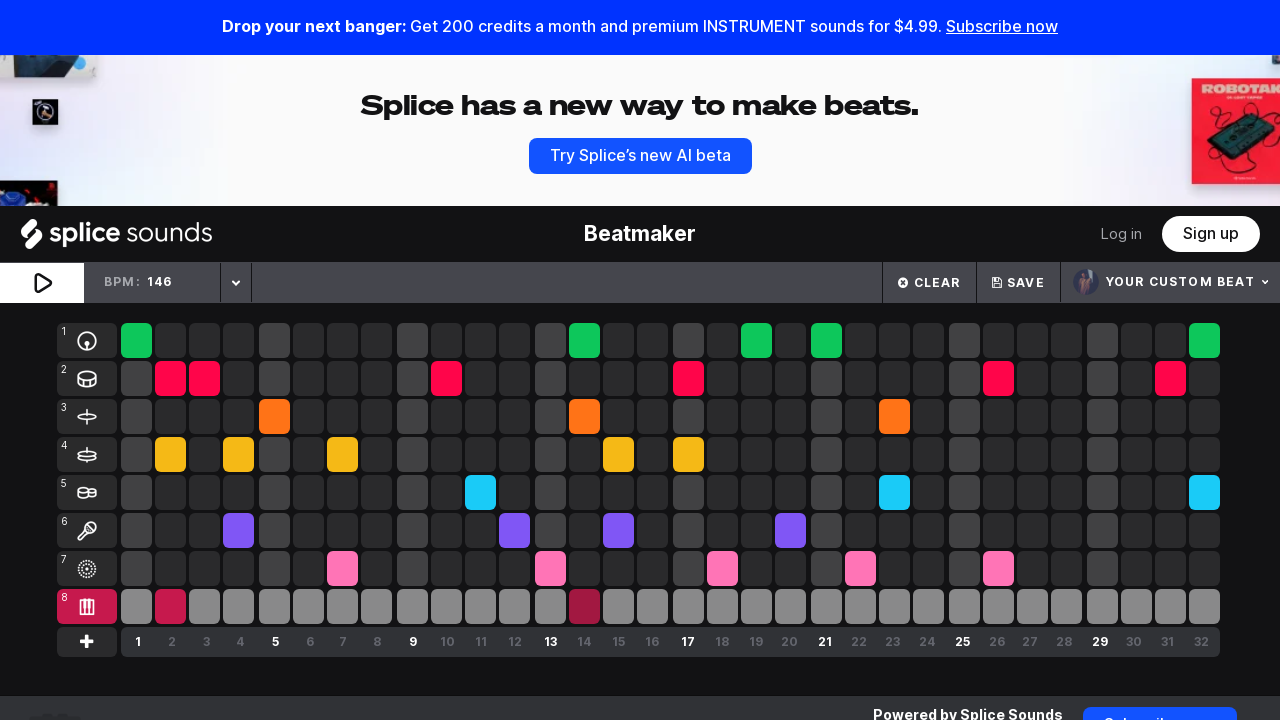

Waited for note activation
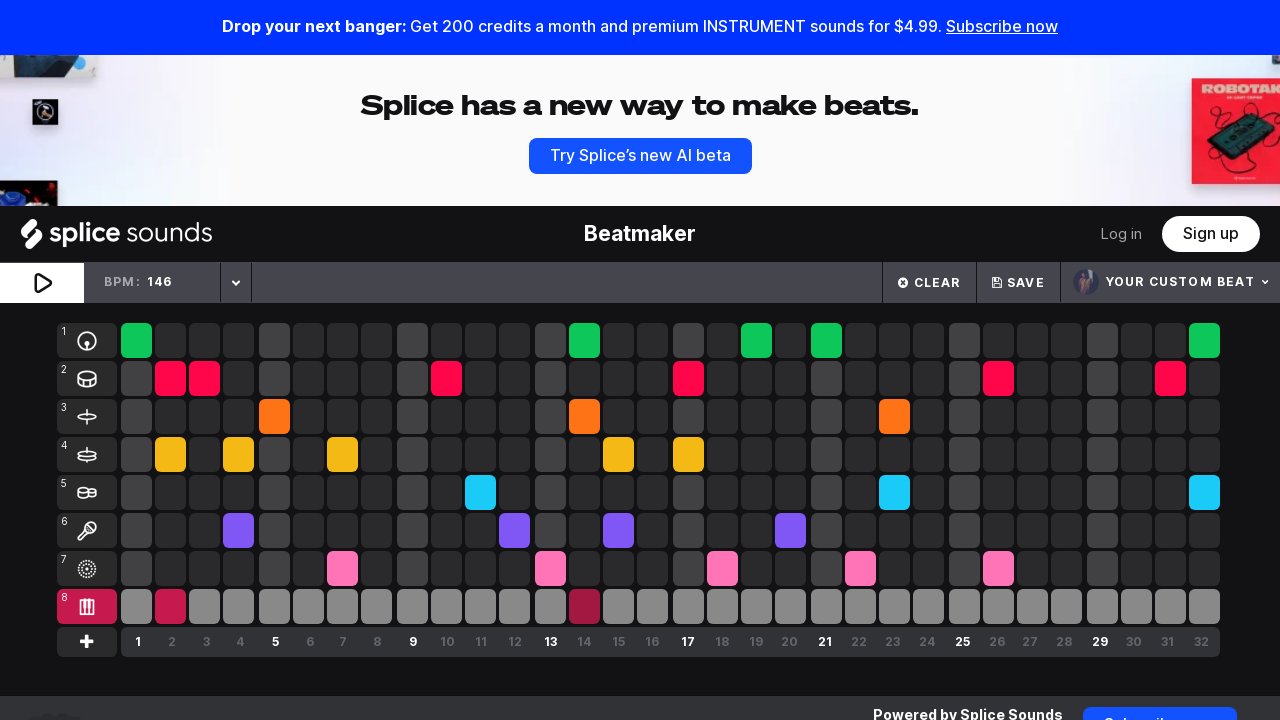

Clicked beat grid square at index 241 (row 7, column 17) at (722, 607) on (//div[@class='active-overlay'])[144]
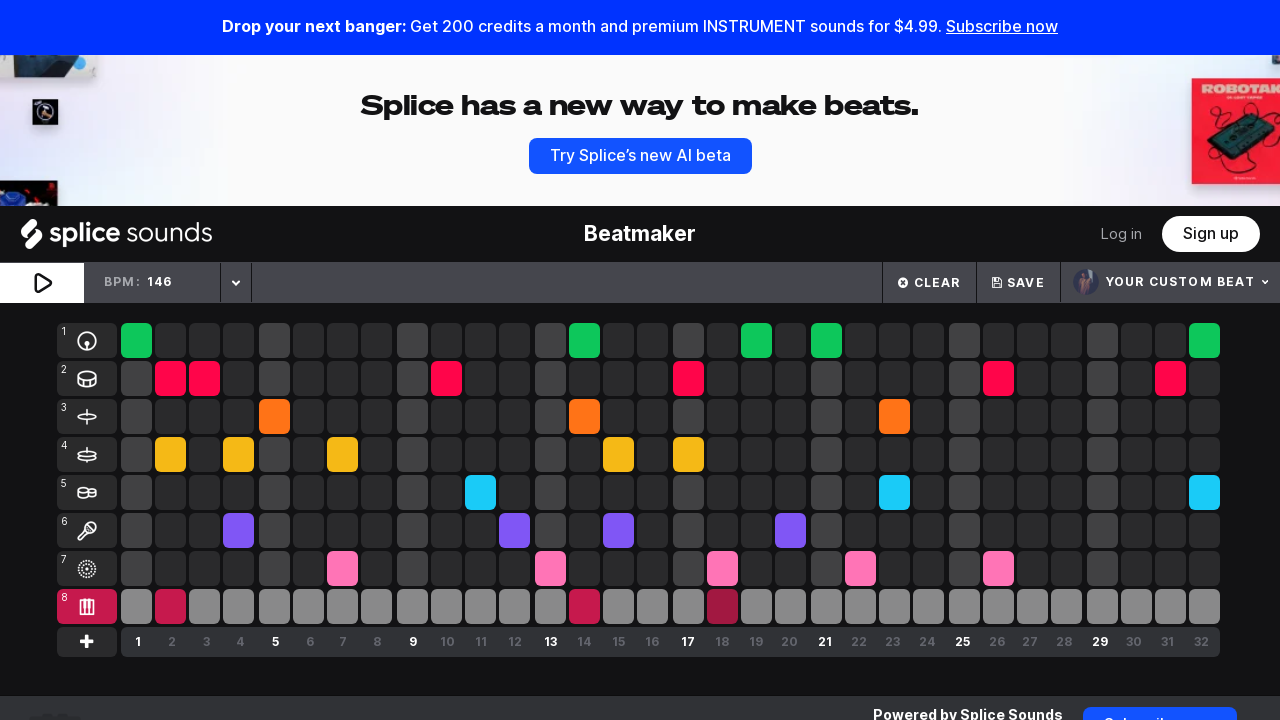

Waited for note activation
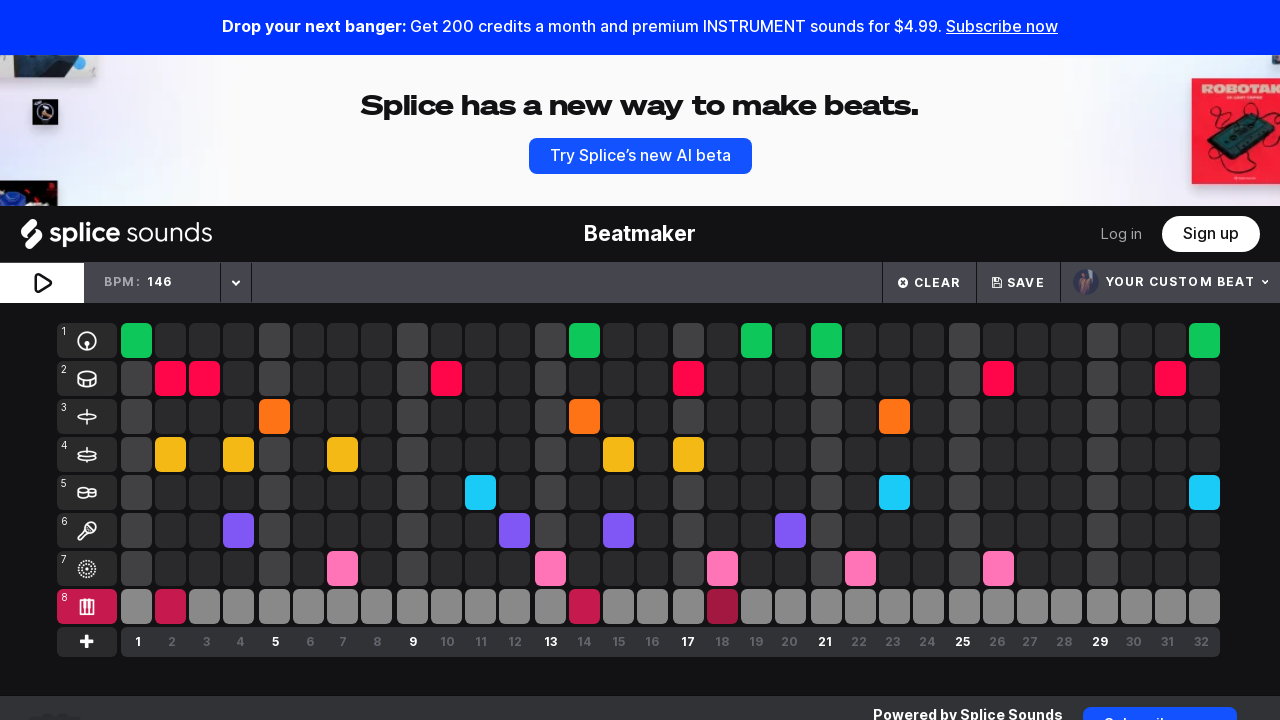

Clicked beat grid square at index 243 (row 7, column 19) at (790, 607) on (//div[@class='active-overlay'])[160]
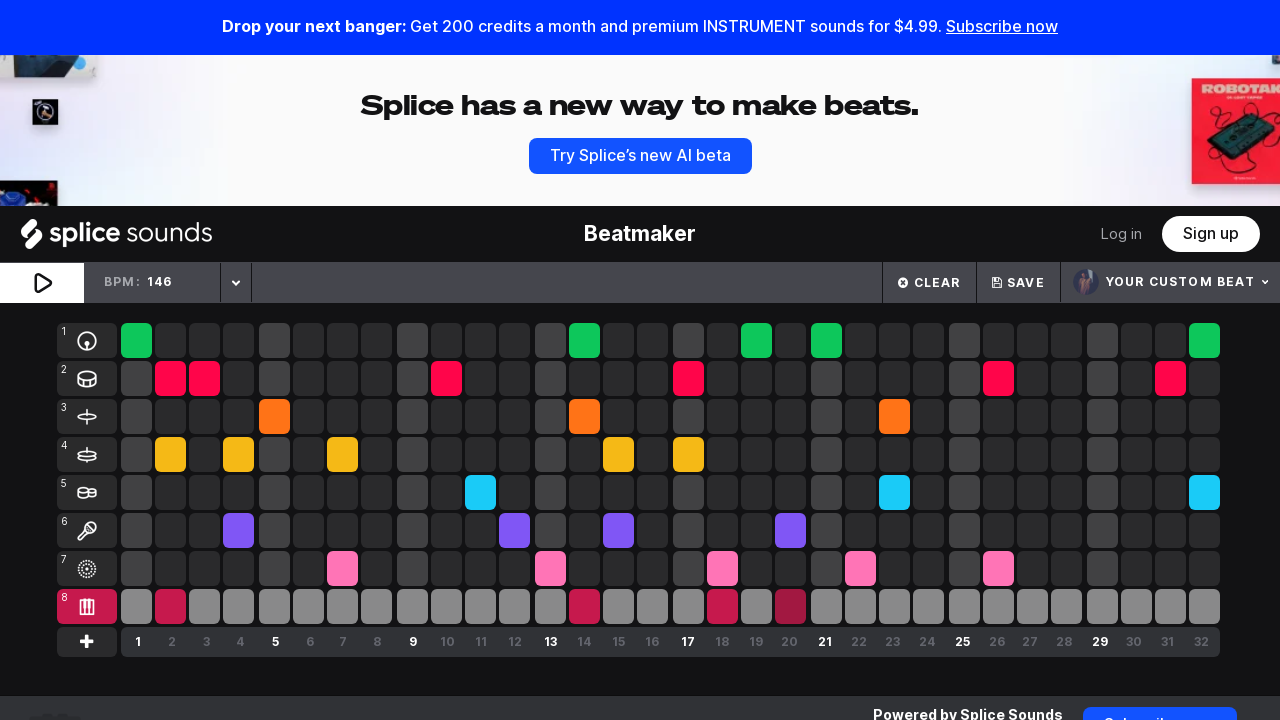

Waited for note activation
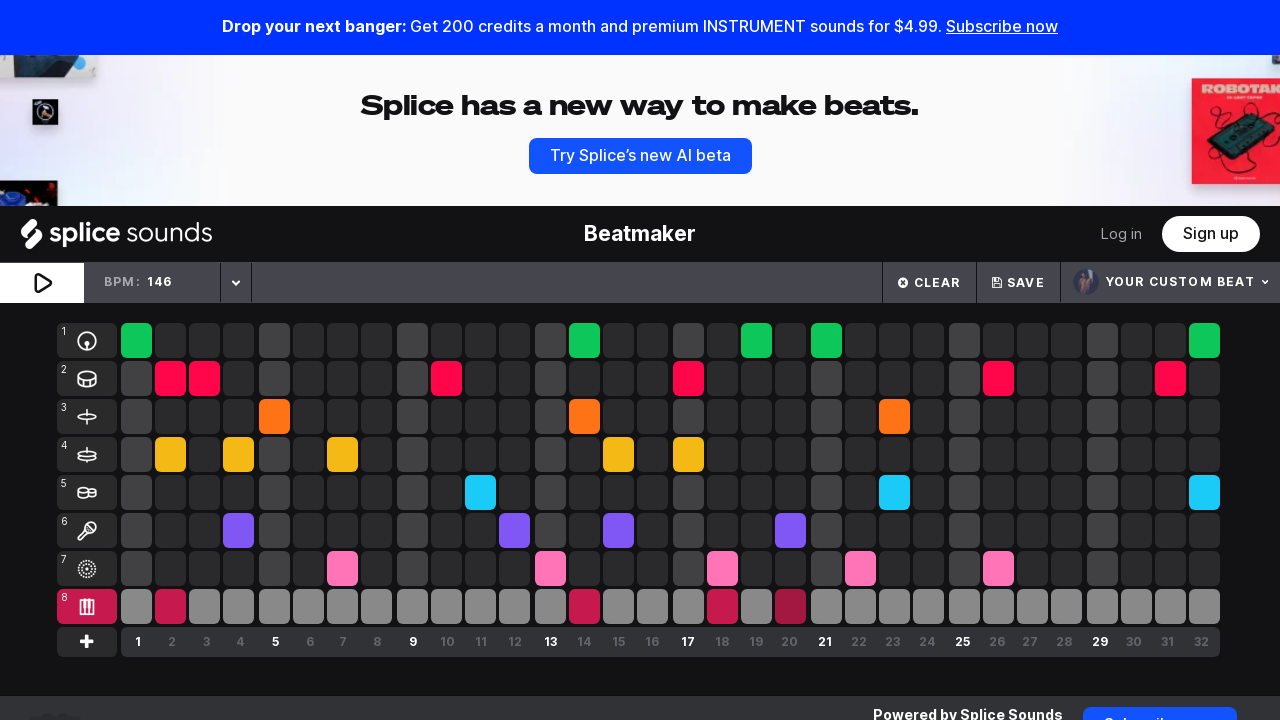

Clicked beat grid square at index 245 (row 7, column 21) at (860, 607) on (//div[@class='active-overlay'])[176]
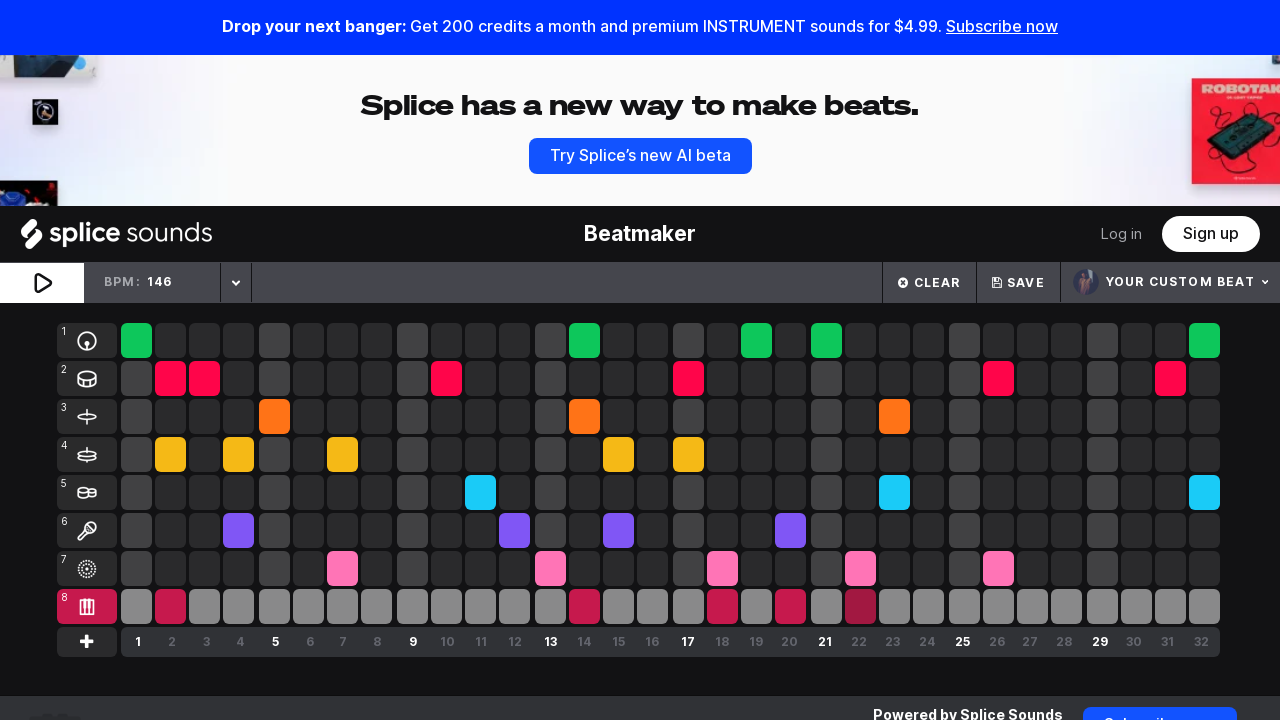

Waited for note activation
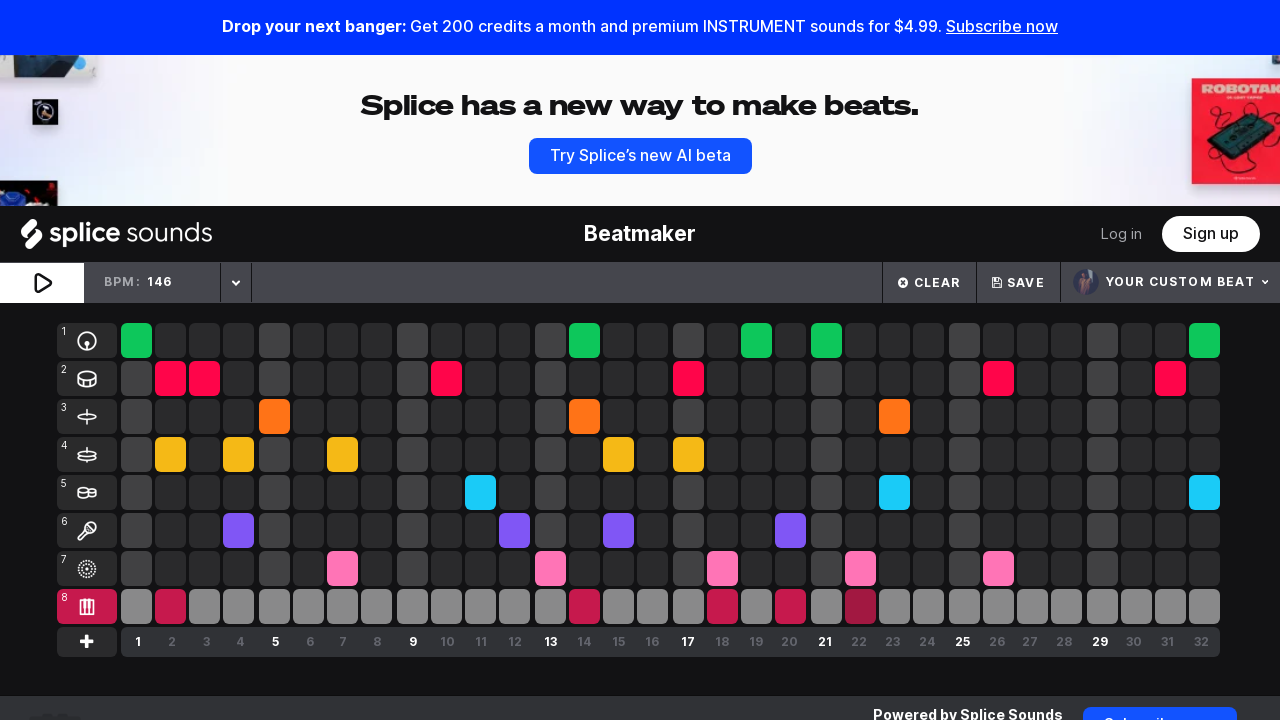

Clicked beat grid square at index 248 (row 7, column 24) at (964, 607) on (//div[@class='active-overlay'])[200]
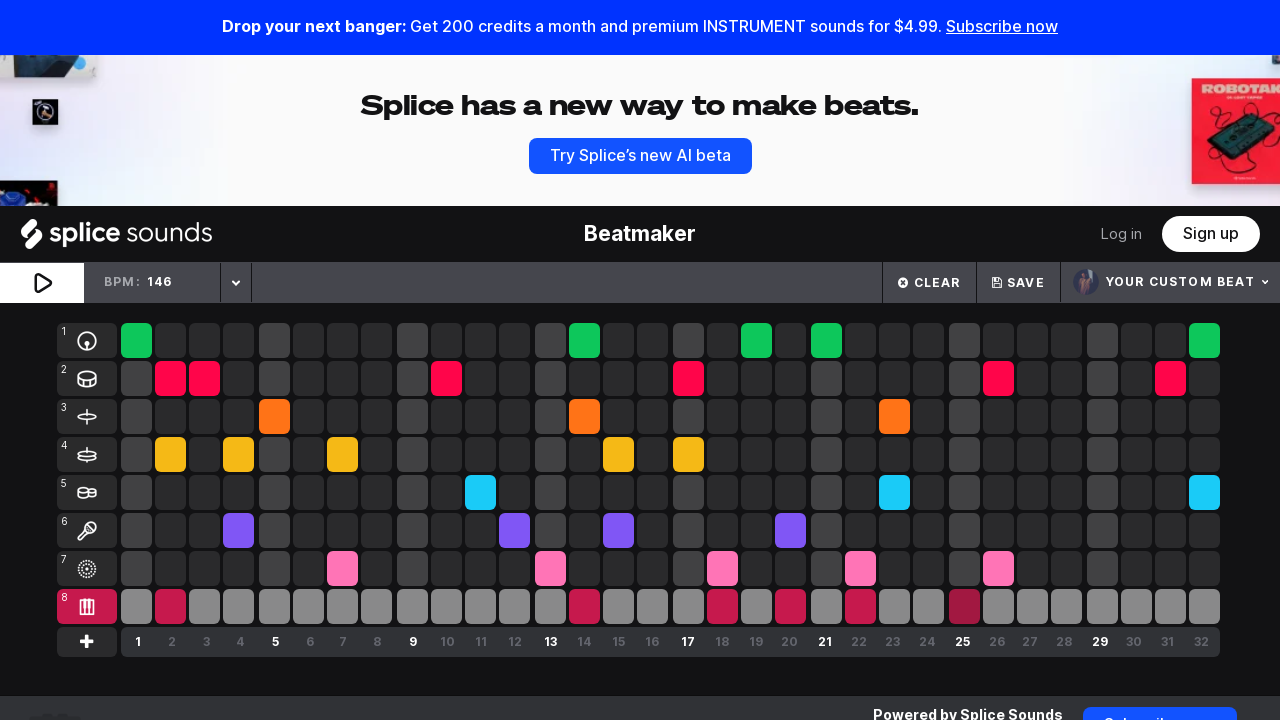

Waited for note activation
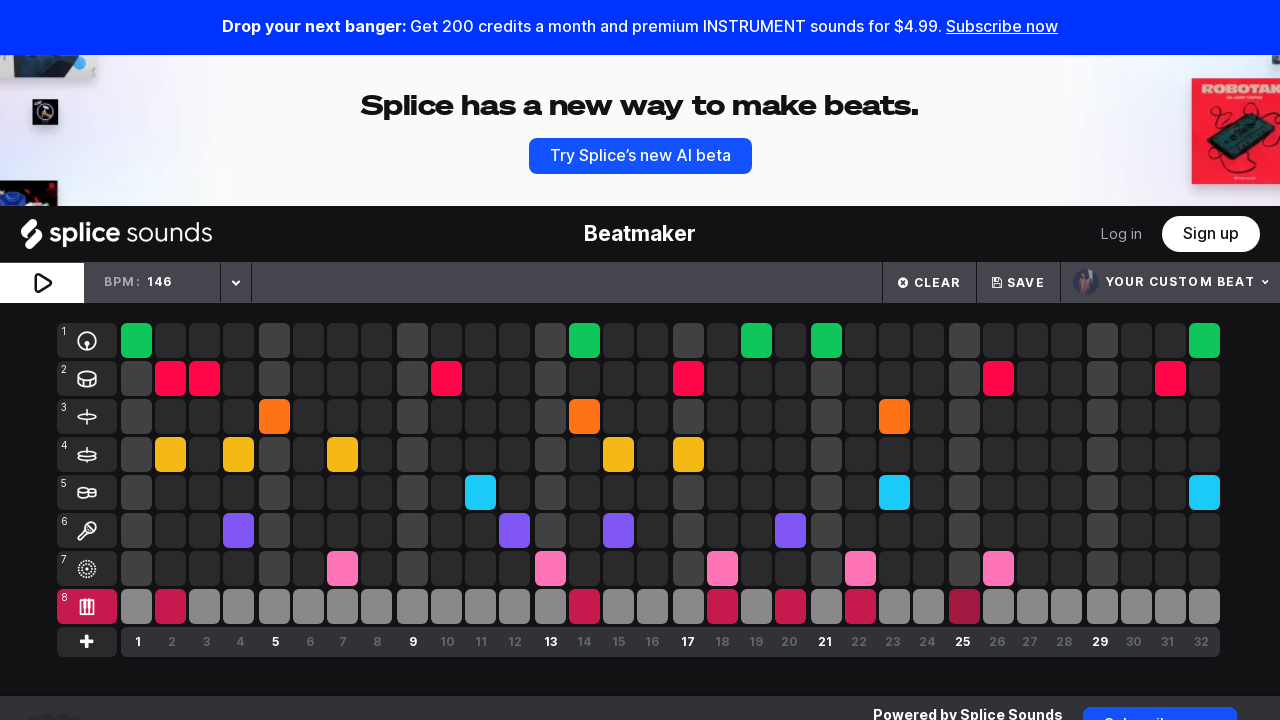

Clicked beat grid square at index 254 (row 7, column 30) at (1170, 607) on (//div[@class='active-overlay'])[248]
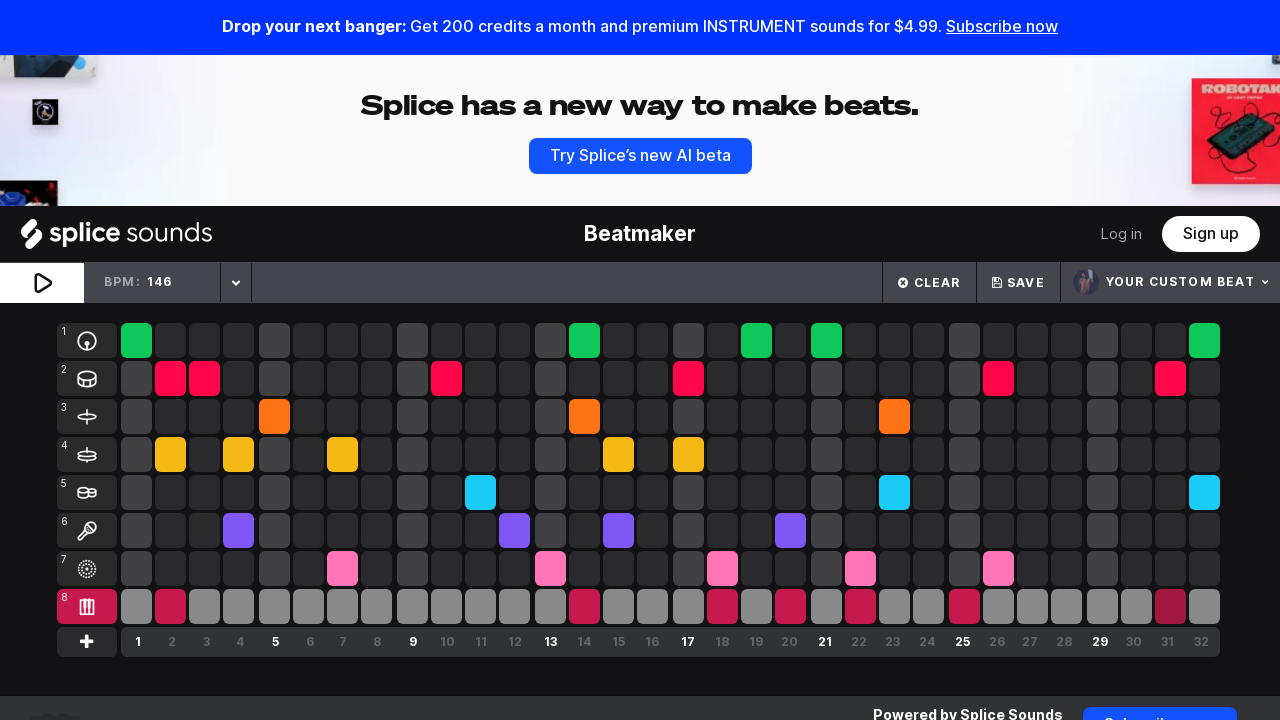

Waited for note activation
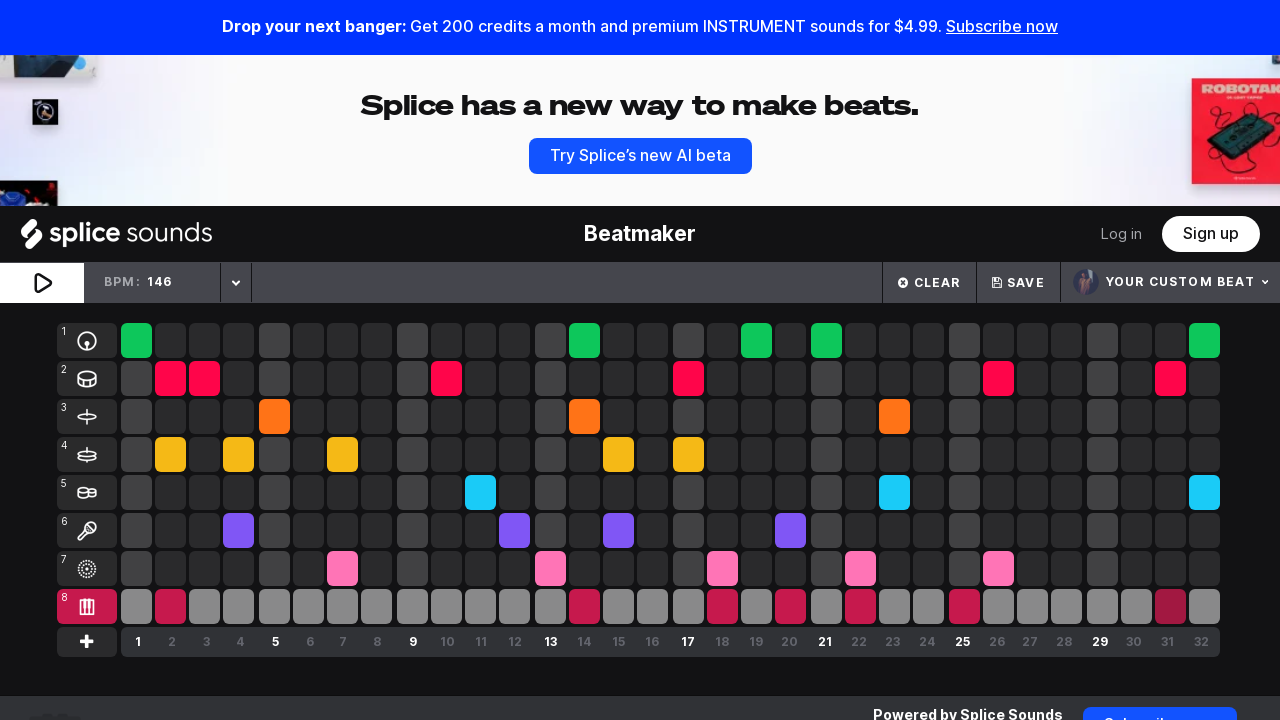

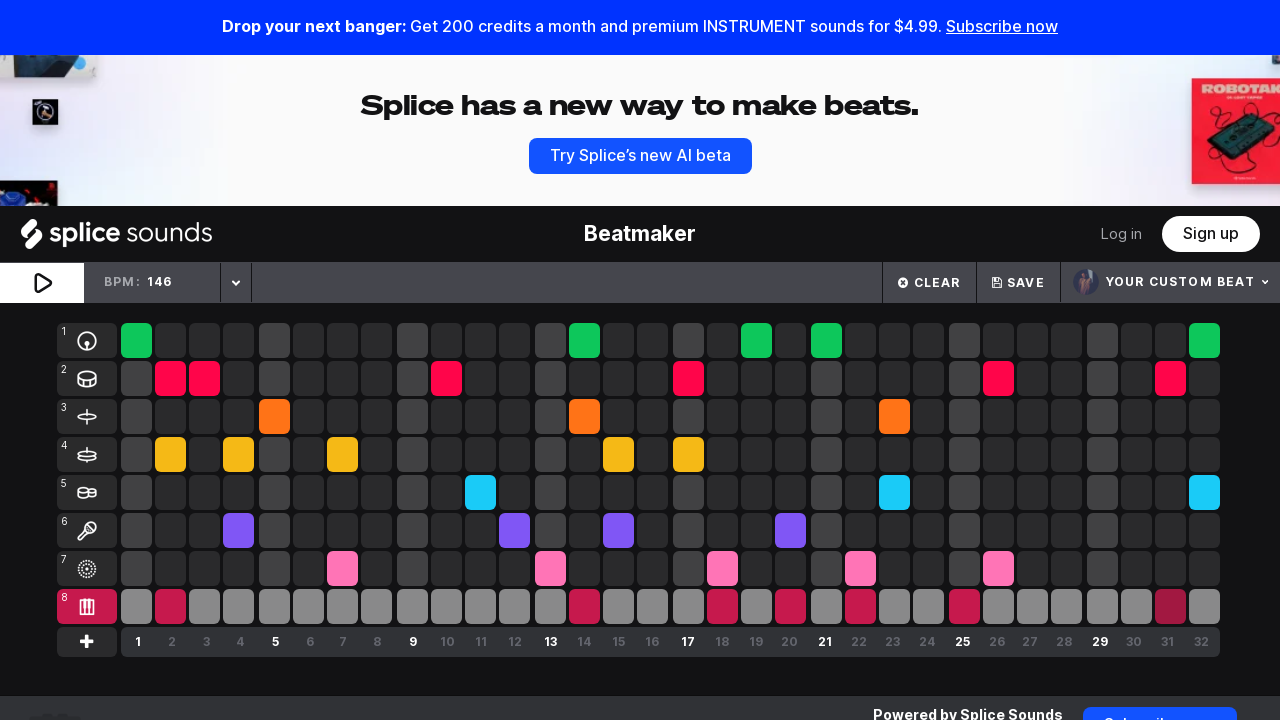